Demonstrates CSS selector usage to find elements on PTT BBS homepage and extract their text content

Starting URL: https://www.ptt.cc/bbs/index.html

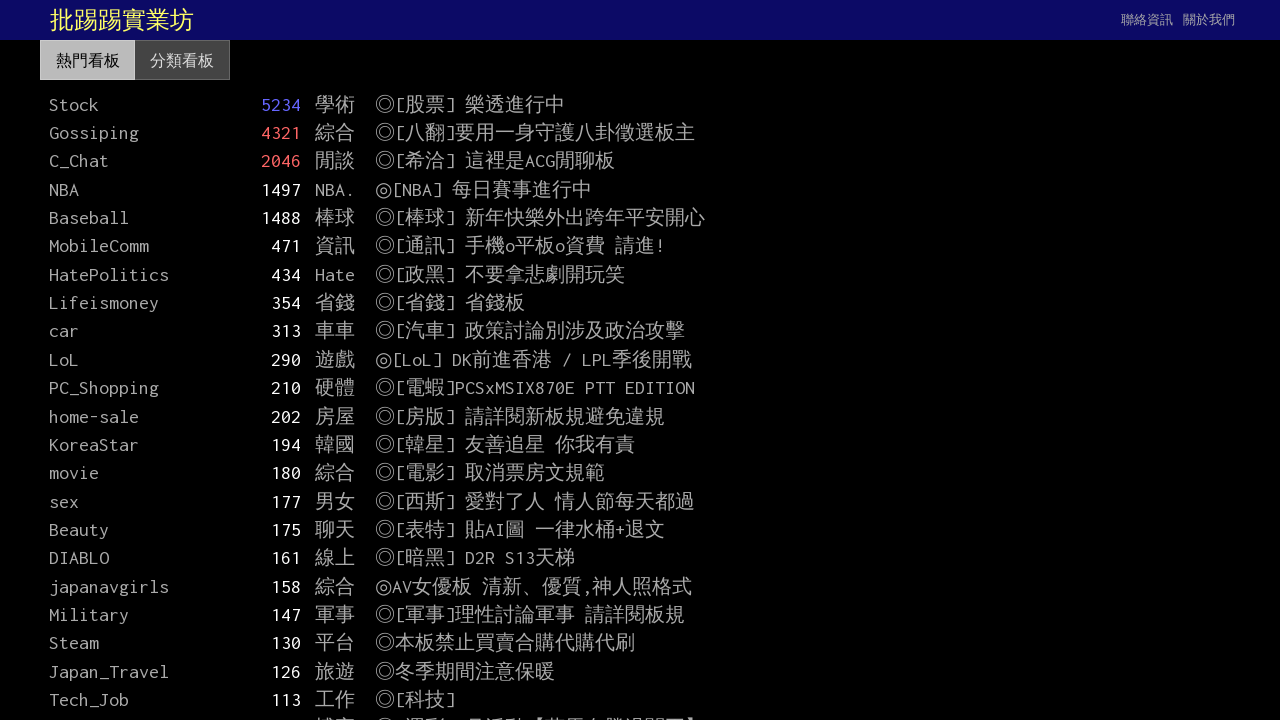

Navigated to PTT BBS homepage
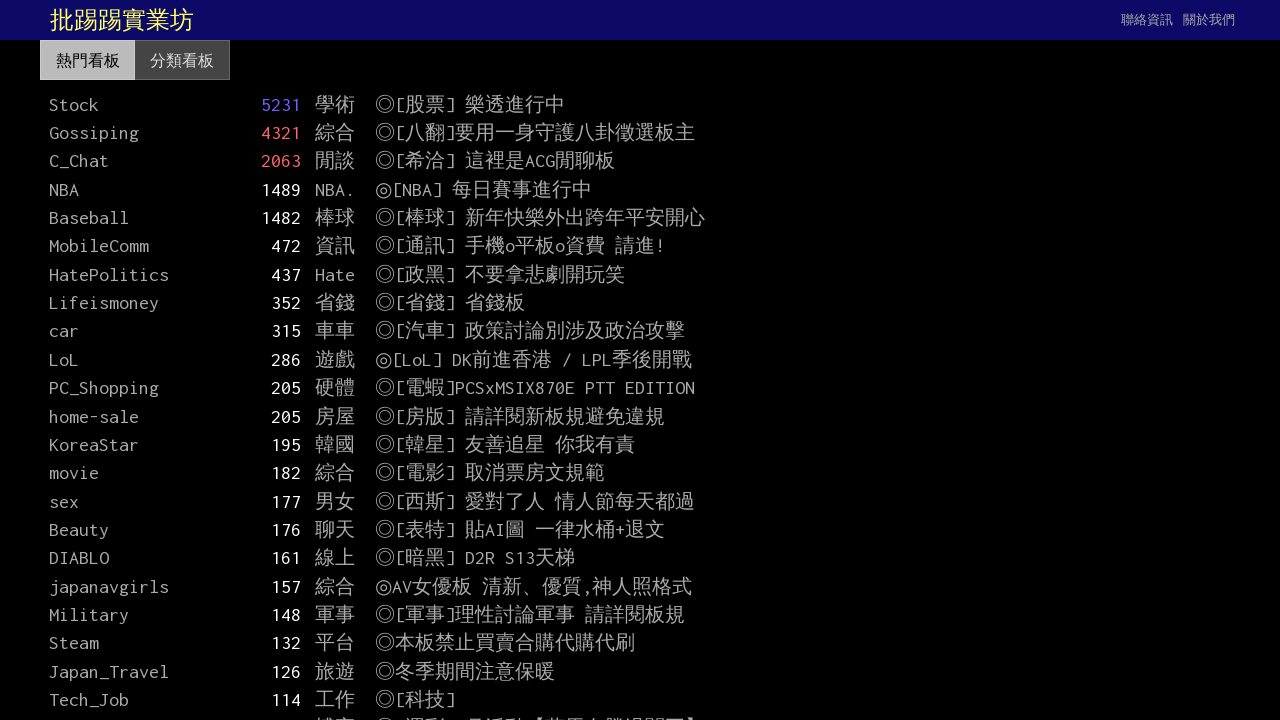

Located first element with CSS selector 'div.b-ent'
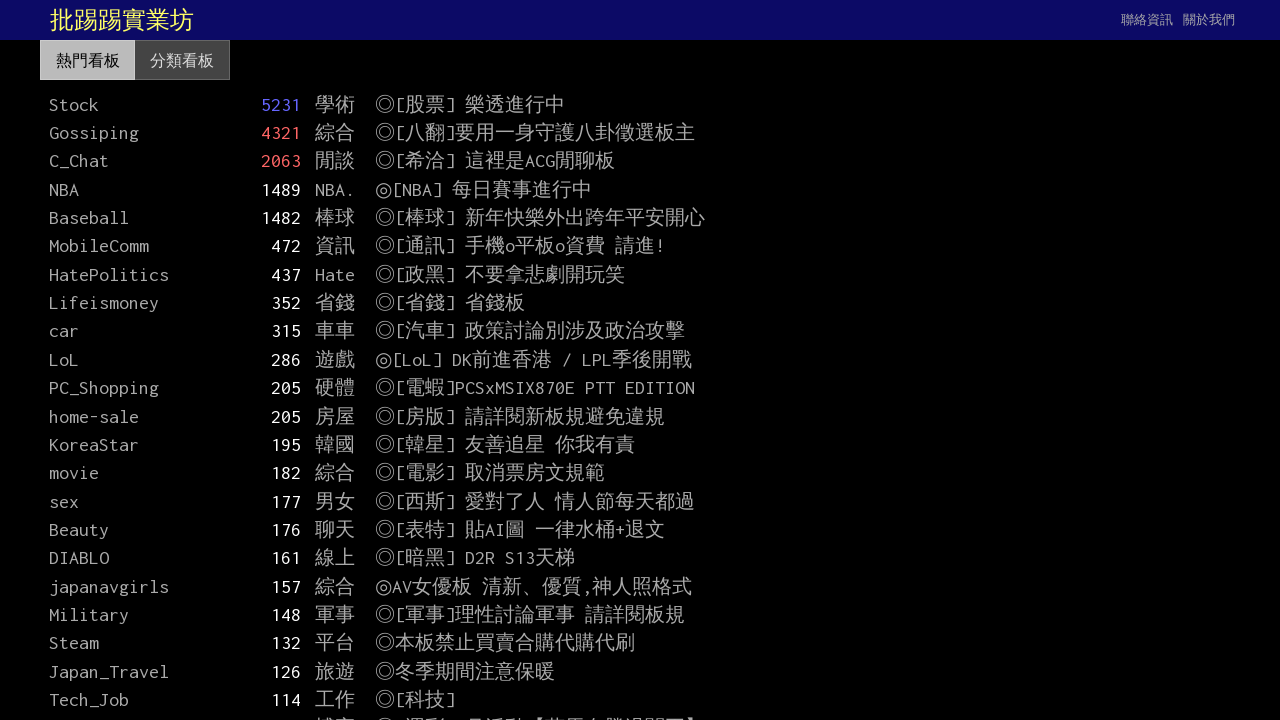

Extracted and printed text content of first element
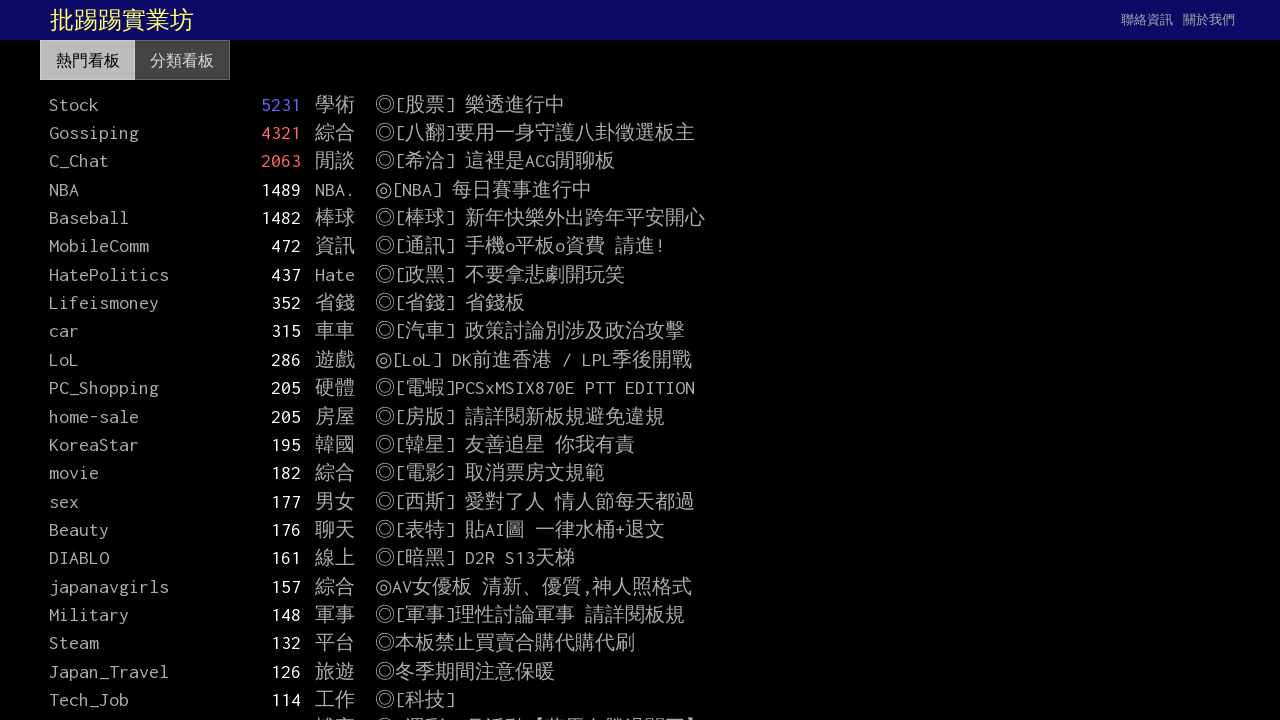

Located all elements matching CSS selector 'div.b-ent'
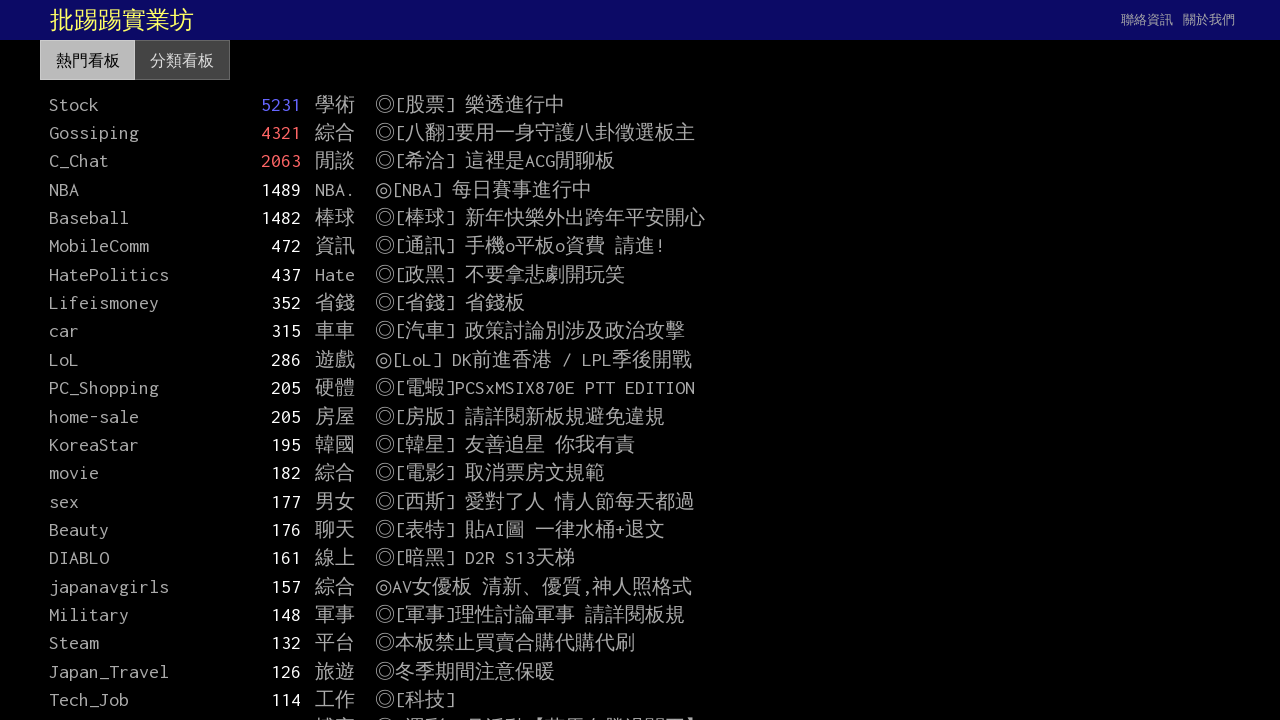

Extracted and printed text content from element in collection
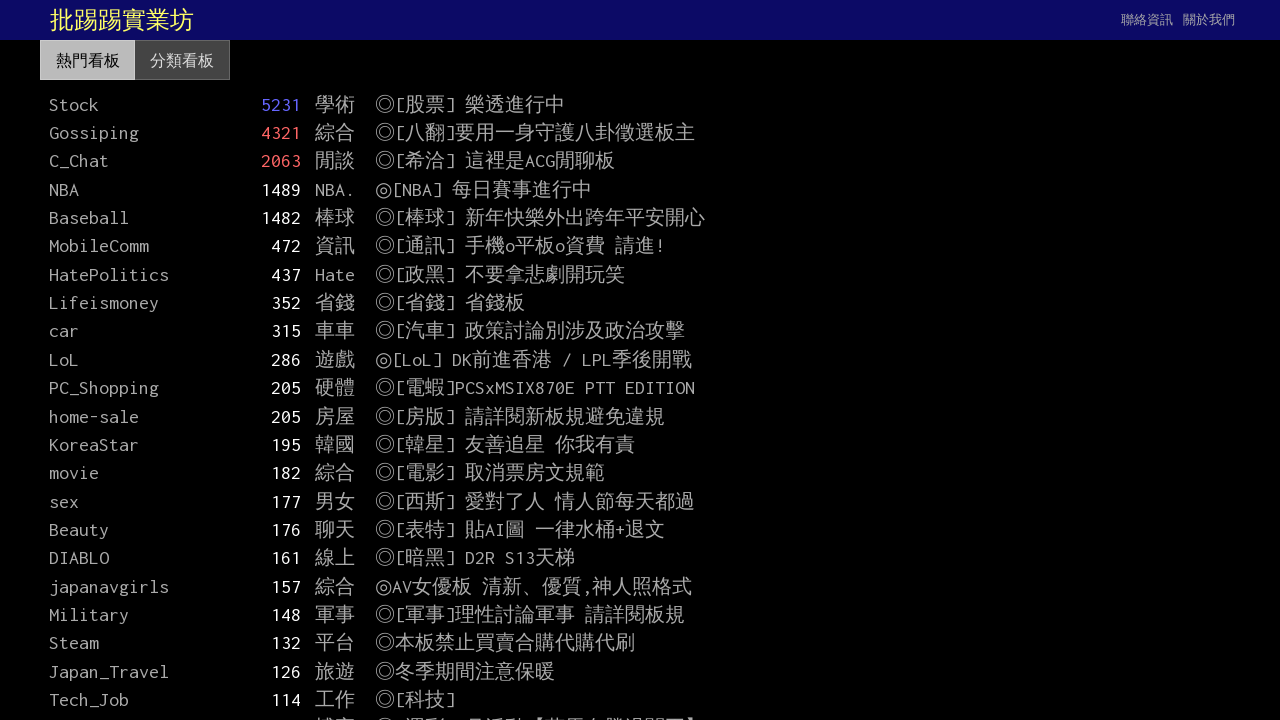

Extracted and printed text content from element in collection
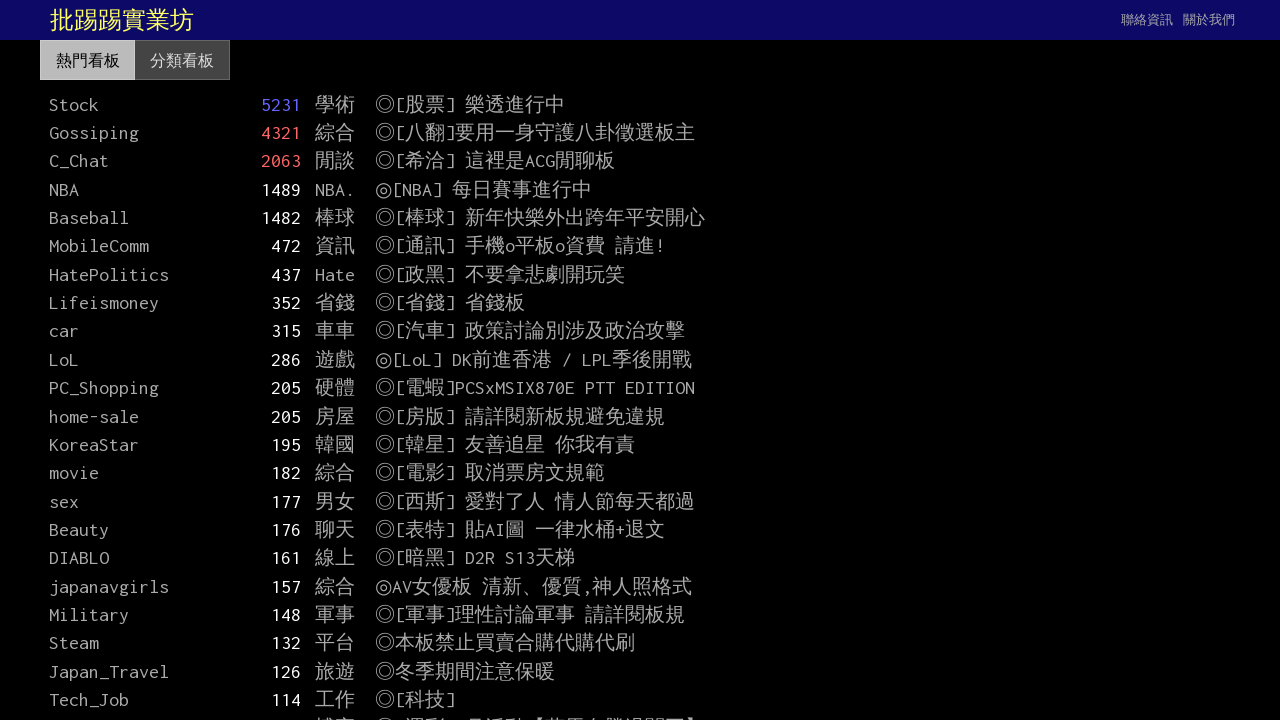

Extracted and printed text content from element in collection
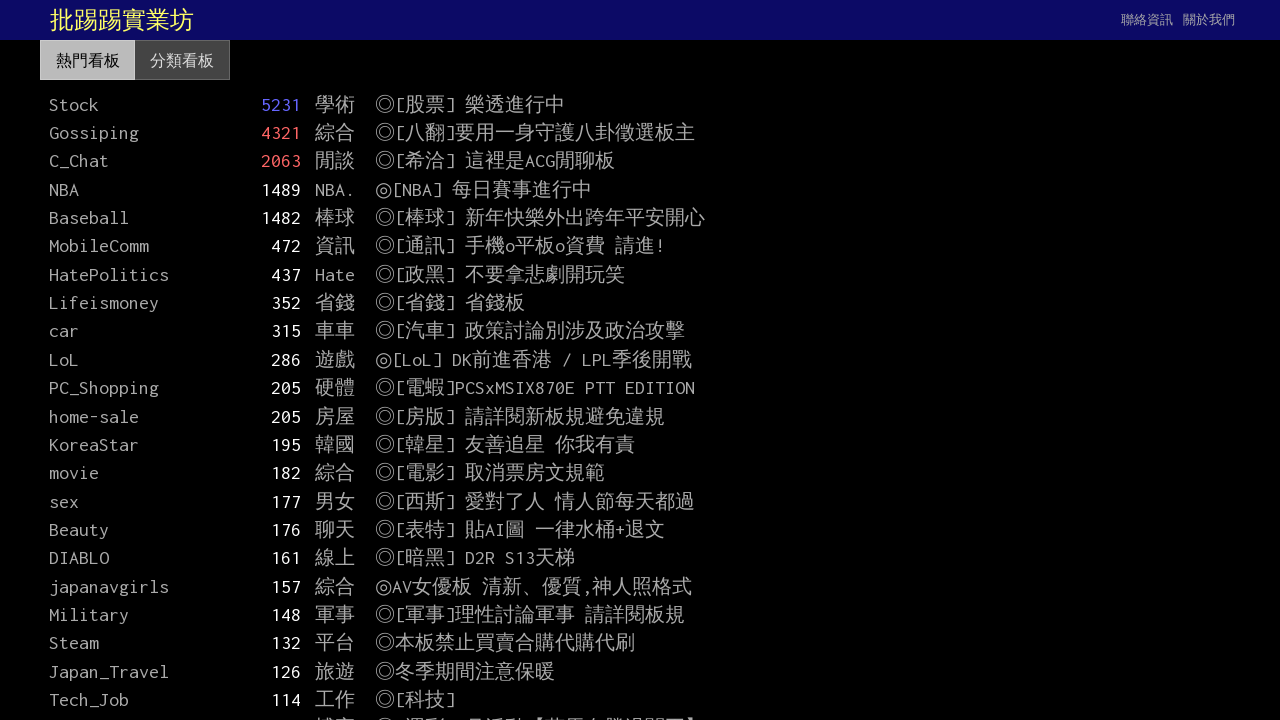

Extracted and printed text content from element in collection
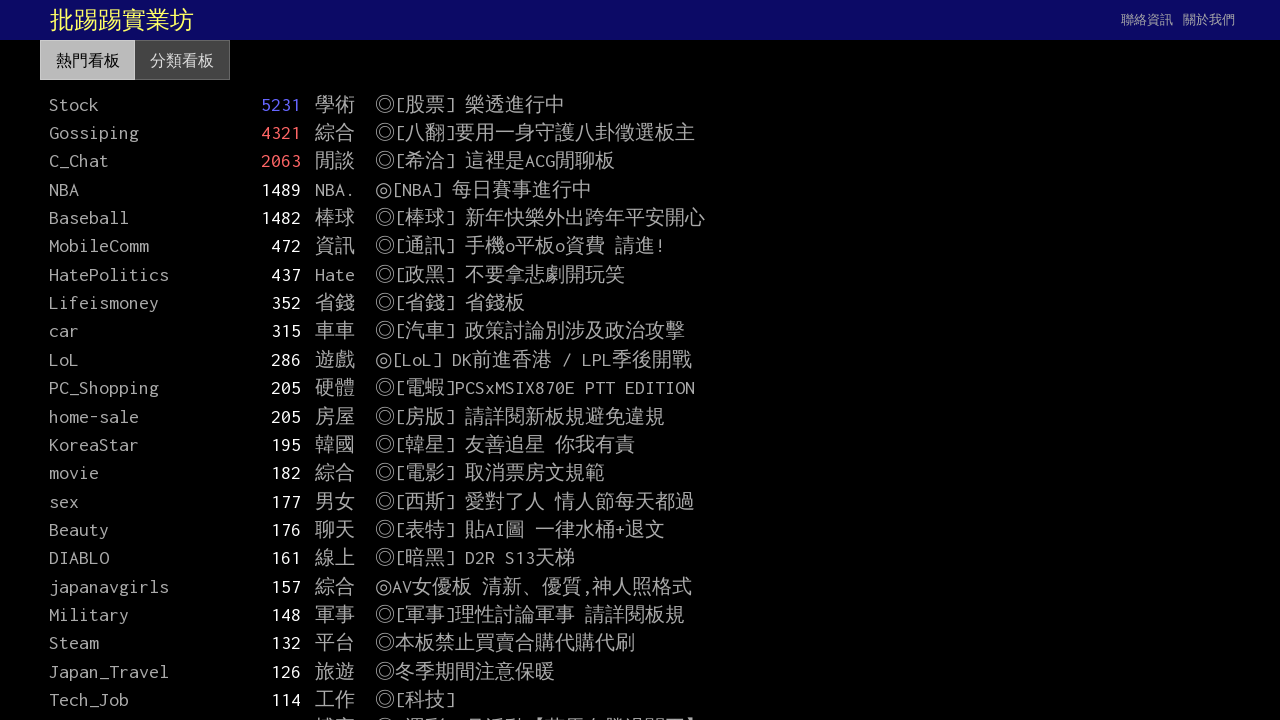

Extracted and printed text content from element in collection
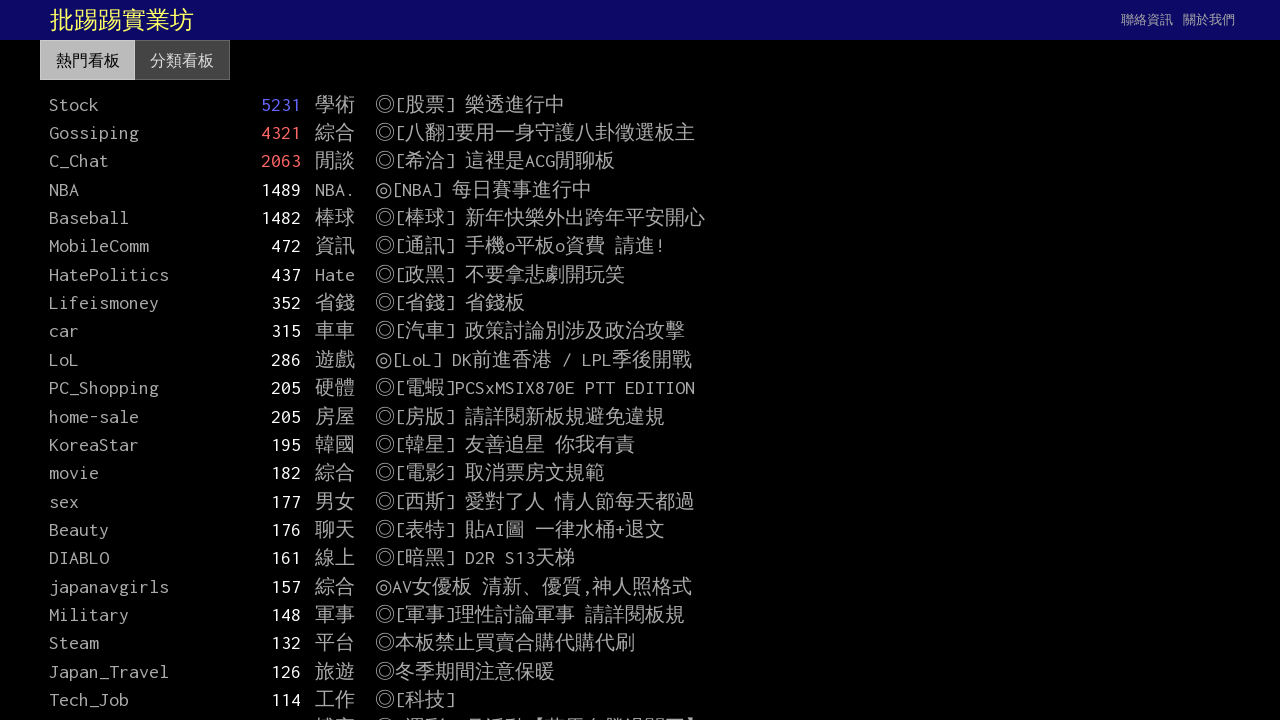

Extracted and printed text content from element in collection
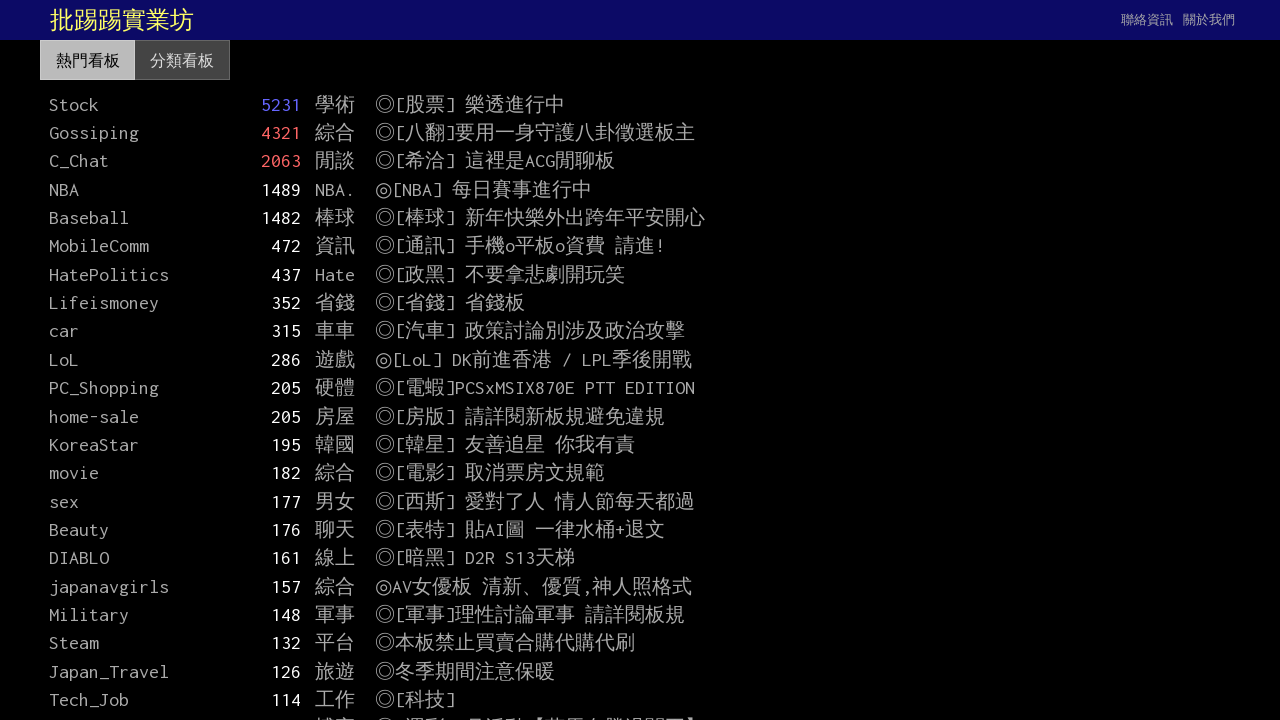

Extracted and printed text content from element in collection
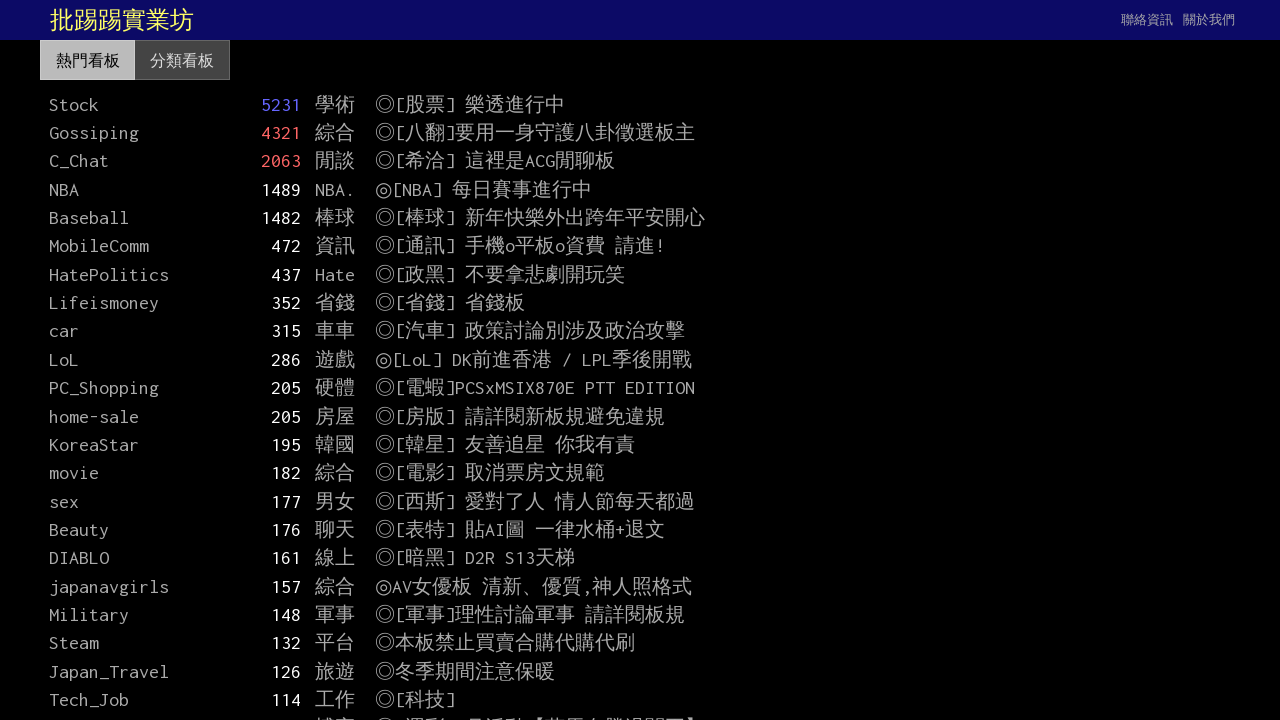

Extracted and printed text content from element in collection
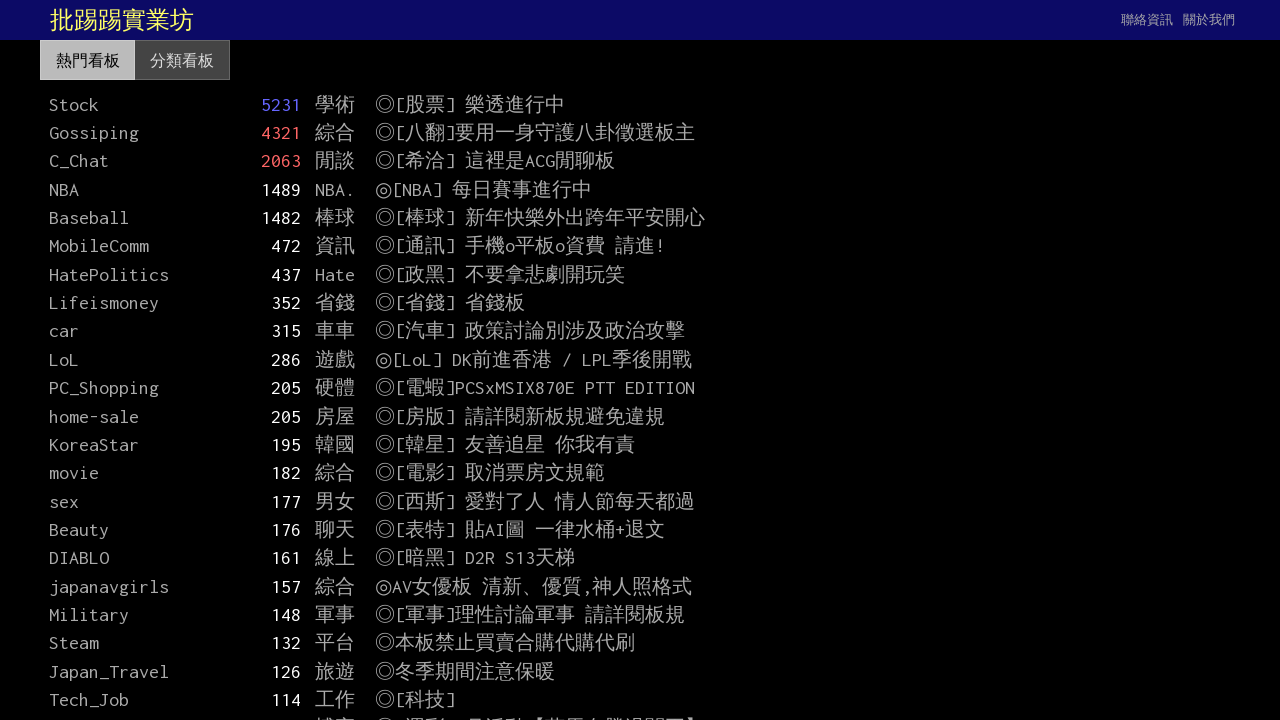

Extracted and printed text content from element in collection
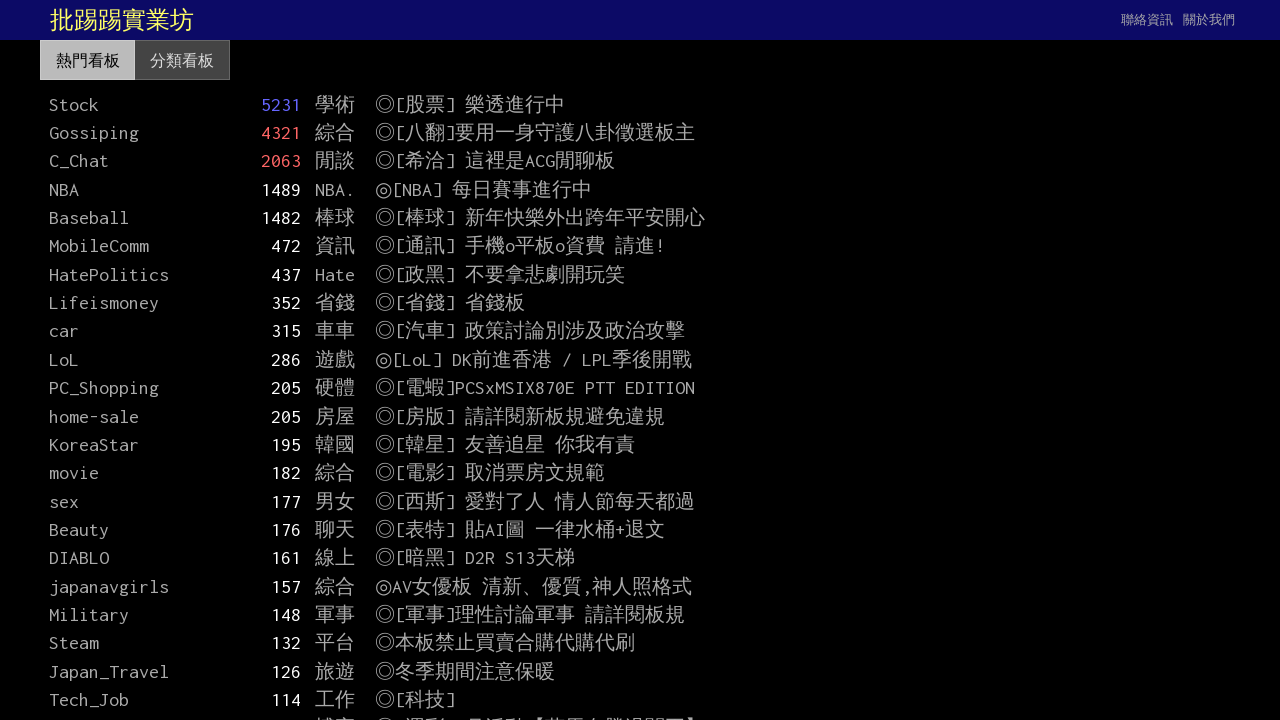

Extracted and printed text content from element in collection
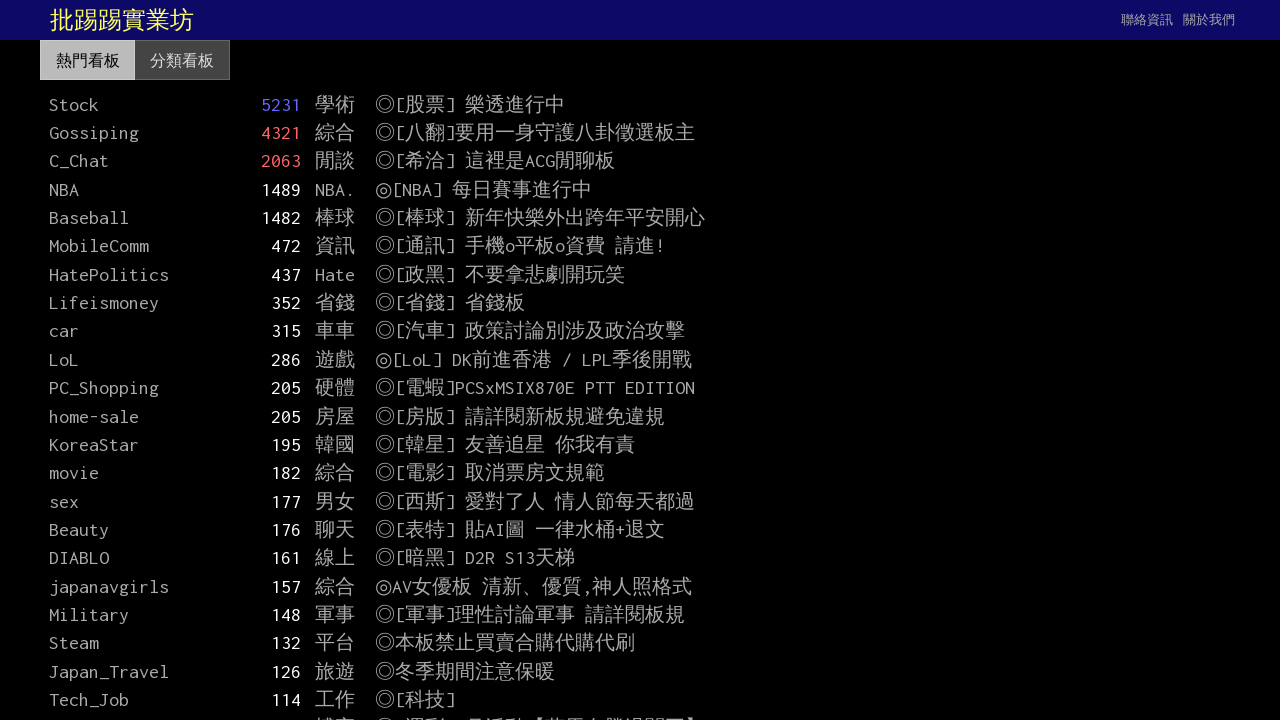

Extracted and printed text content from element in collection
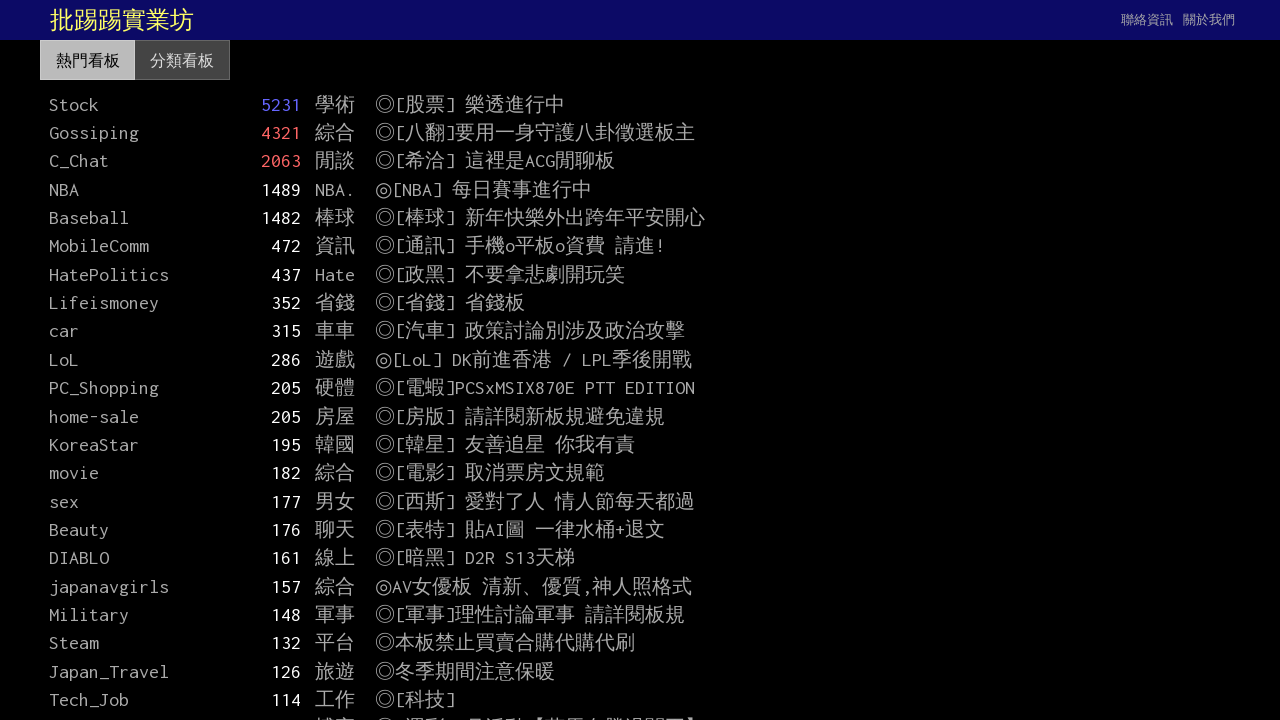

Extracted and printed text content from element in collection
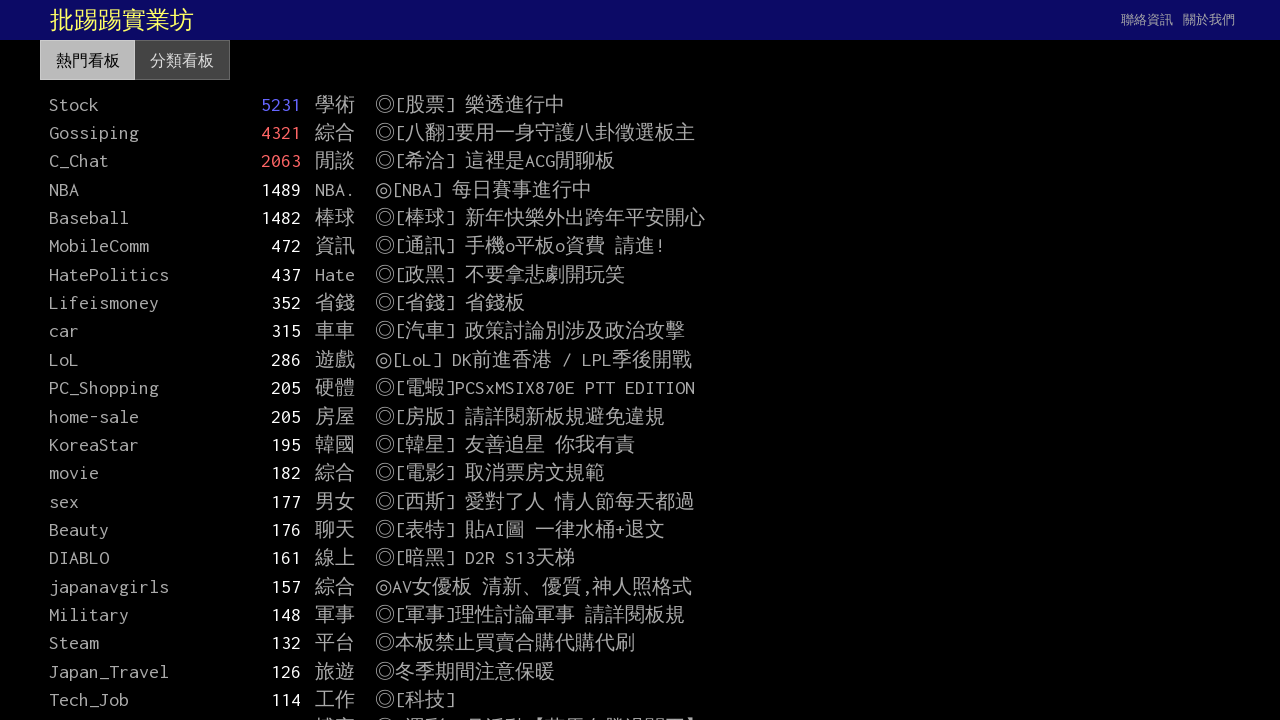

Extracted and printed text content from element in collection
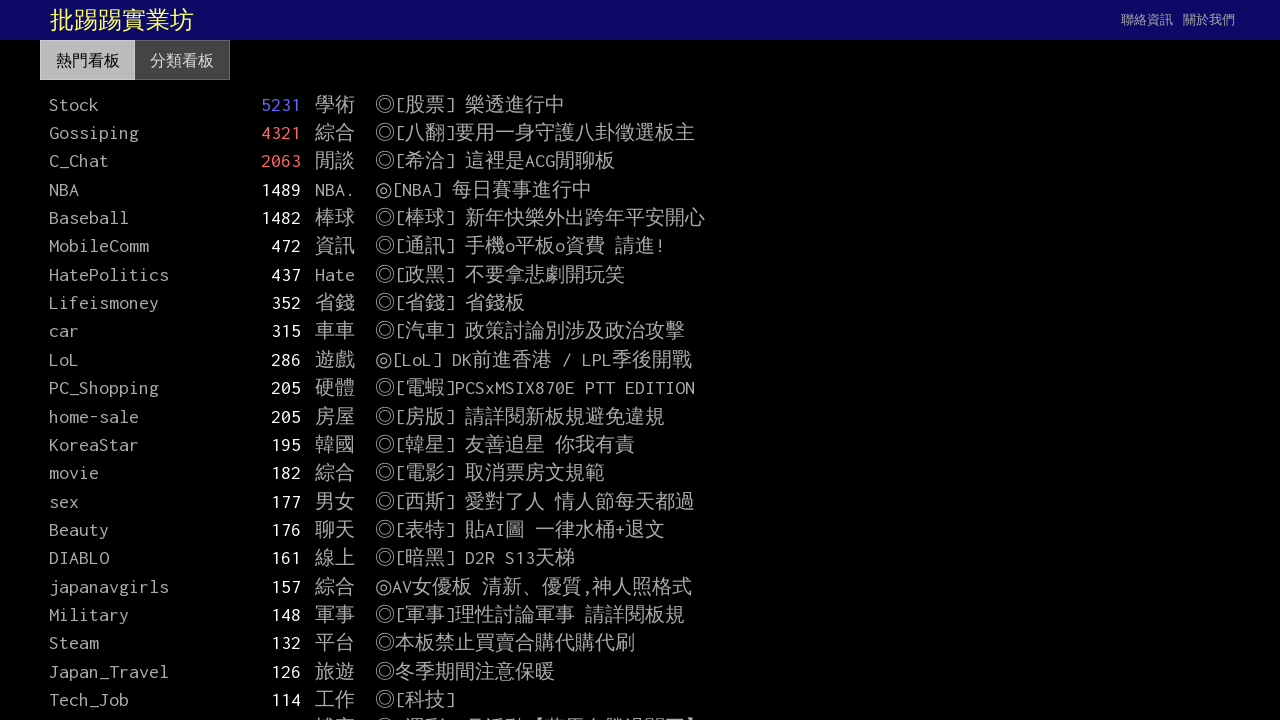

Extracted and printed text content from element in collection
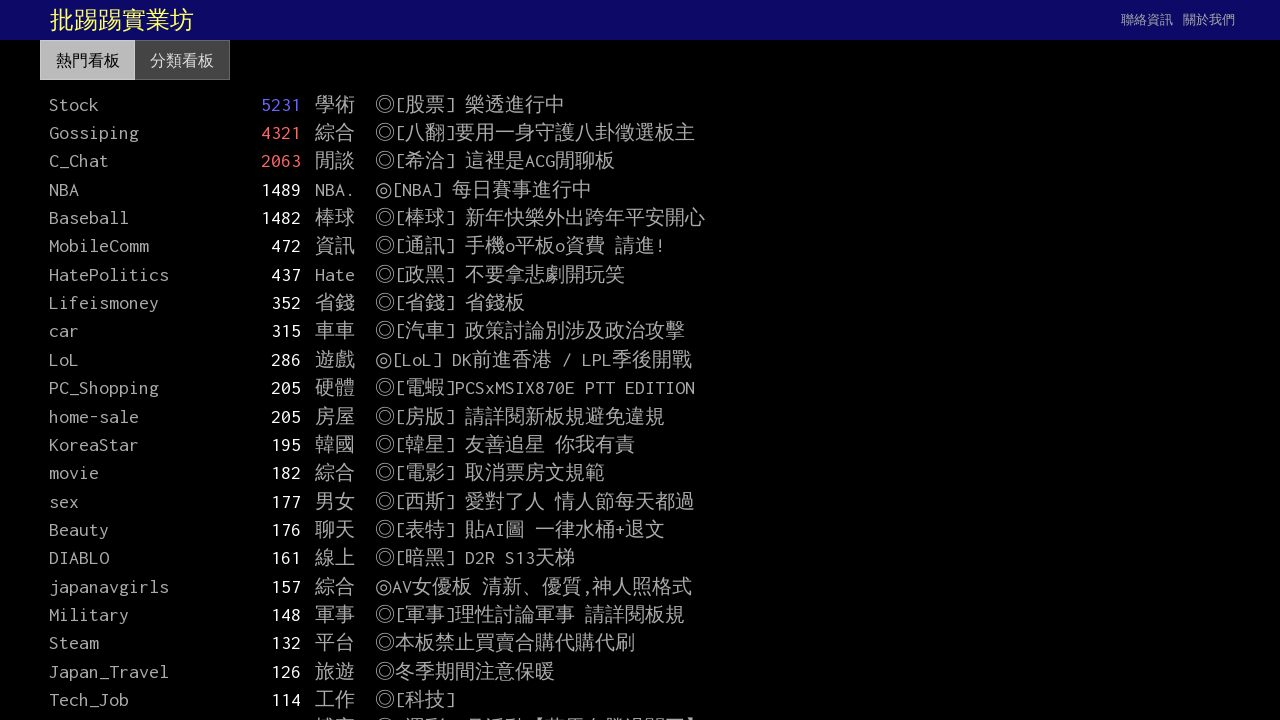

Extracted and printed text content from element in collection
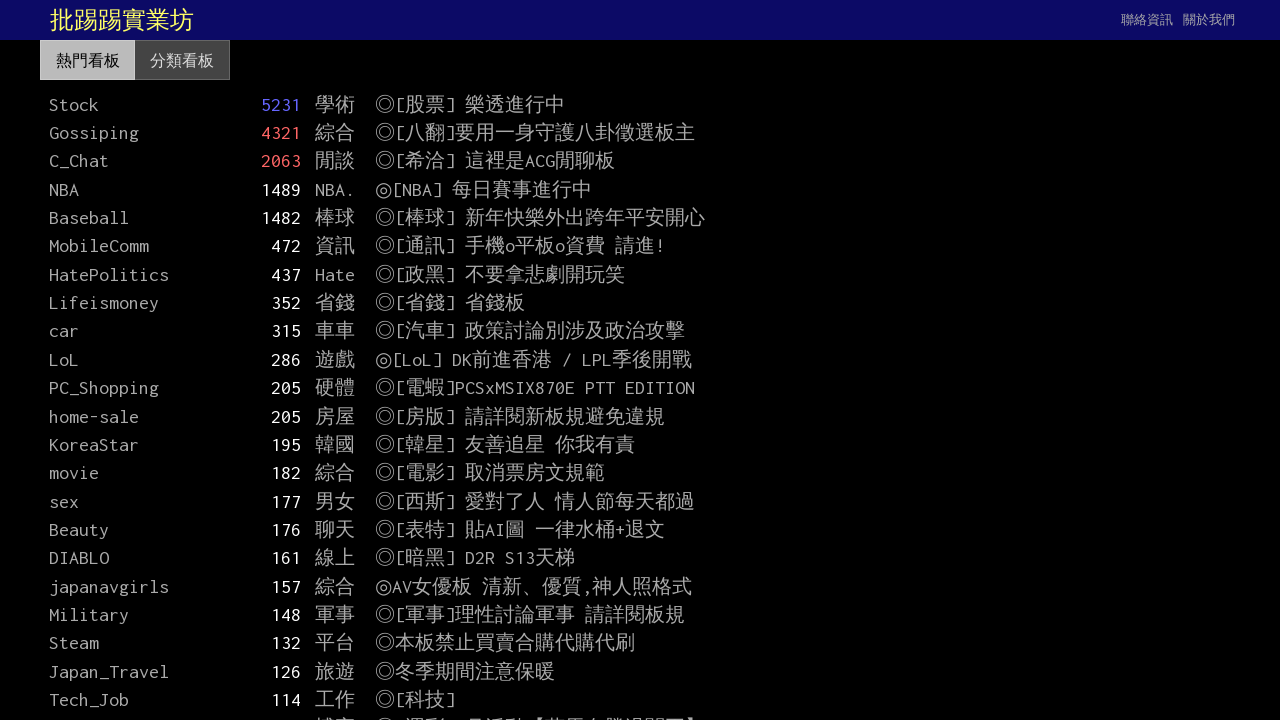

Extracted and printed text content from element in collection
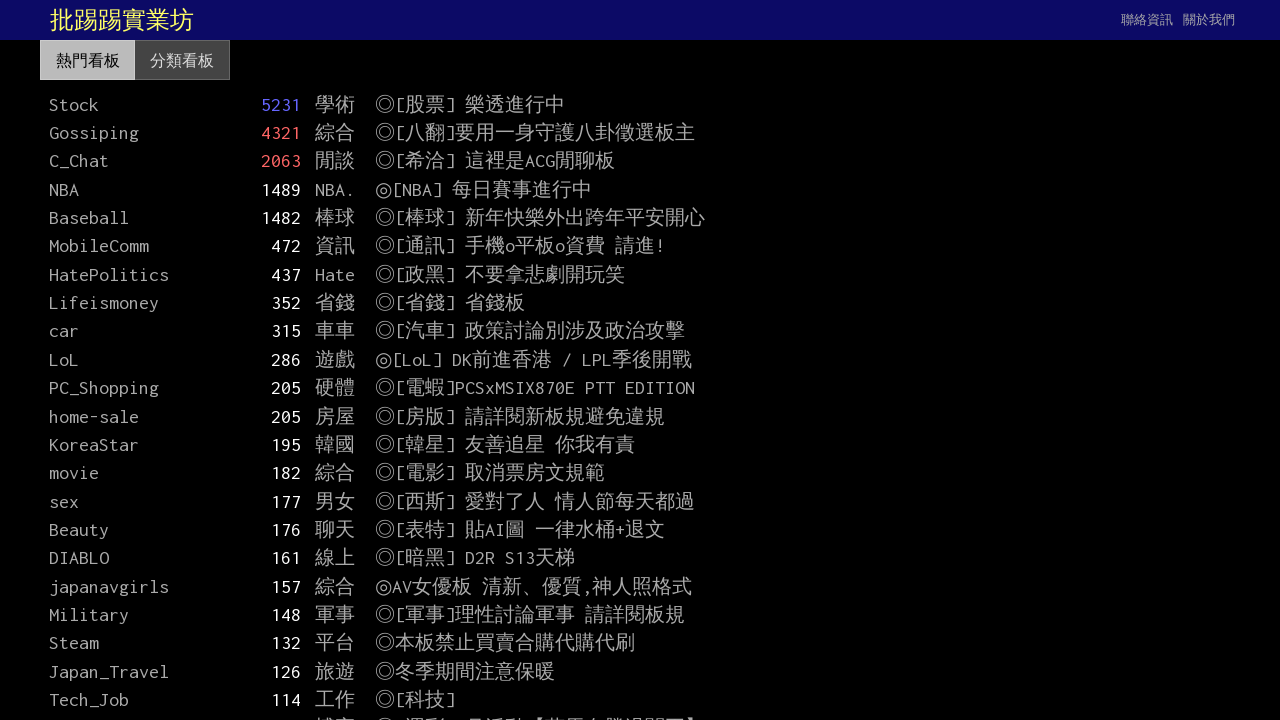

Extracted and printed text content from element in collection
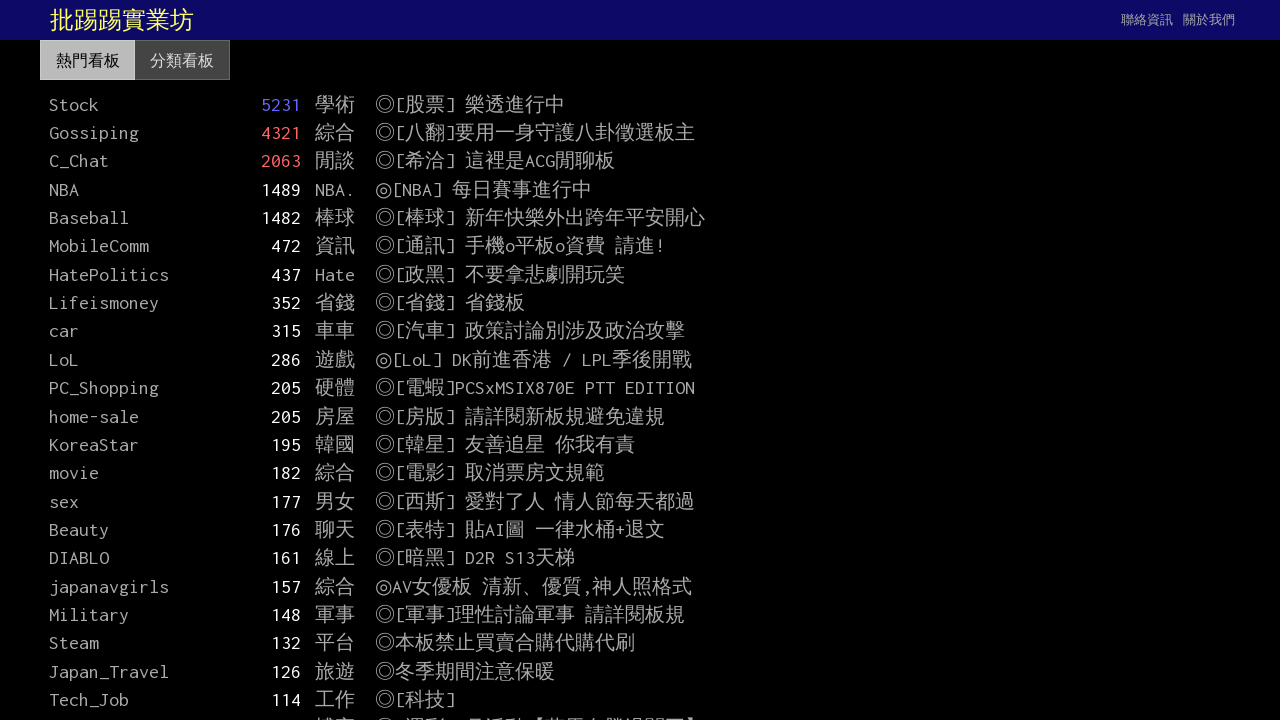

Extracted and printed text content from element in collection
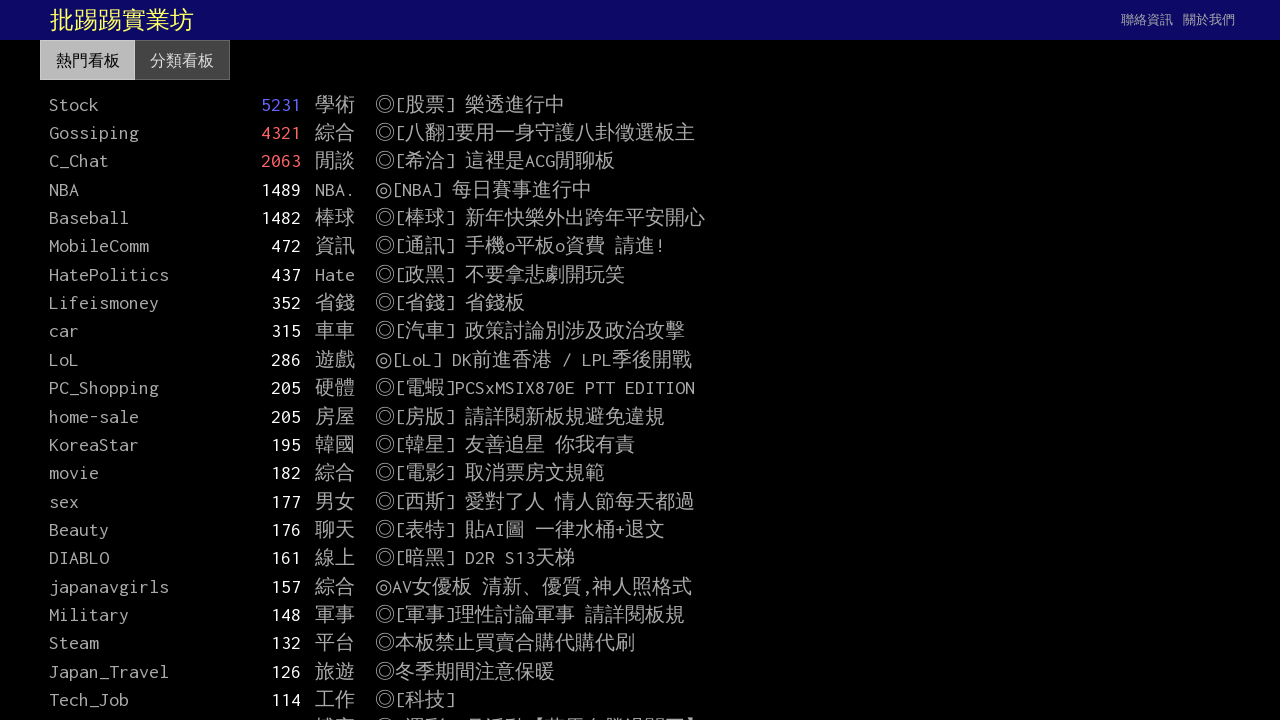

Extracted and printed text content from element in collection
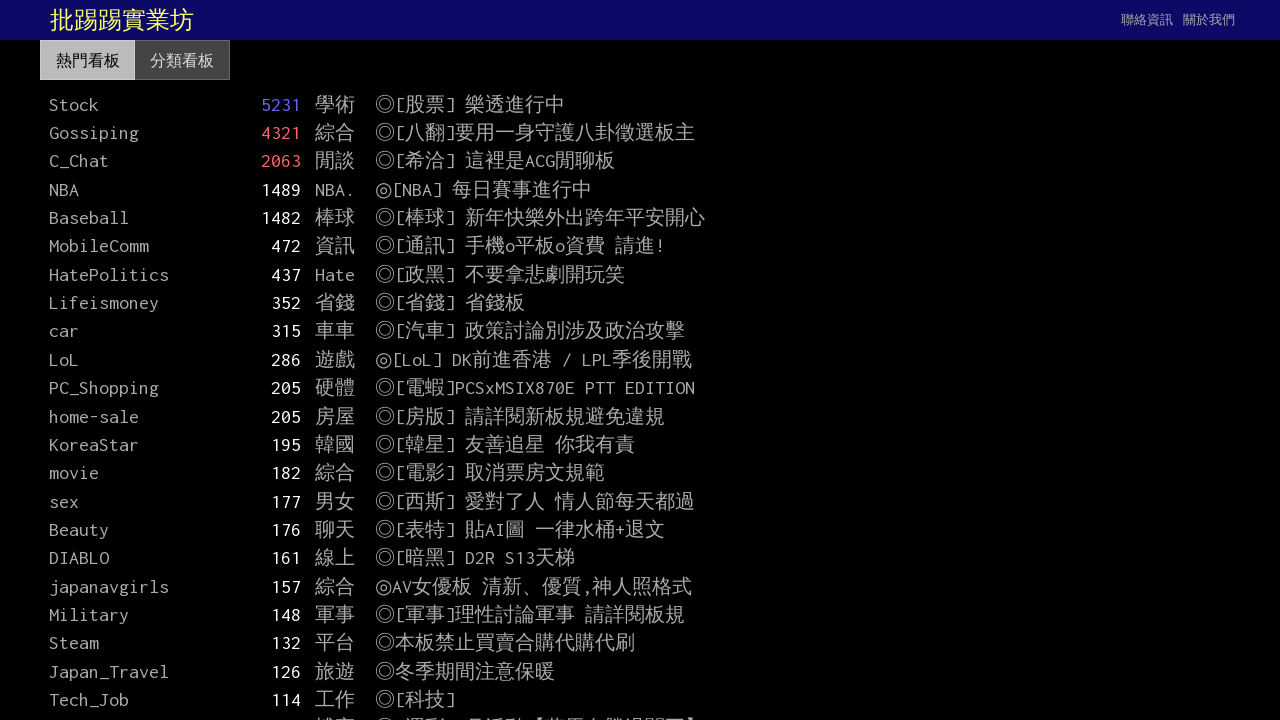

Extracted and printed text content from element in collection
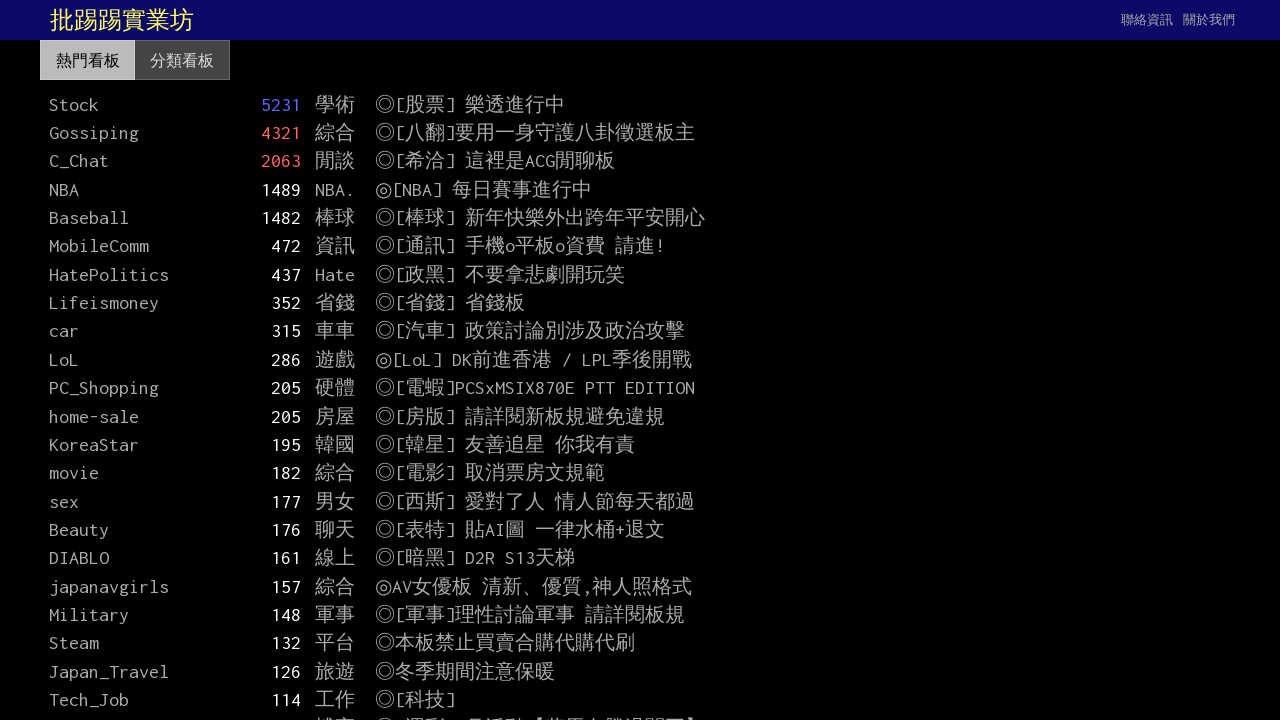

Extracted and printed text content from element in collection
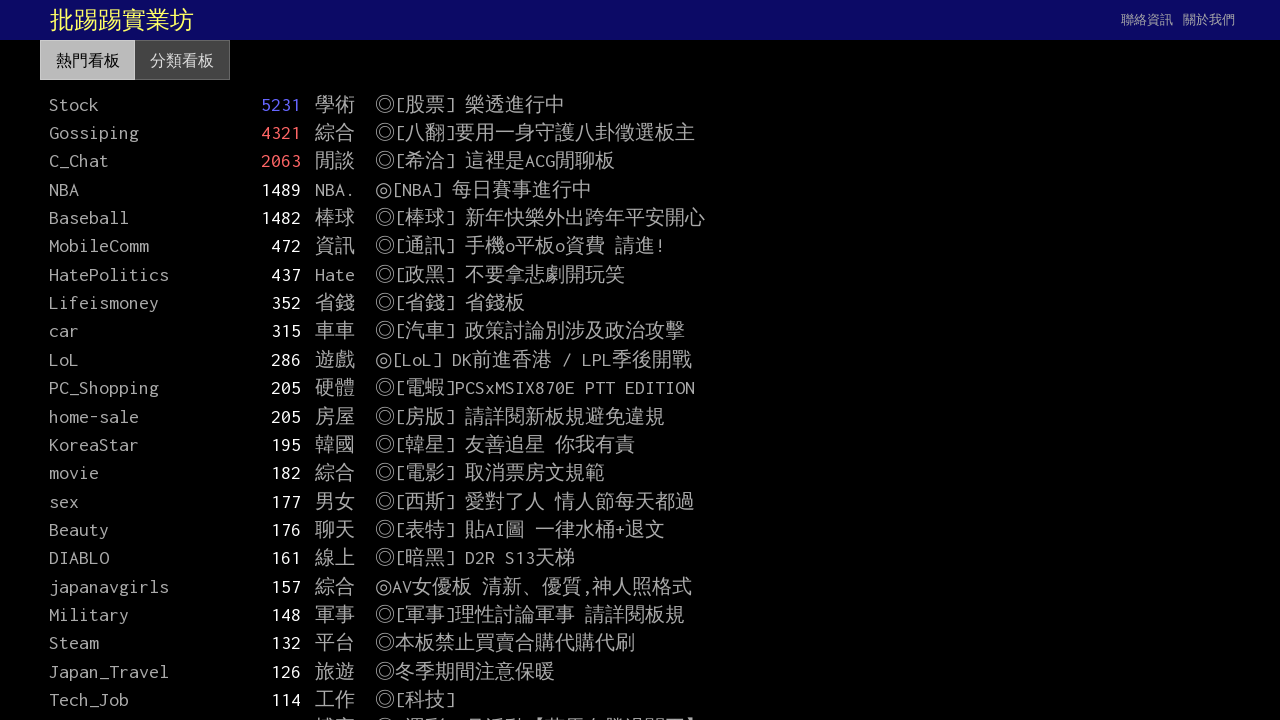

Extracted and printed text content from element in collection
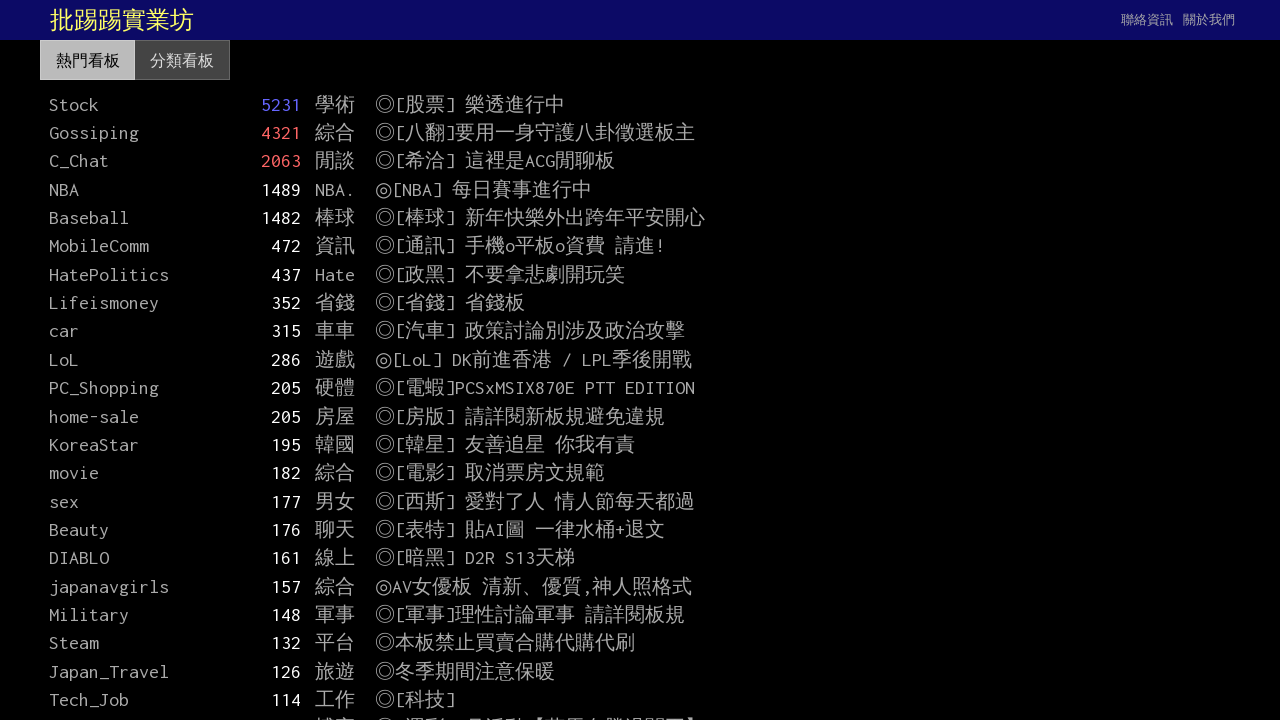

Extracted and printed text content from element in collection
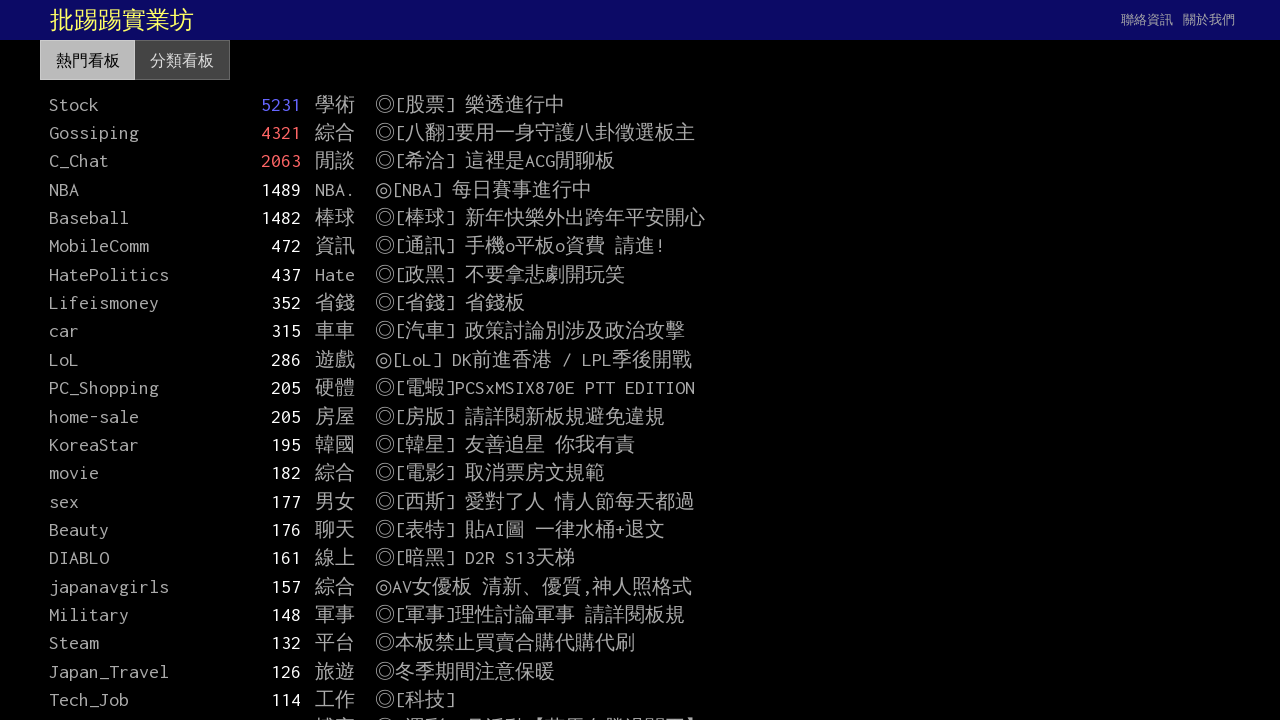

Extracted and printed text content from element in collection
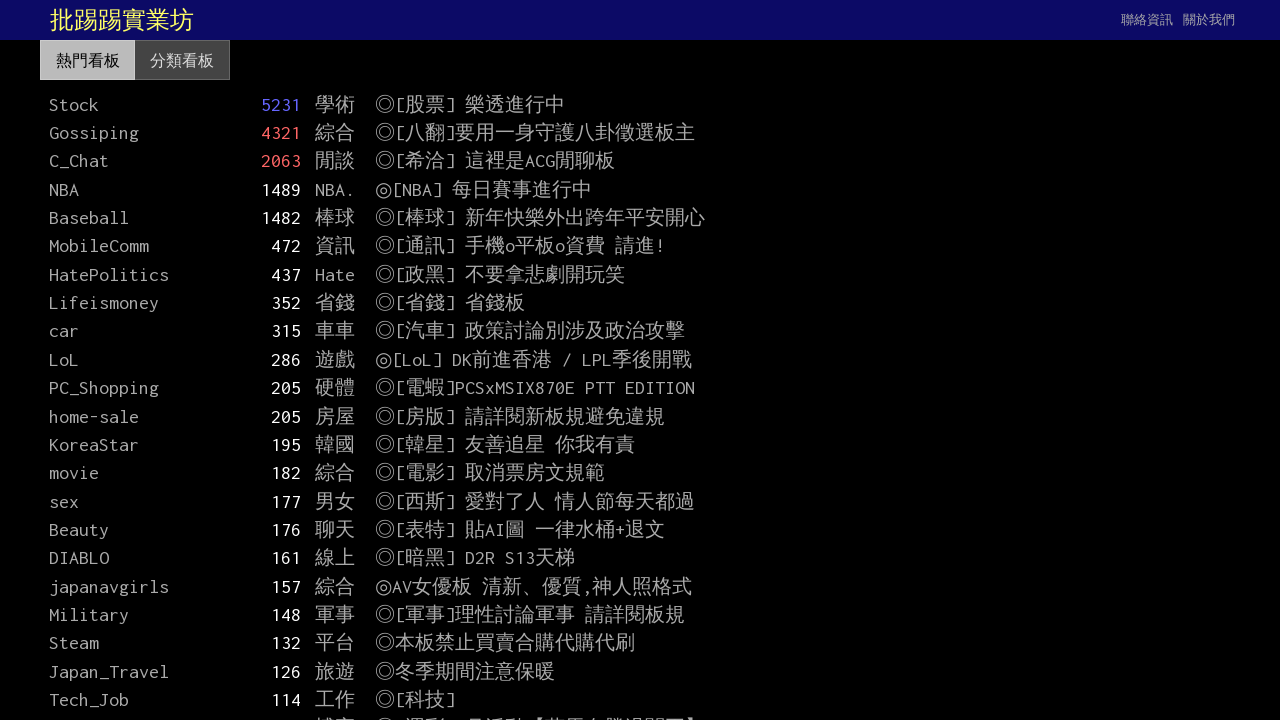

Extracted and printed text content from element in collection
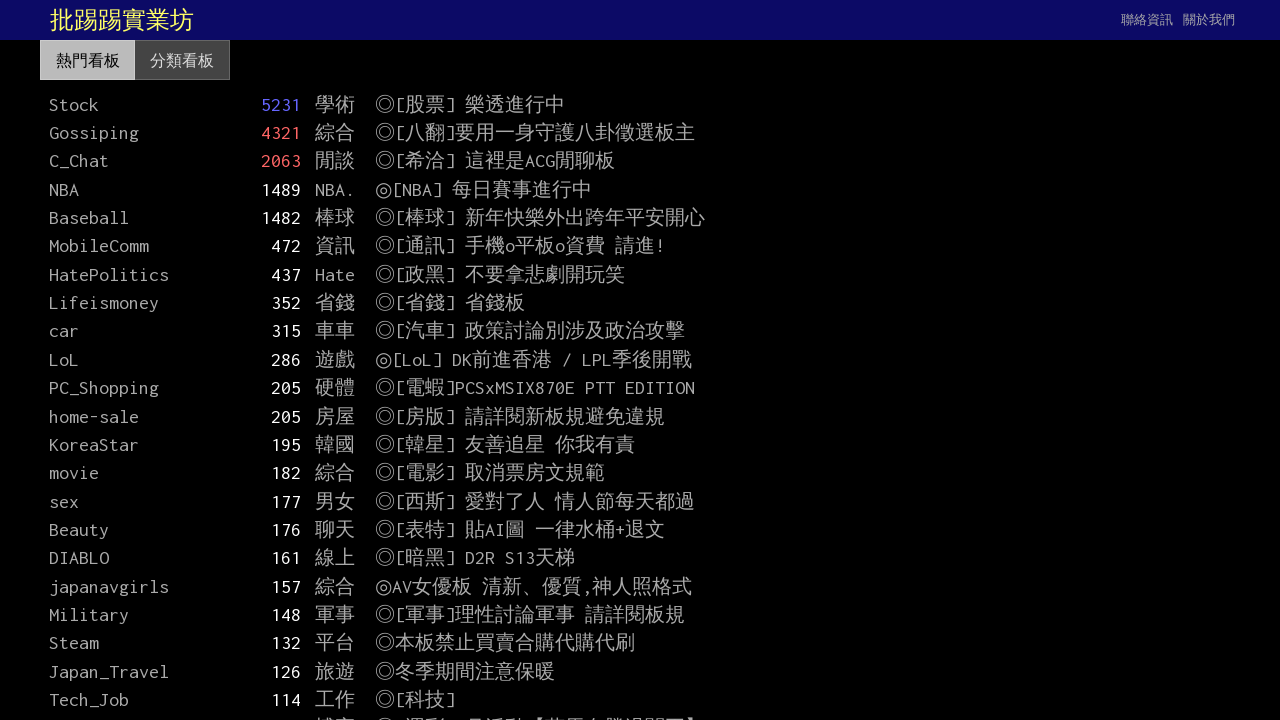

Extracted and printed text content from element in collection
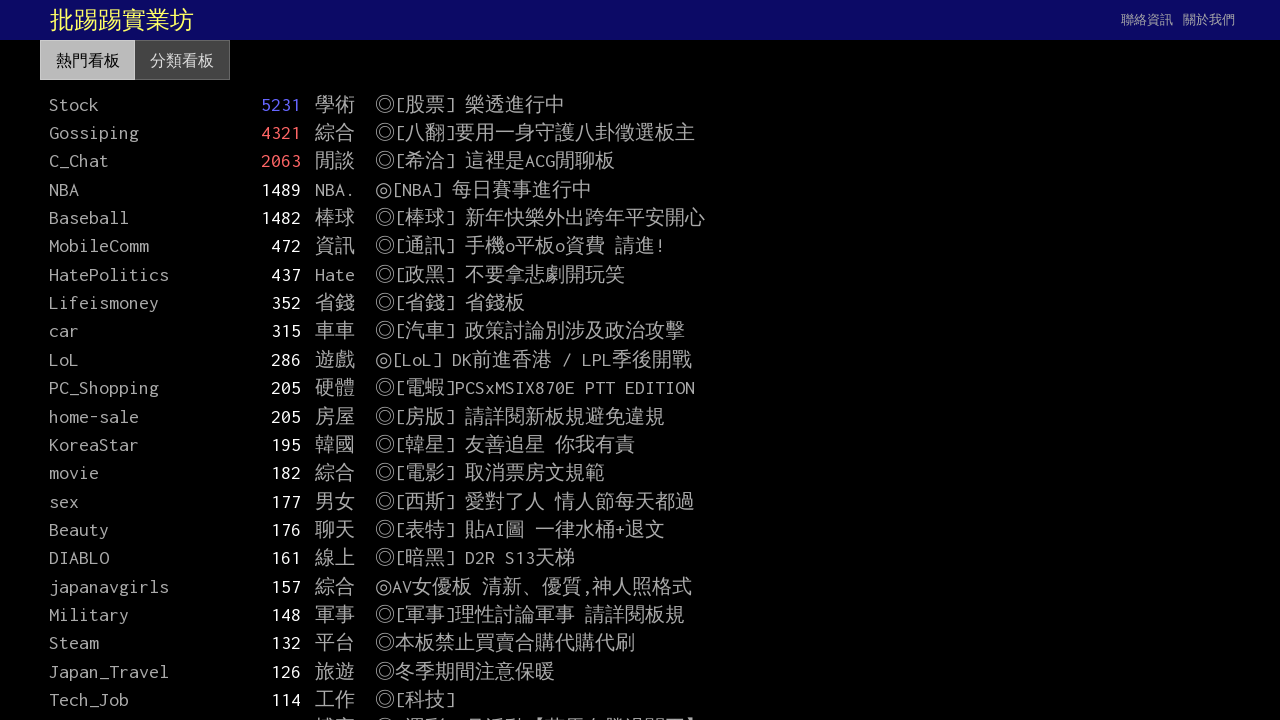

Extracted and printed text content from element in collection
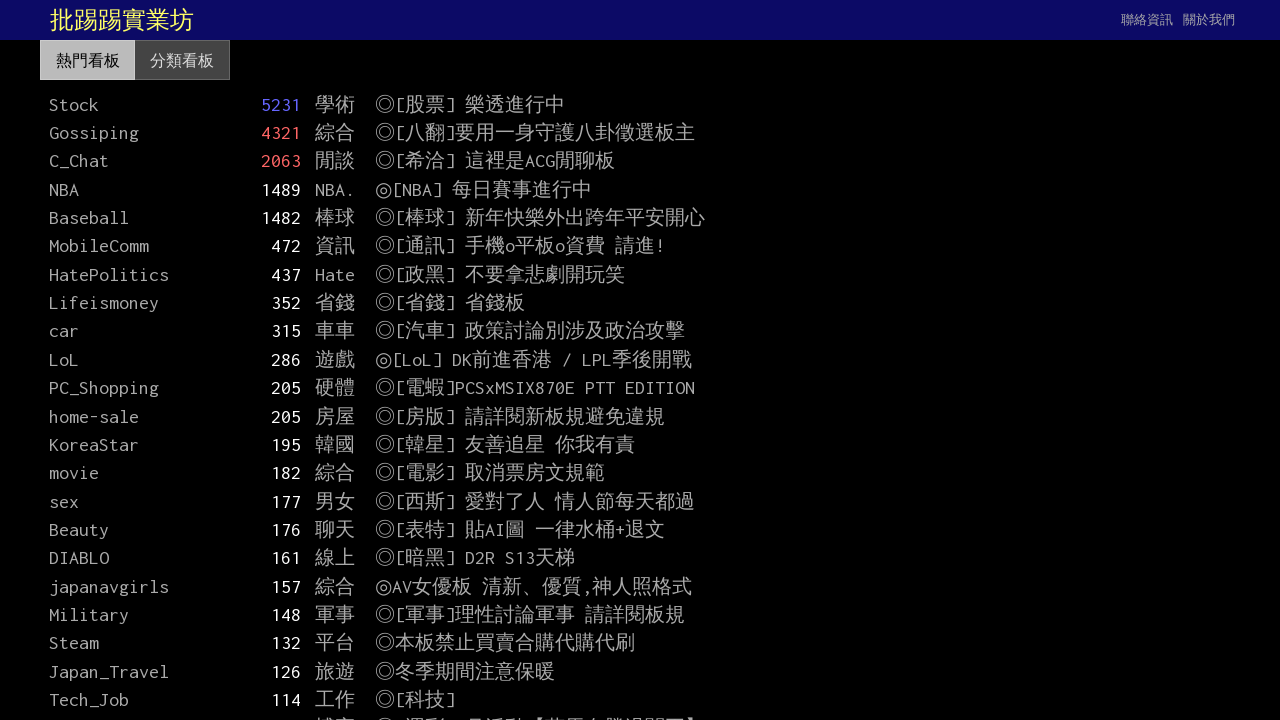

Extracted and printed text content from element in collection
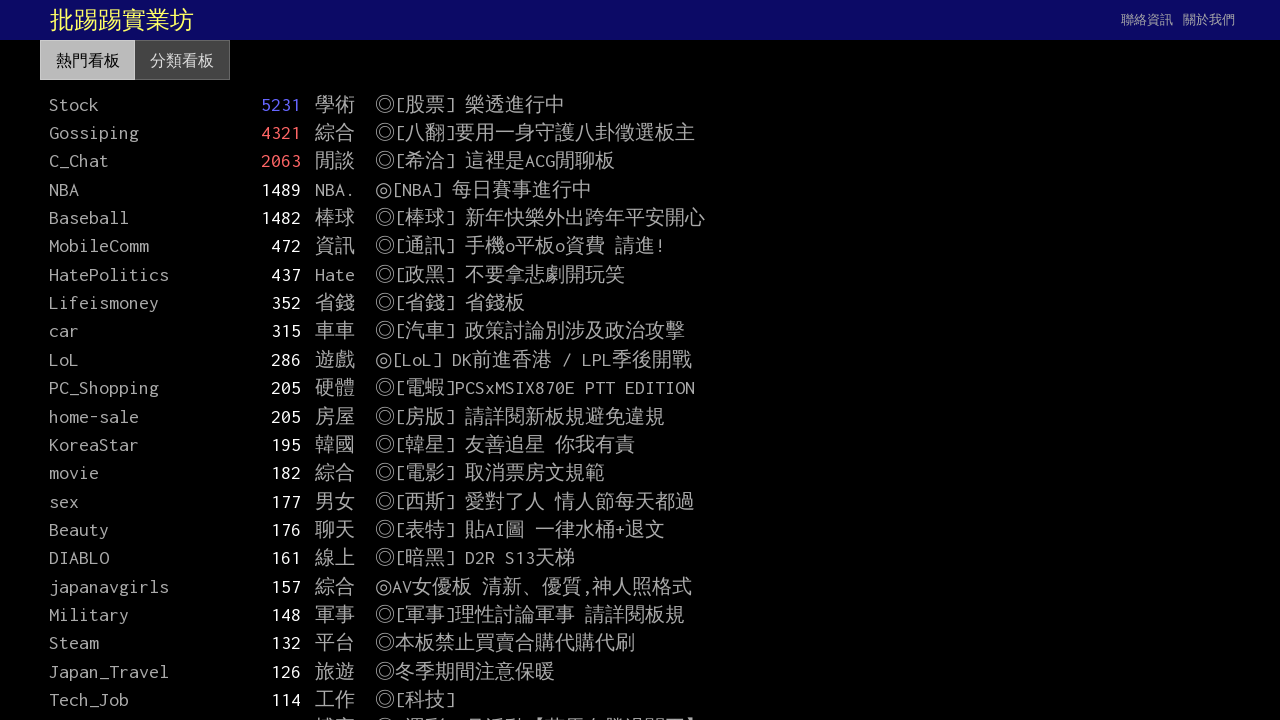

Extracted and printed text content from element in collection
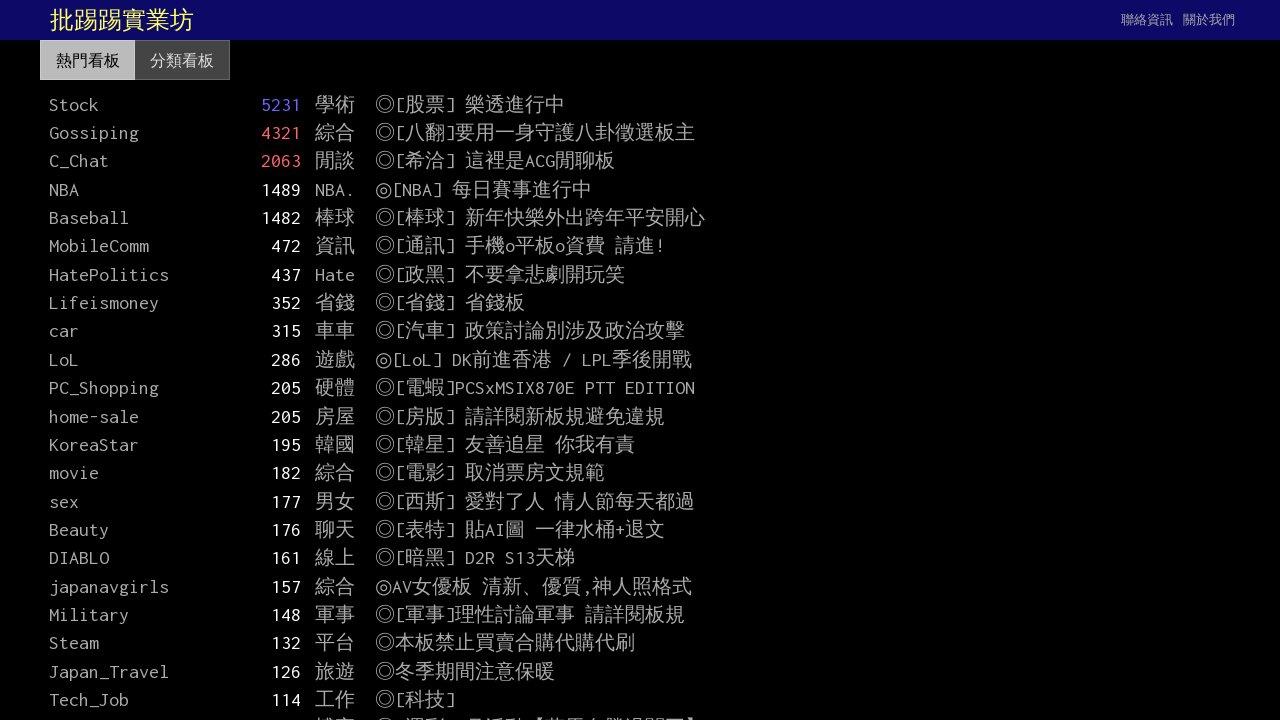

Extracted and printed text content from element in collection
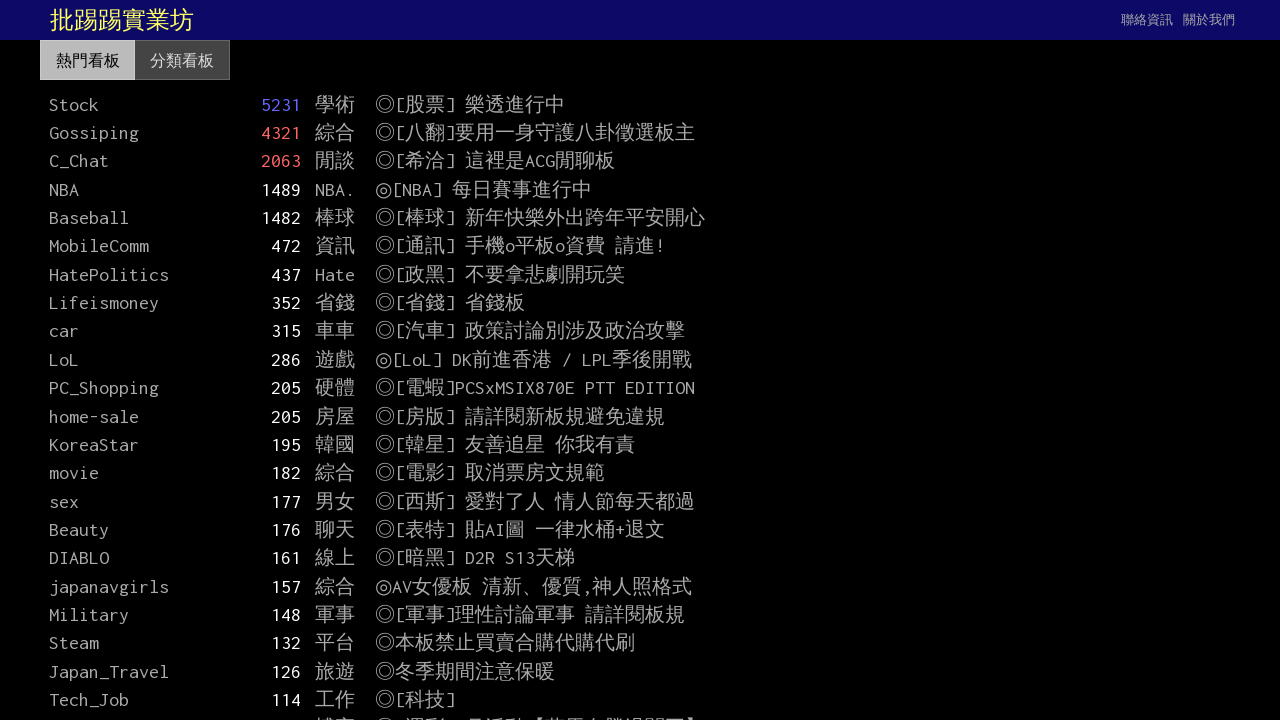

Extracted and printed text content from element in collection
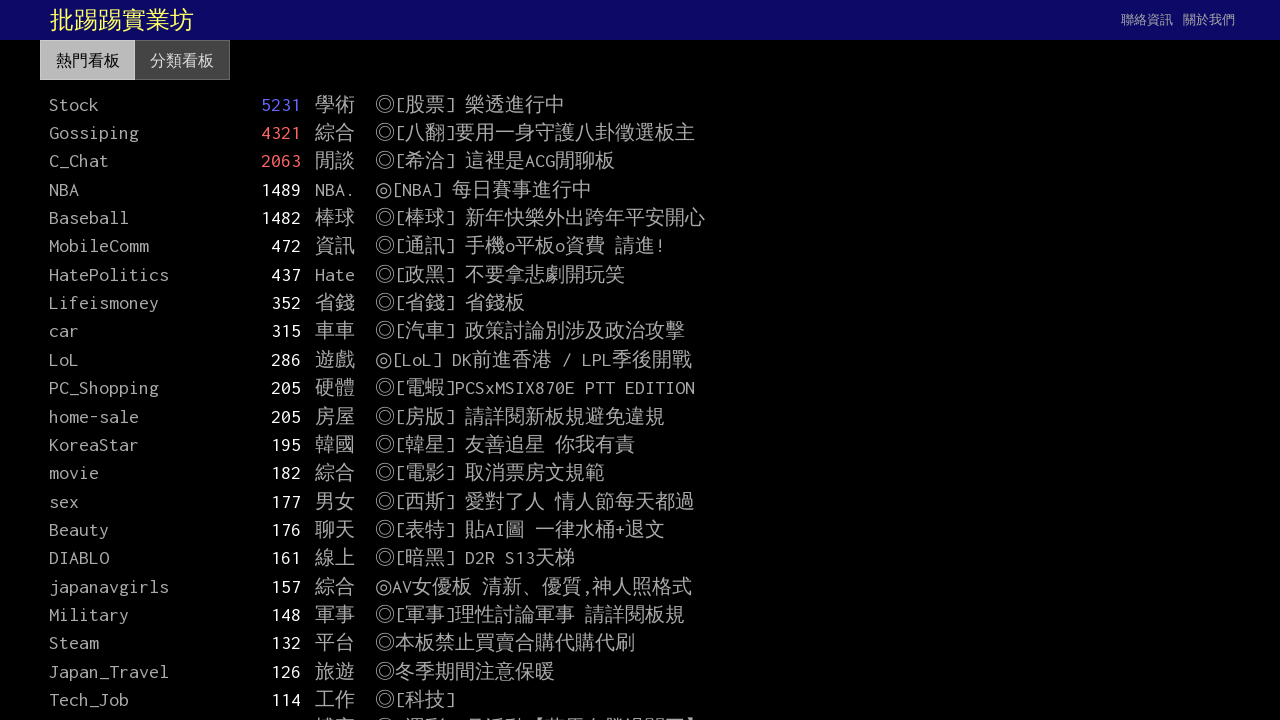

Extracted and printed text content from element in collection
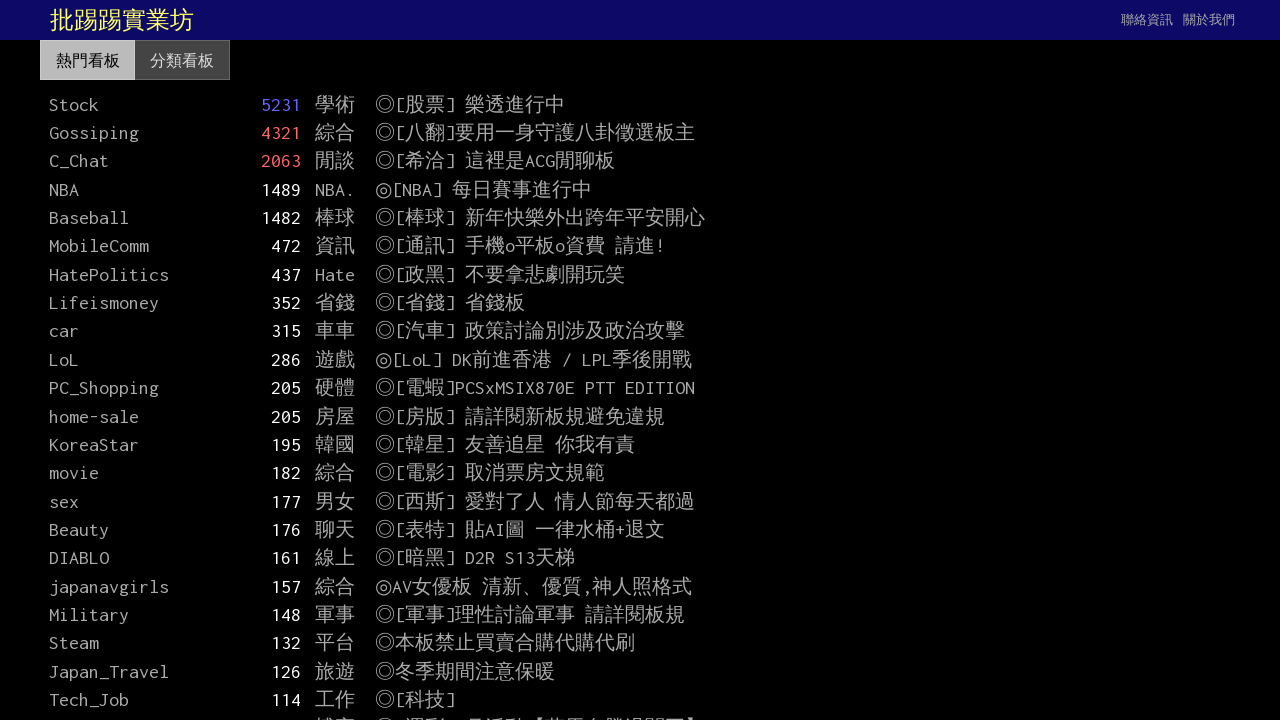

Extracted and printed text content from element in collection
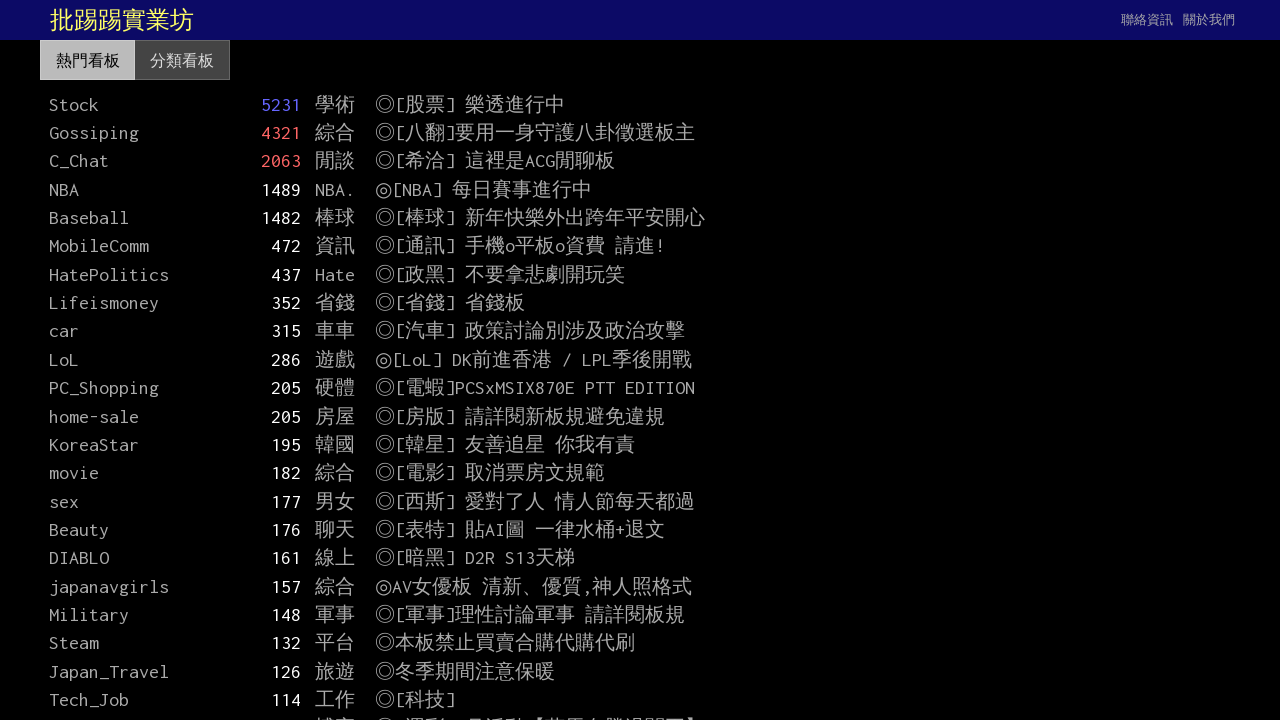

Extracted and printed text content from element in collection
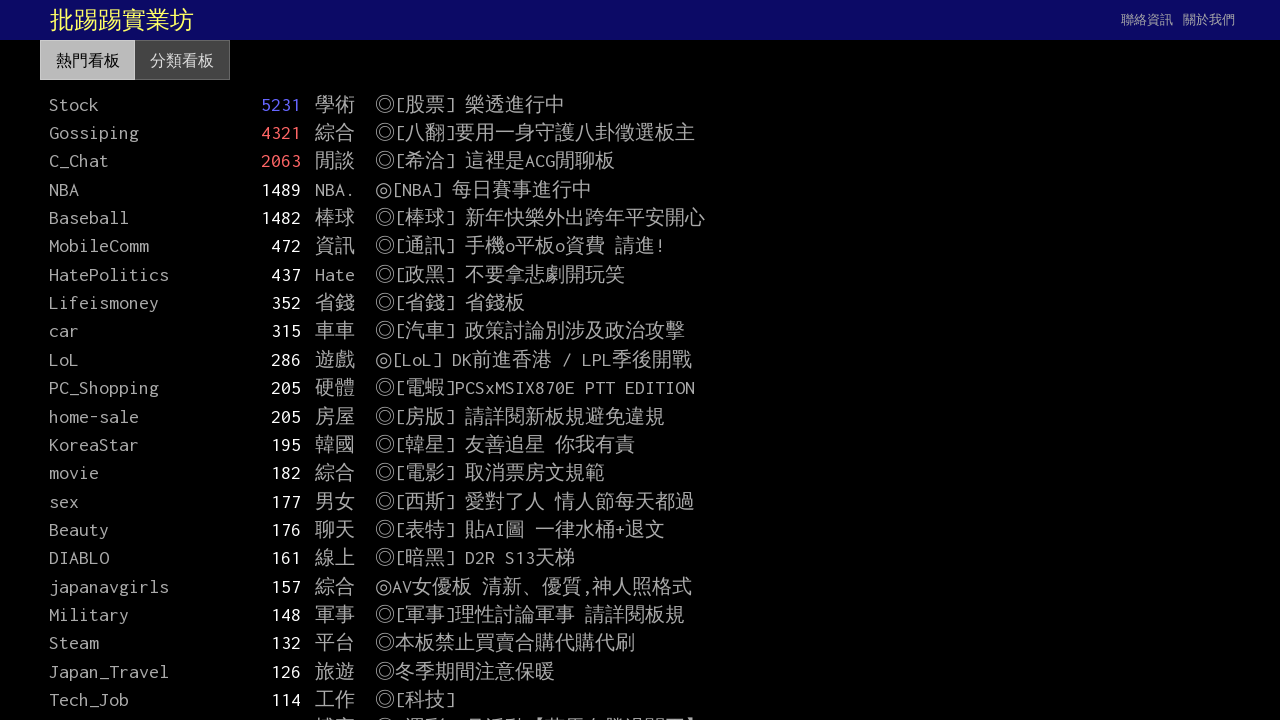

Extracted and printed text content from element in collection
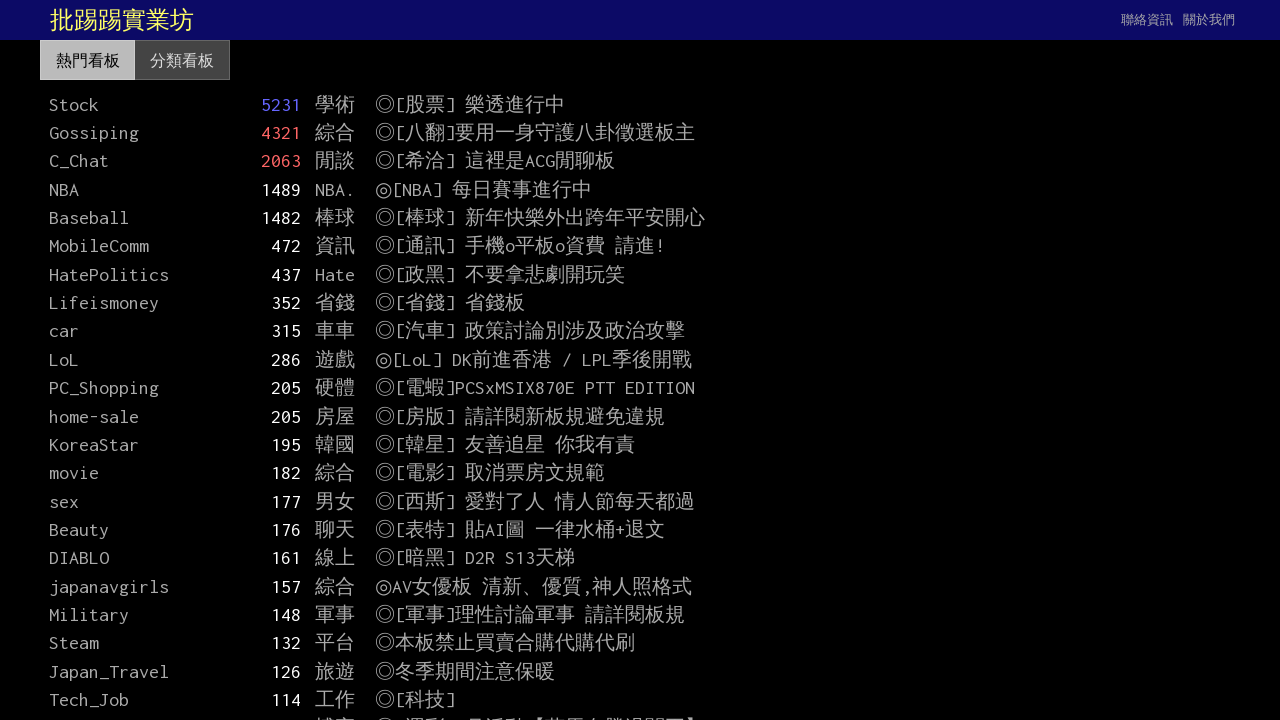

Extracted and printed text content from element in collection
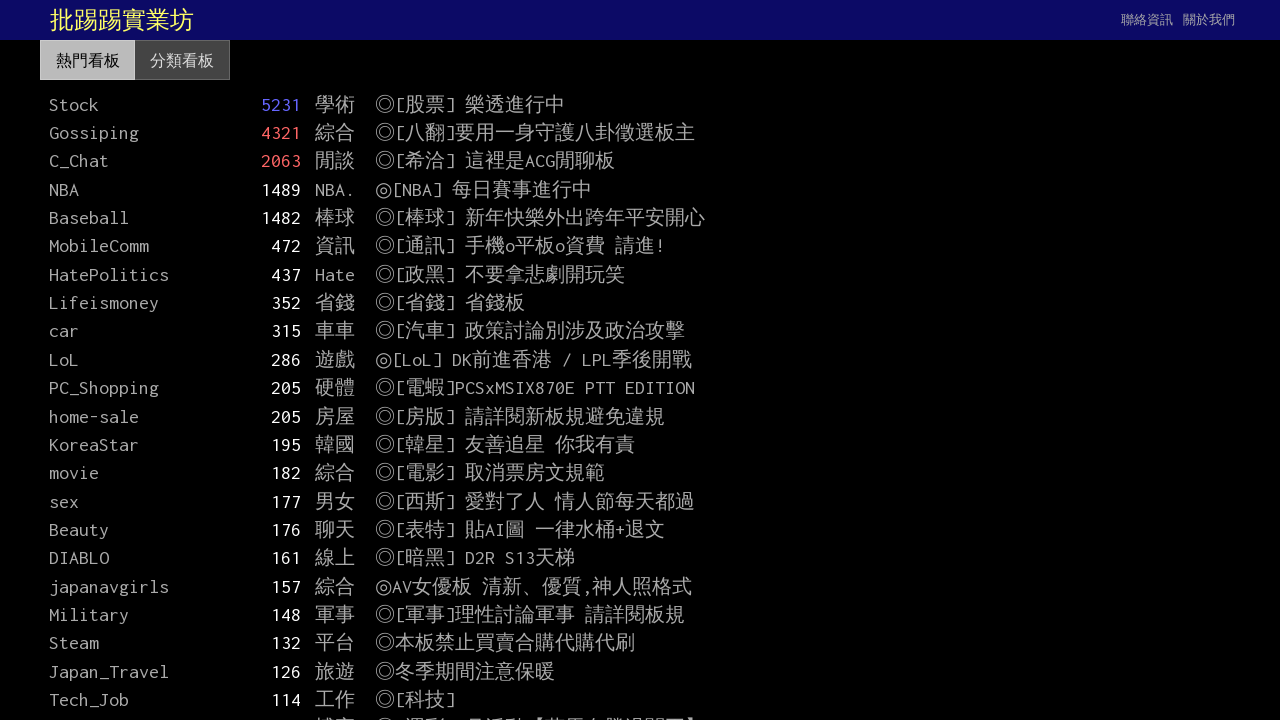

Extracted and printed text content from element in collection
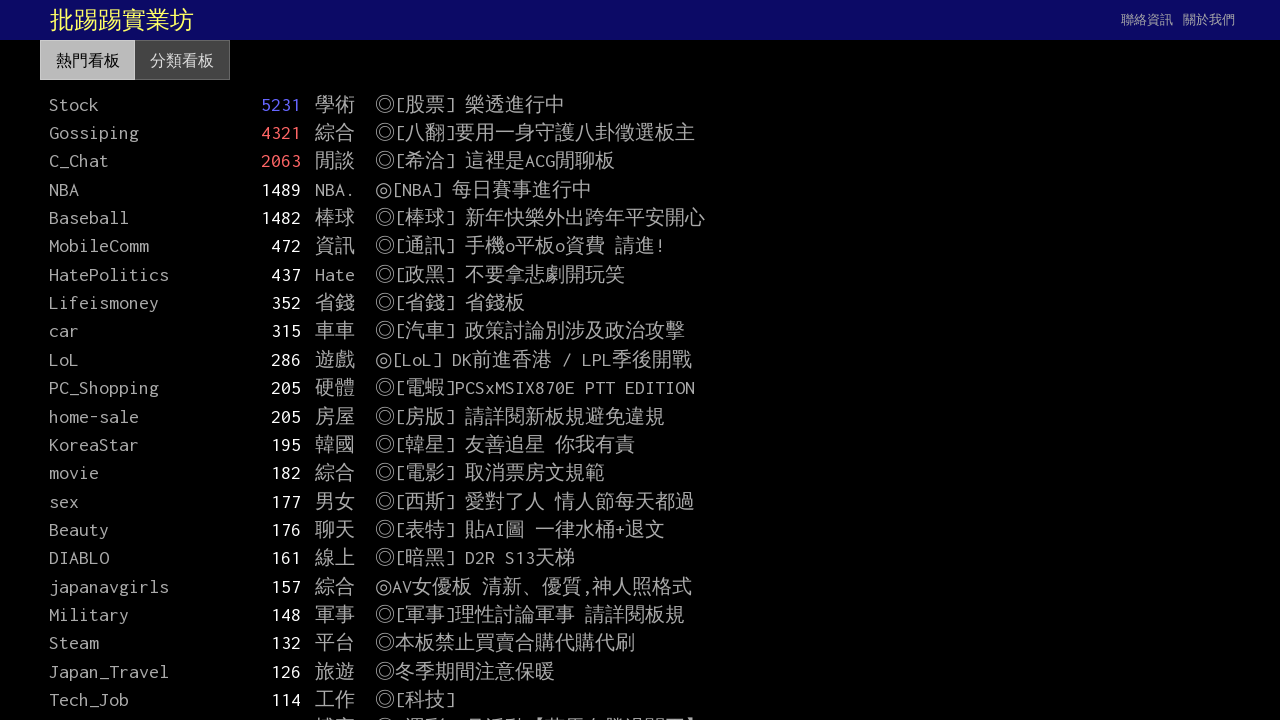

Extracted and printed text content from element in collection
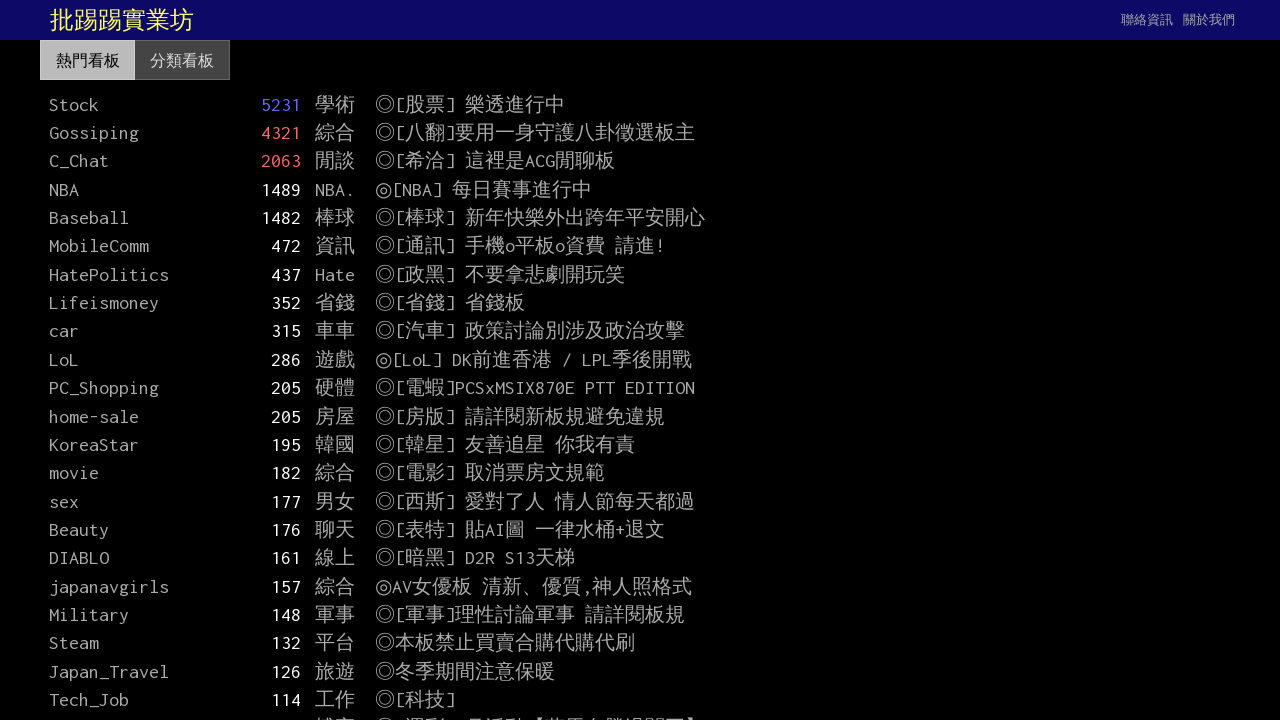

Extracted and printed text content from element in collection
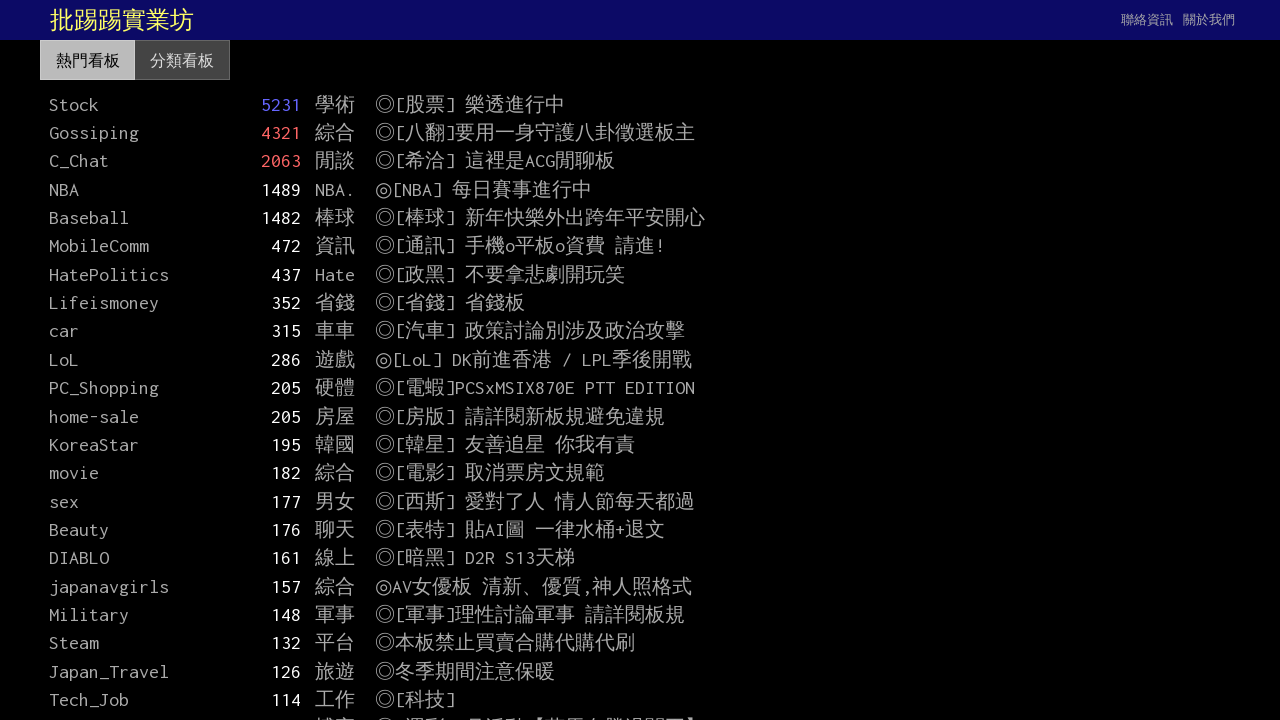

Extracted and printed text content from element in collection
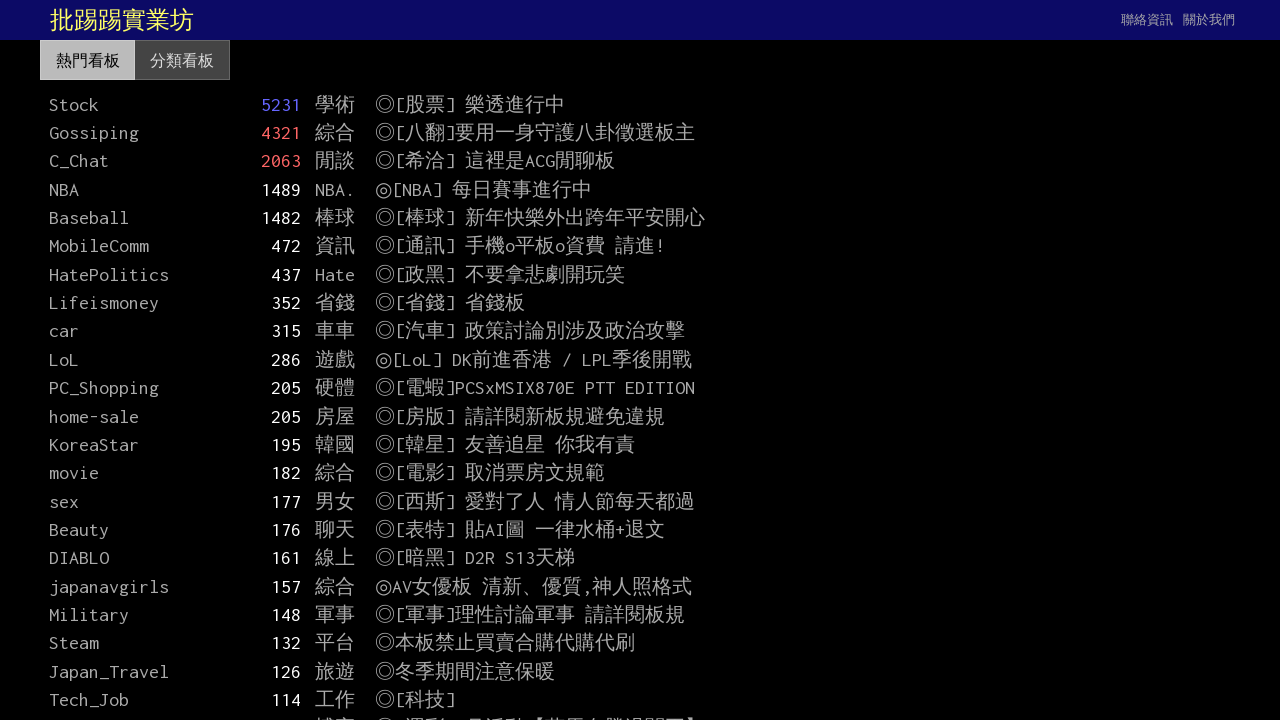

Extracted and printed text content from element in collection
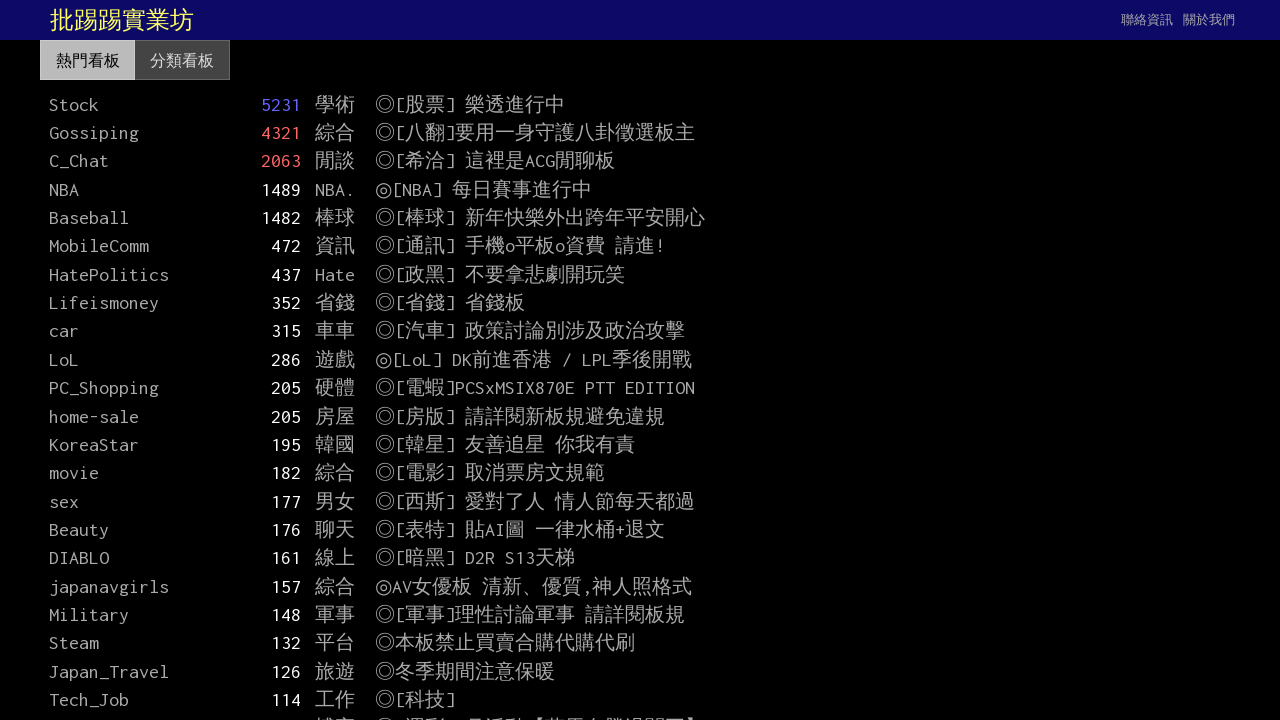

Extracted and printed text content from element in collection
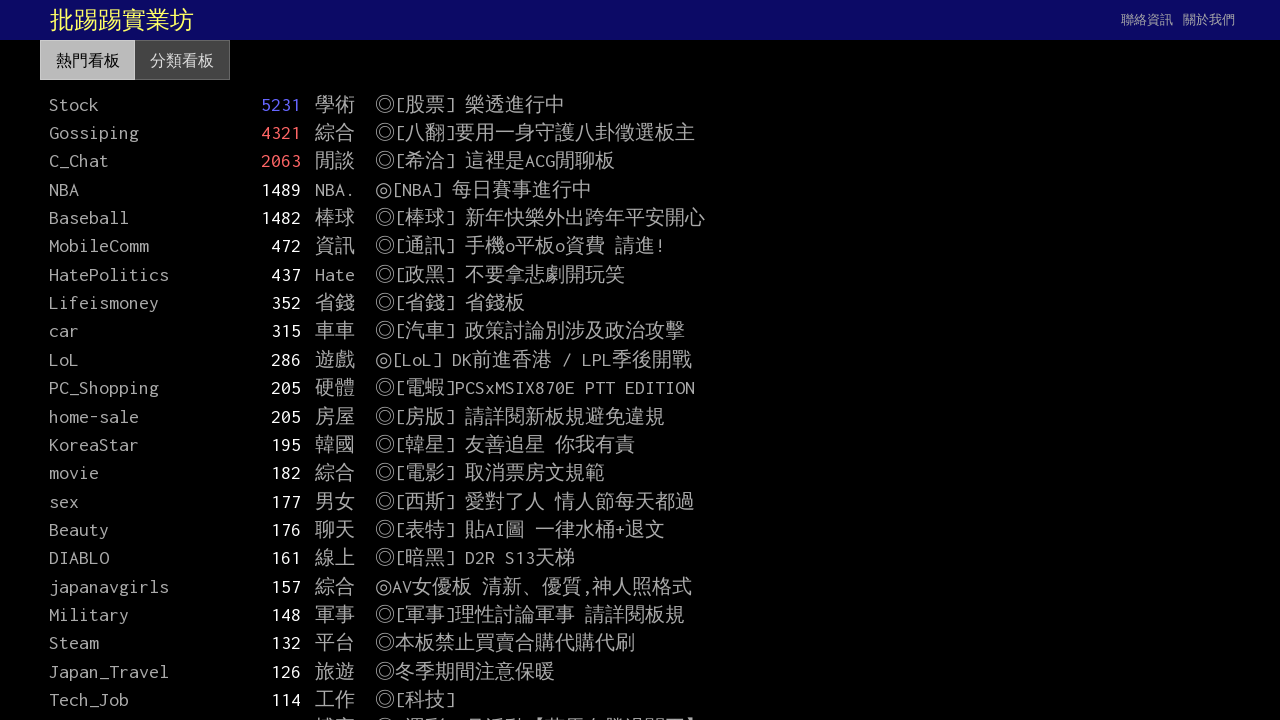

Extracted and printed text content from element in collection
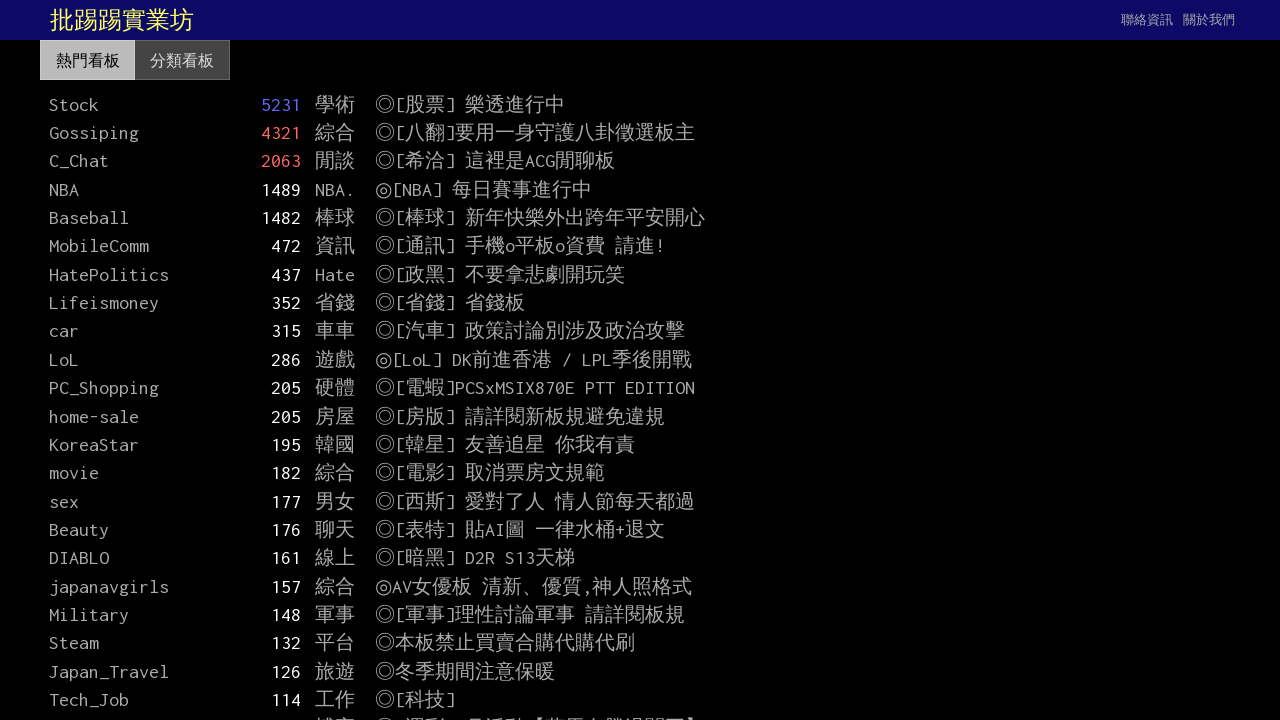

Extracted and printed text content from element in collection
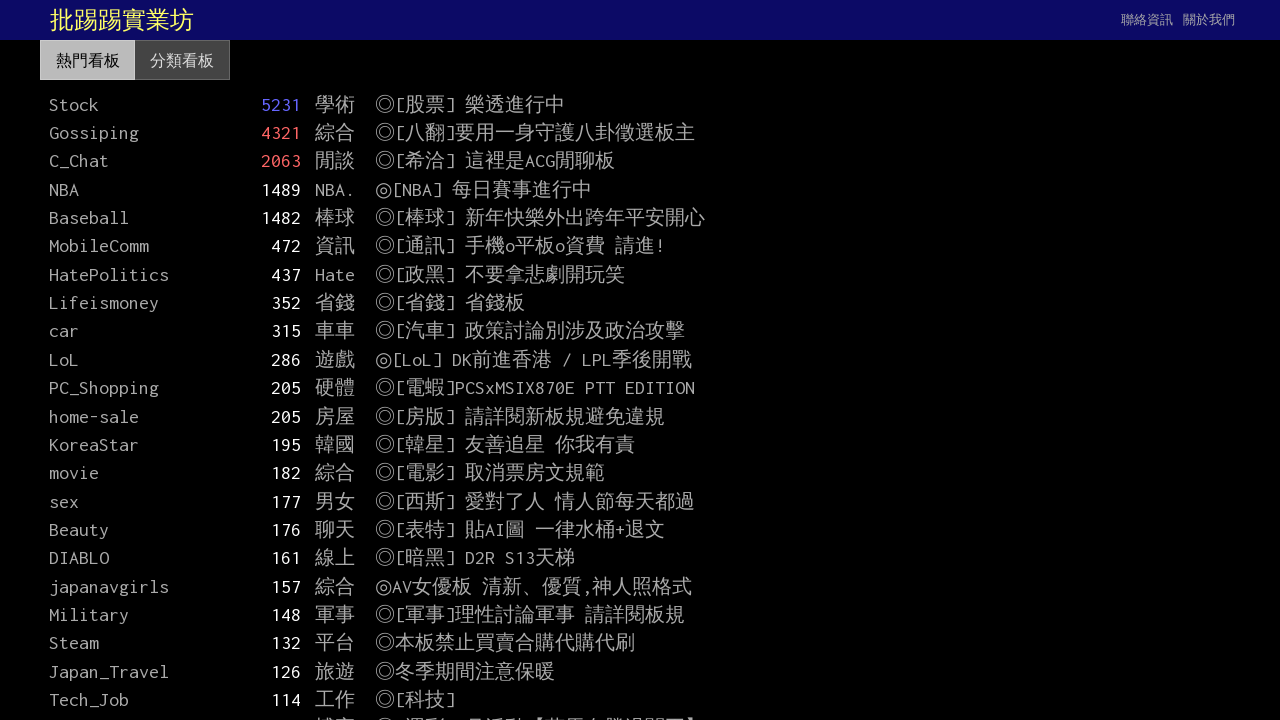

Extracted and printed text content from element in collection
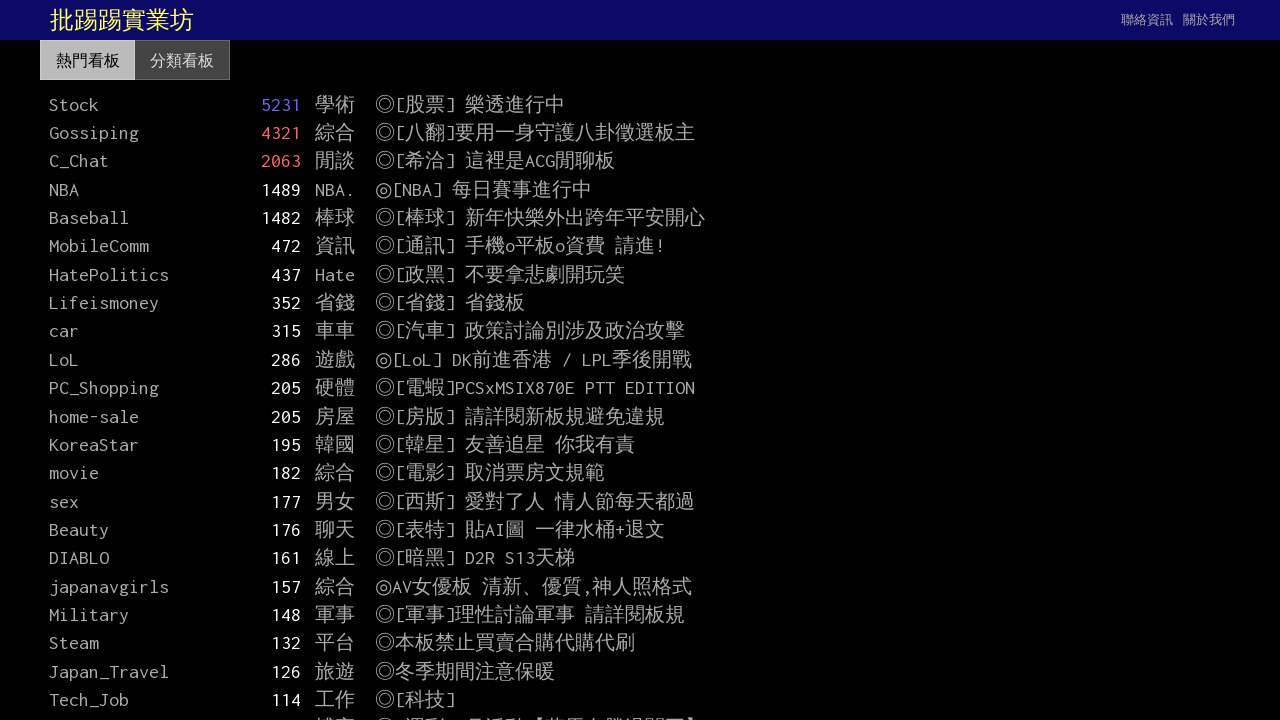

Extracted and printed text content from element in collection
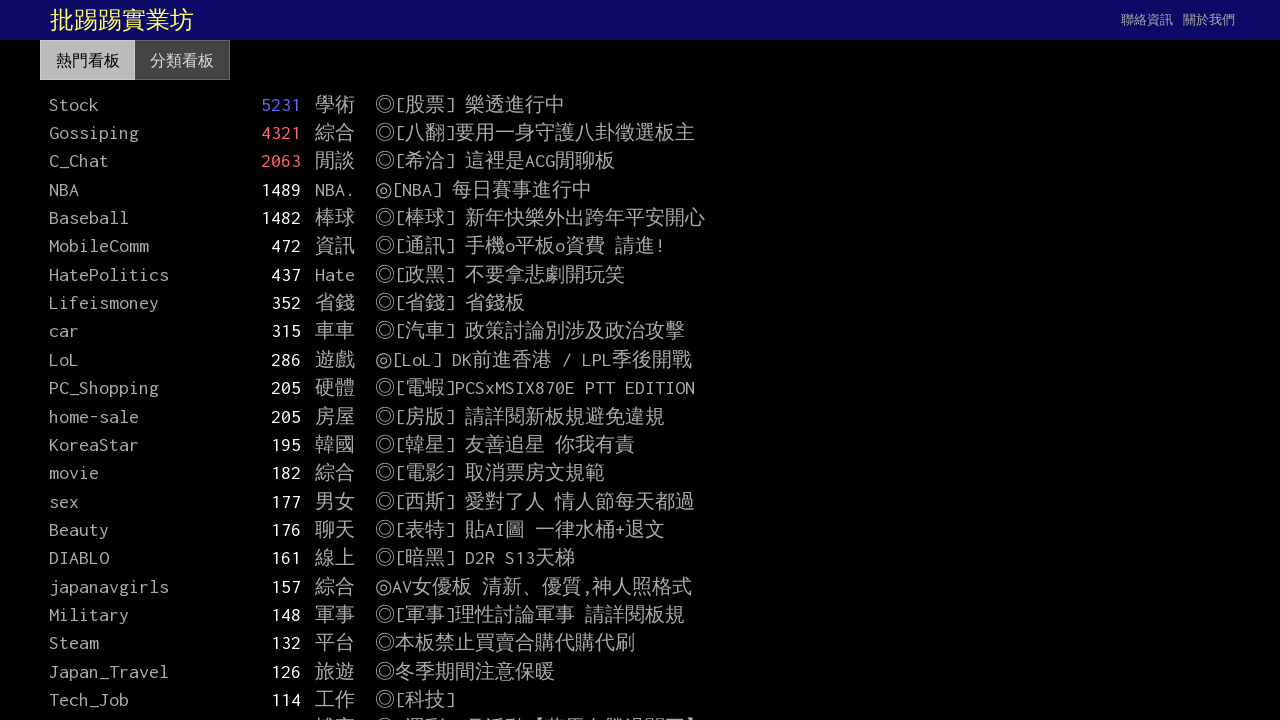

Extracted and printed text content from element in collection
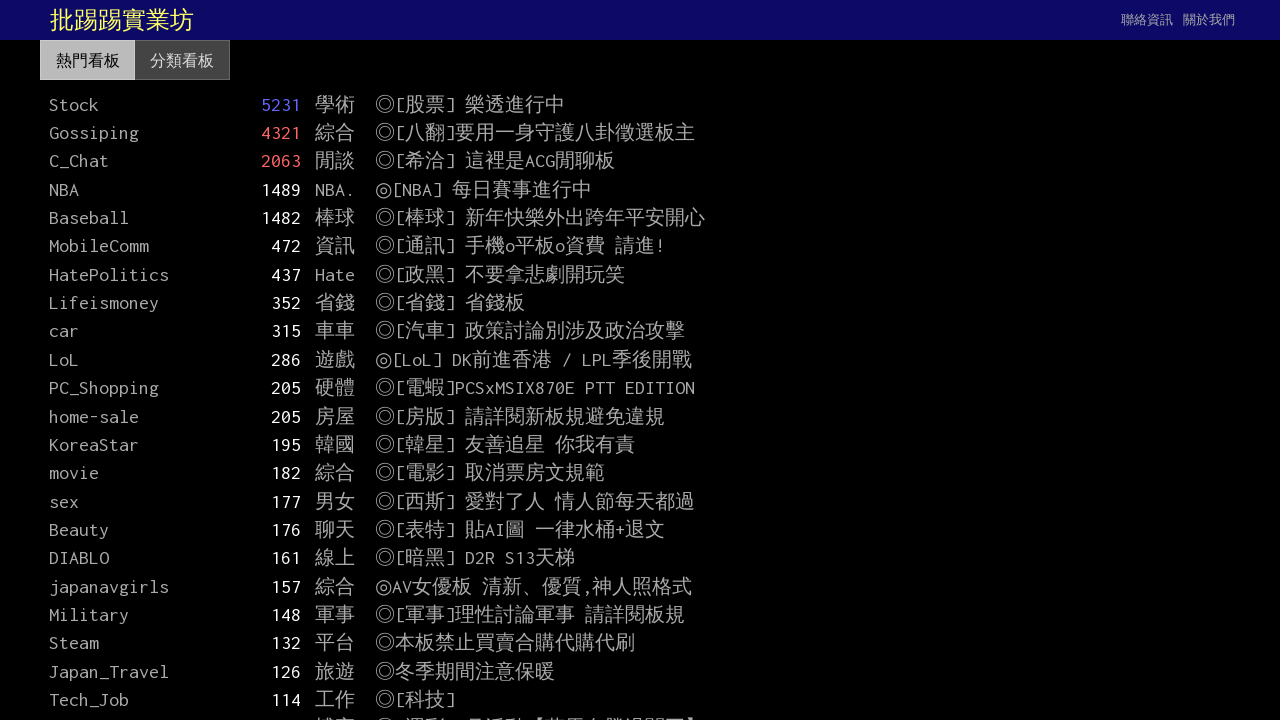

Extracted and printed text content from element in collection
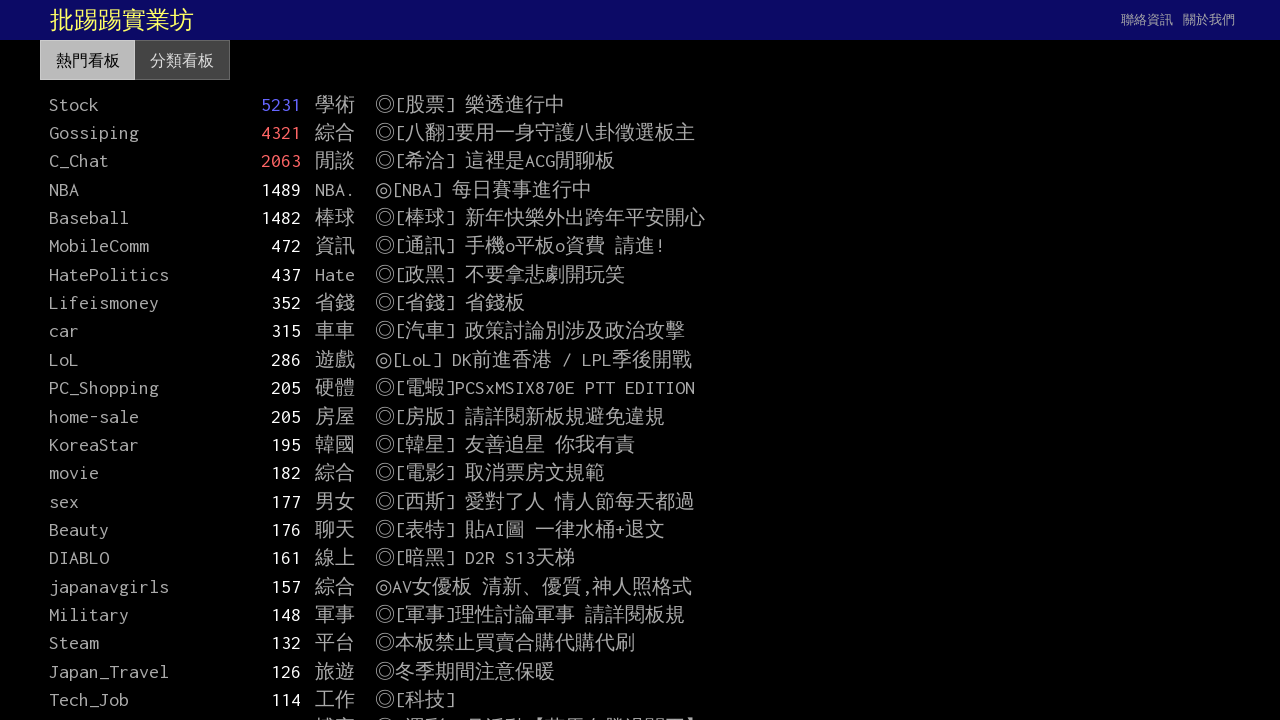

Extracted and printed text content from element in collection
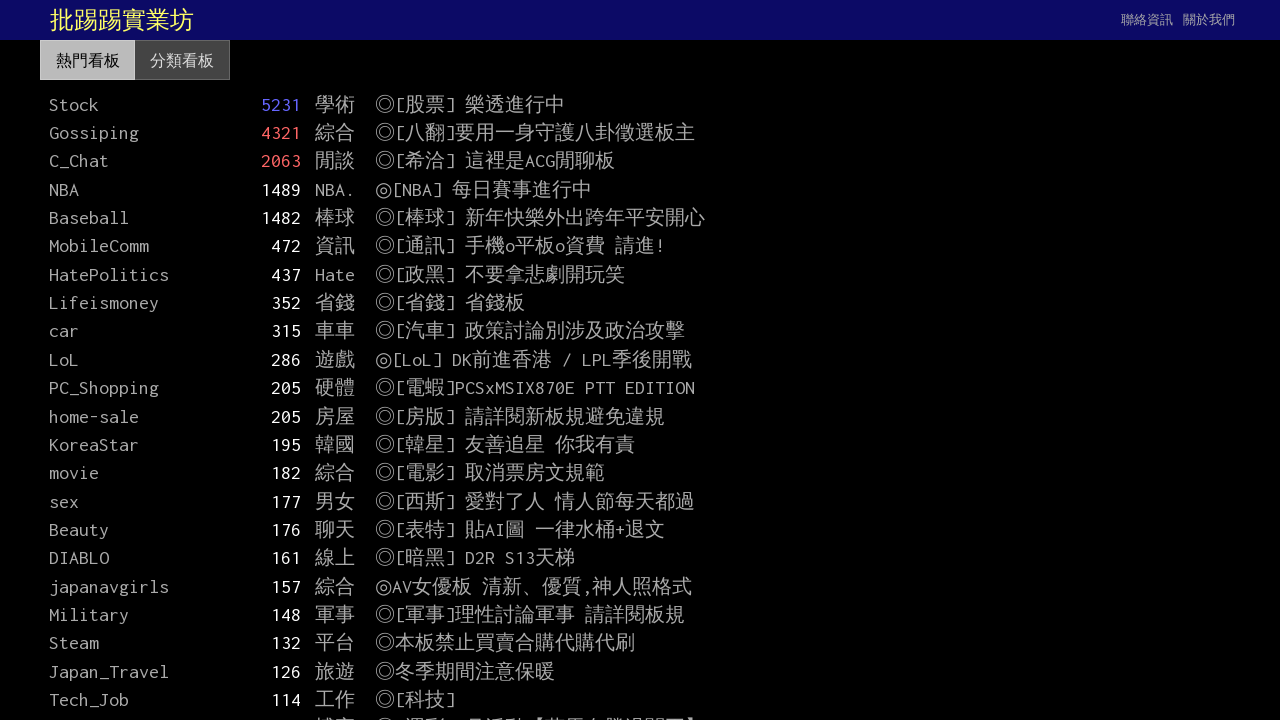

Extracted and printed text content from element in collection
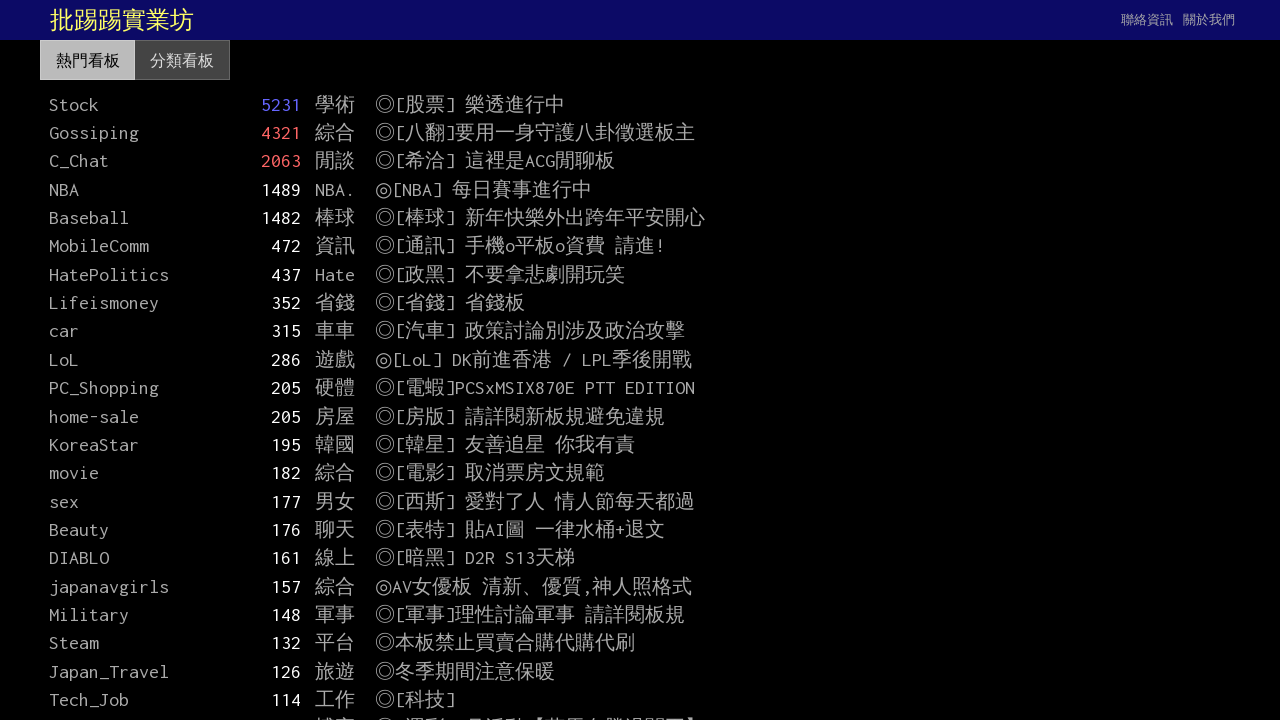

Extracted and printed text content from element in collection
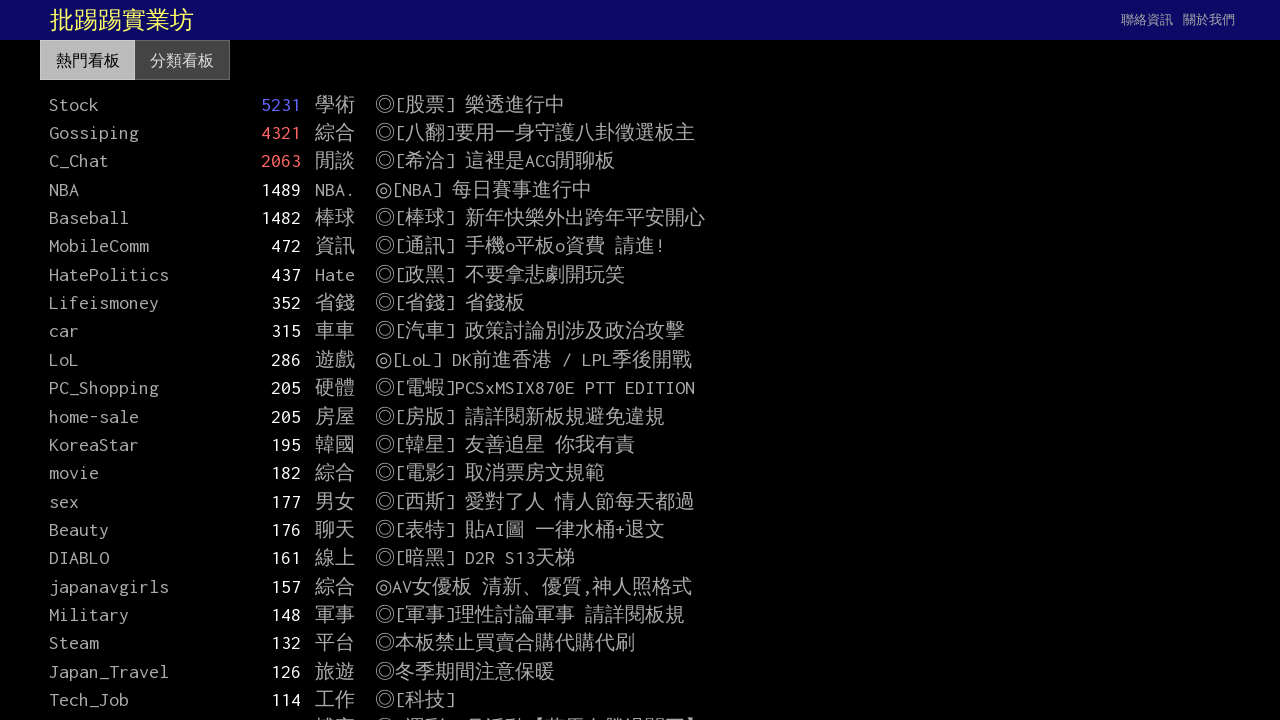

Extracted and printed text content from element in collection
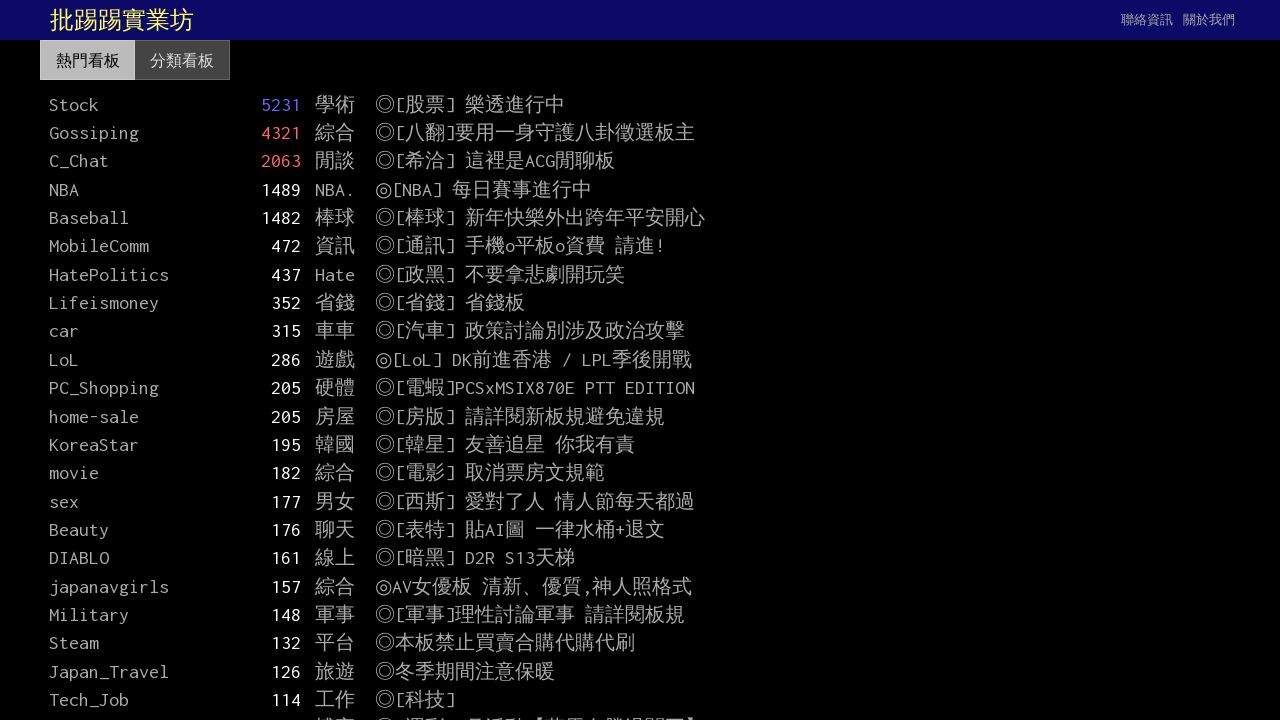

Extracted and printed text content from element in collection
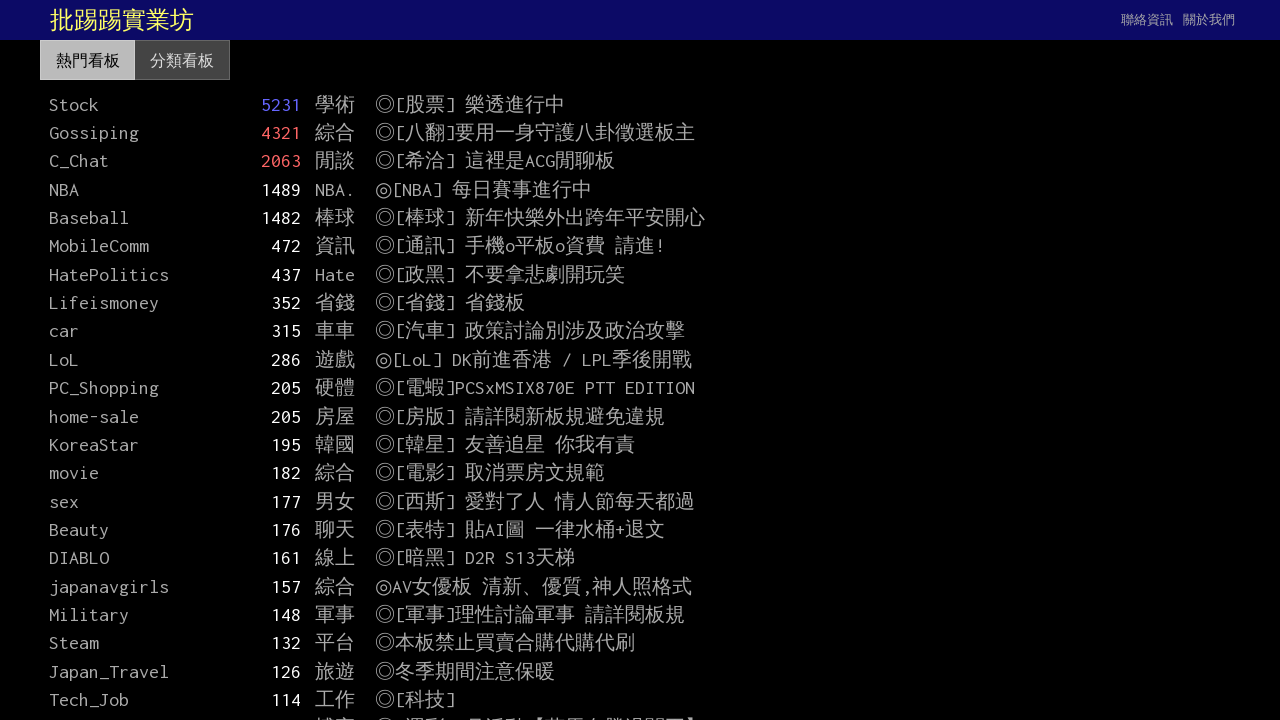

Extracted and printed text content from element in collection
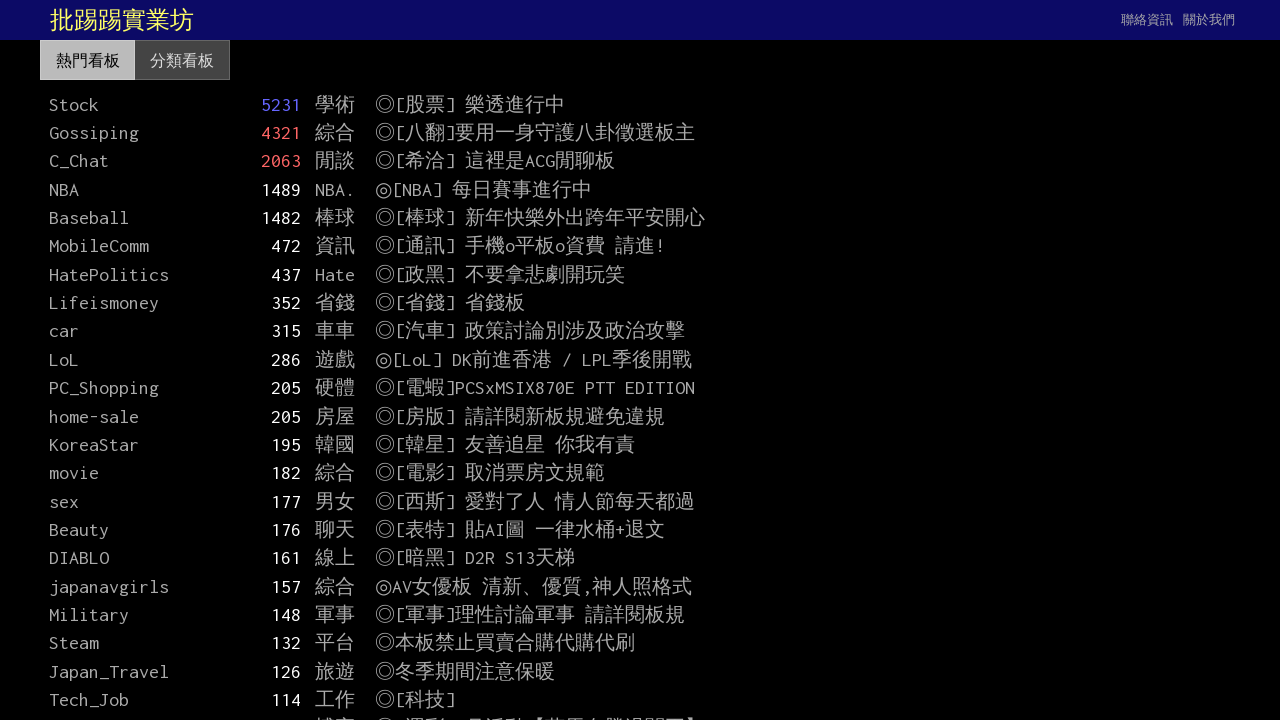

Extracted and printed text content from element in collection
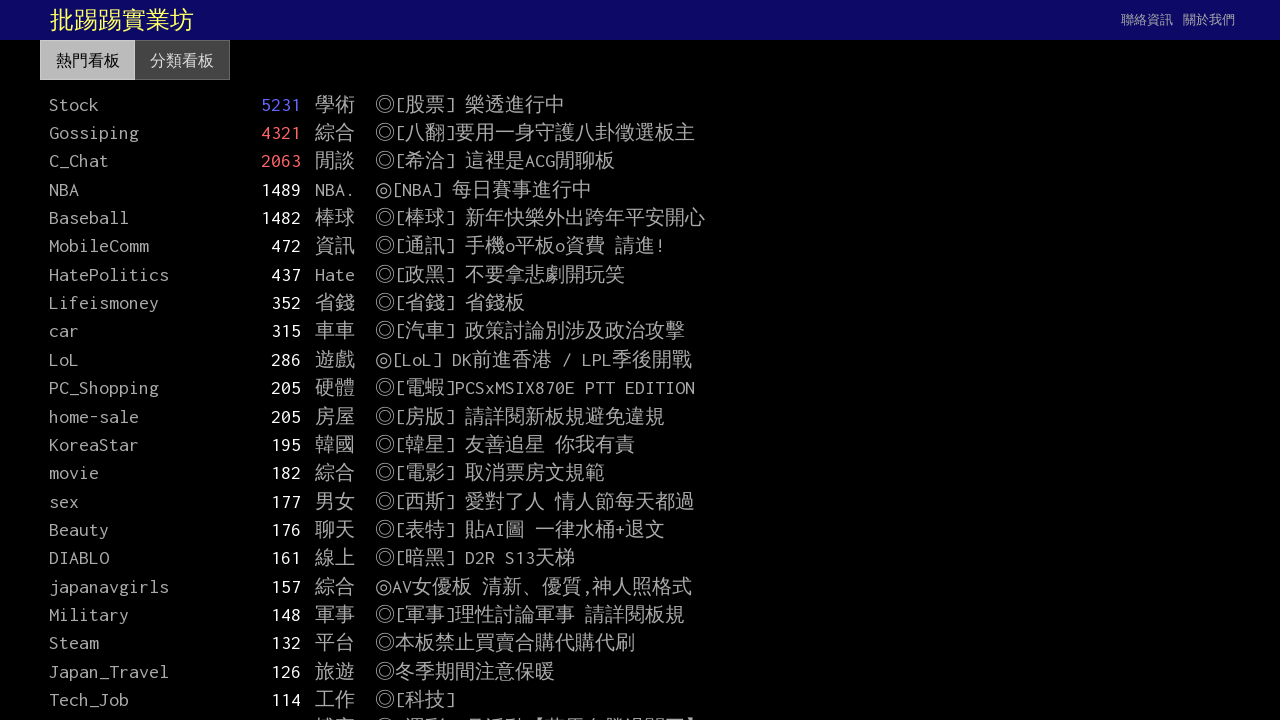

Extracted and printed text content from element in collection
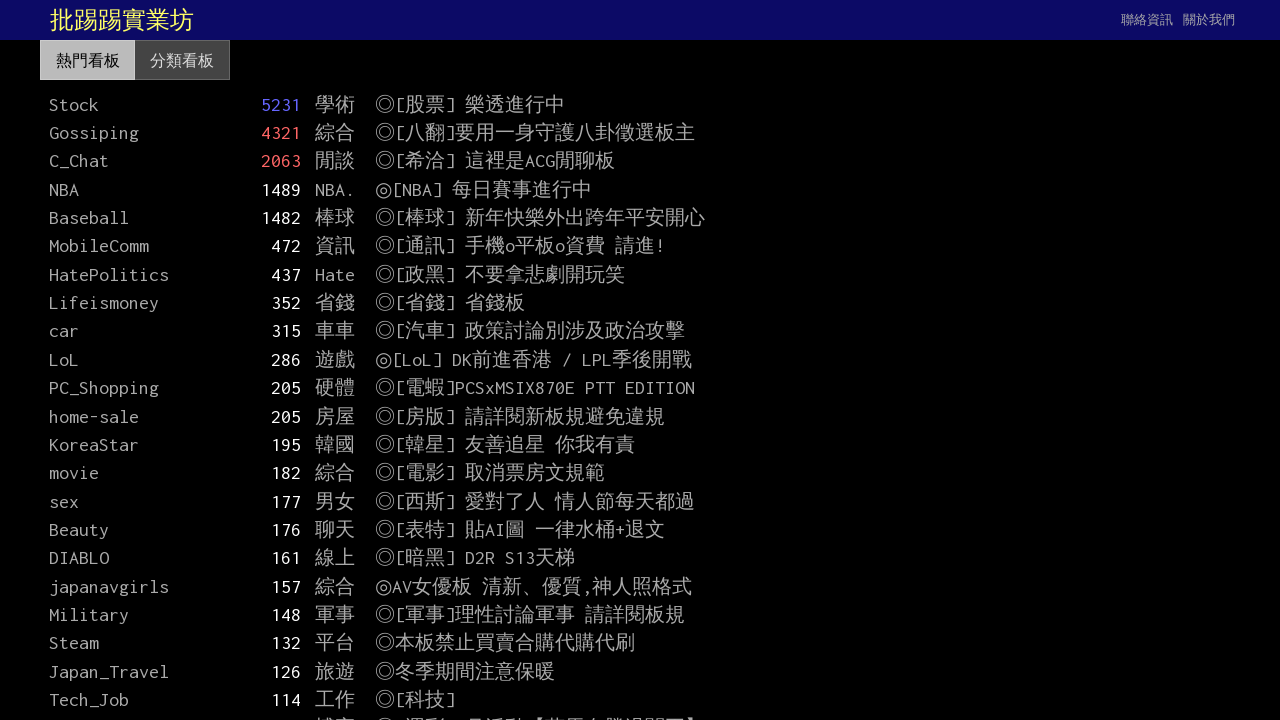

Extracted and printed text content from element in collection
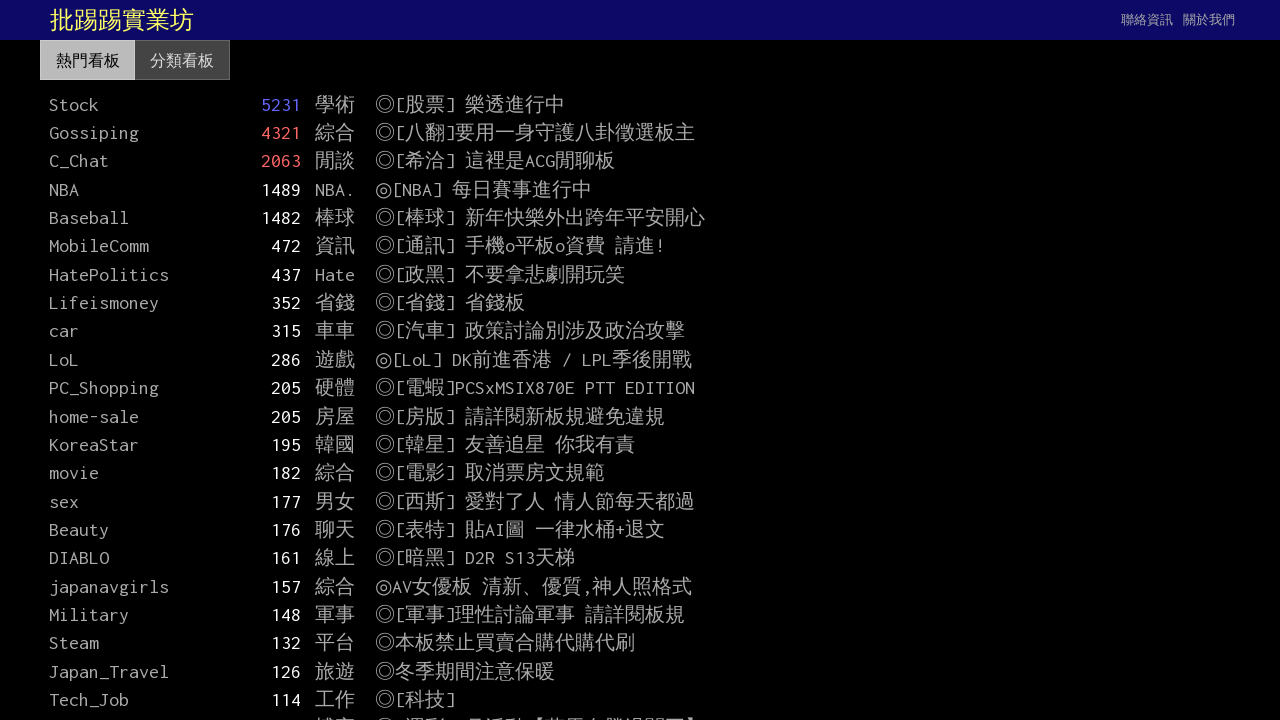

Extracted and printed text content from element in collection
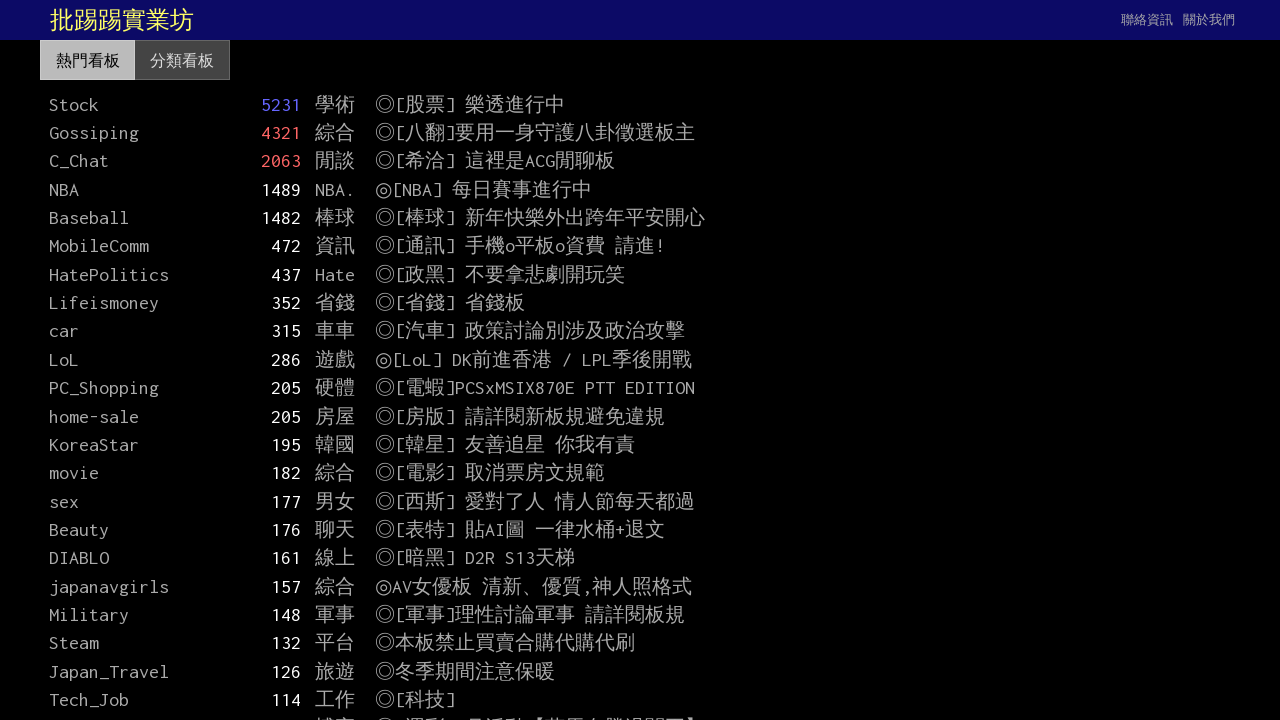

Extracted and printed text content from element in collection
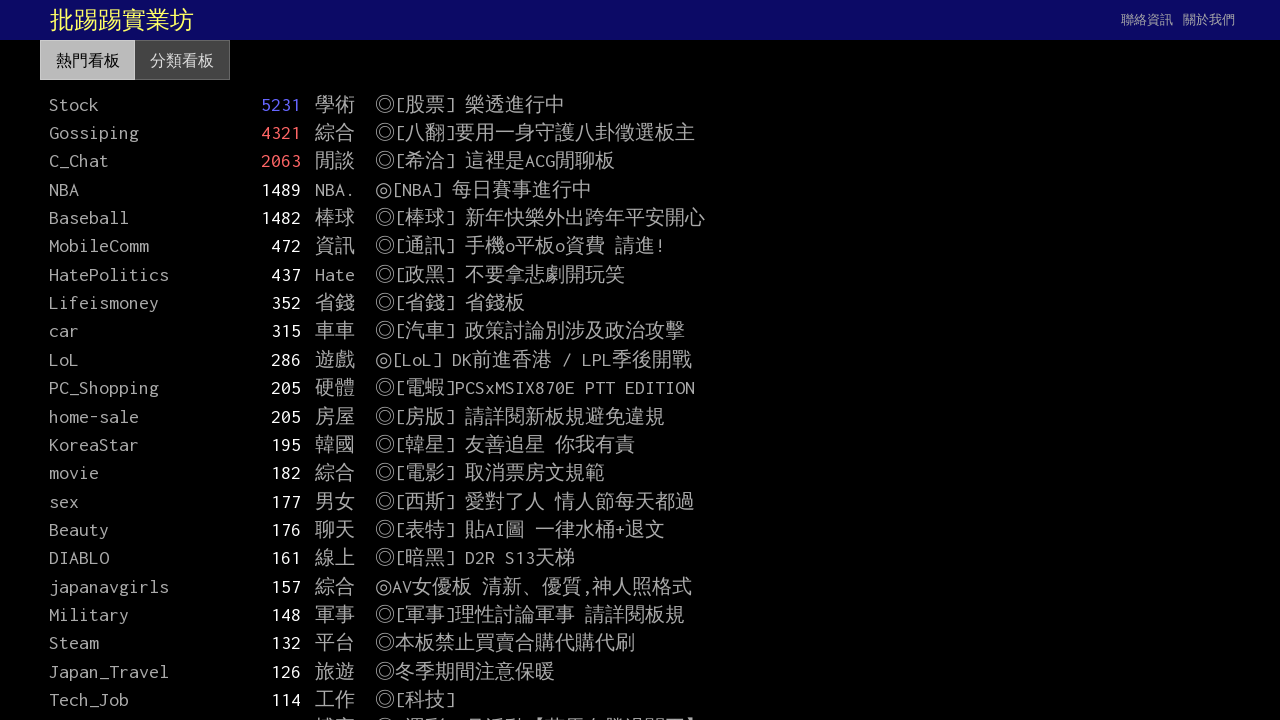

Extracted and printed text content from element in collection
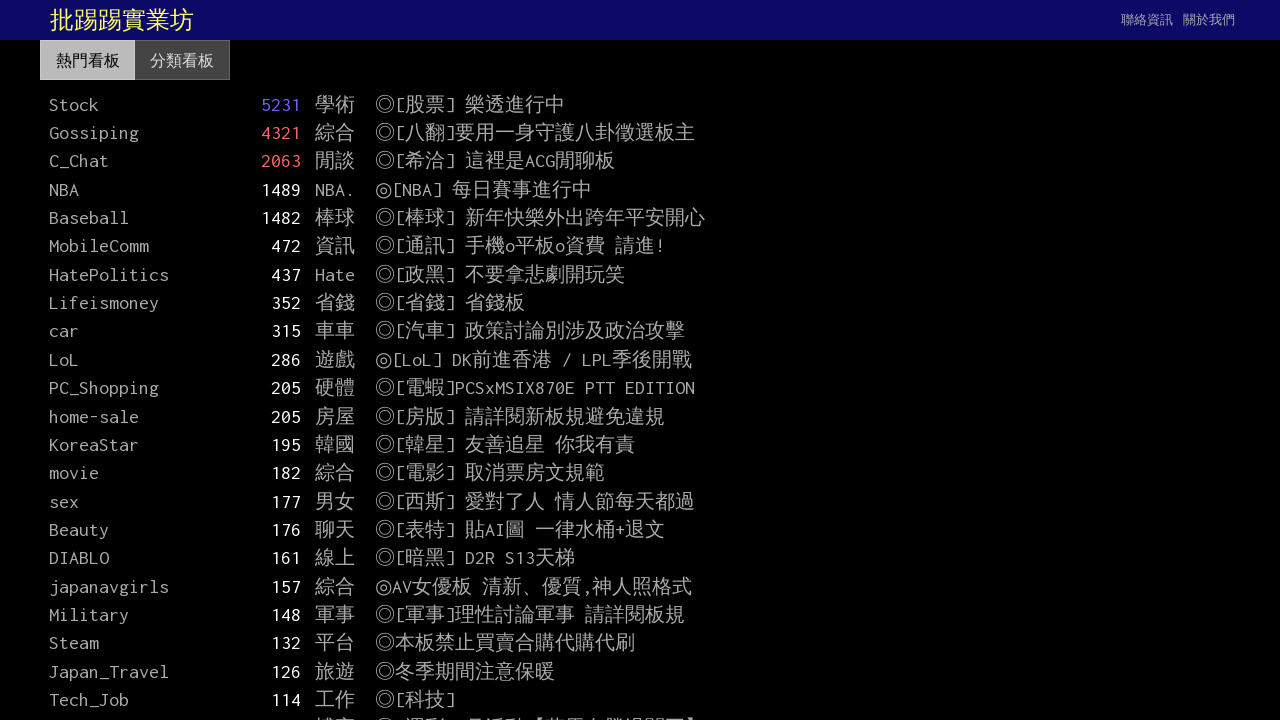

Extracted and printed text content from element in collection
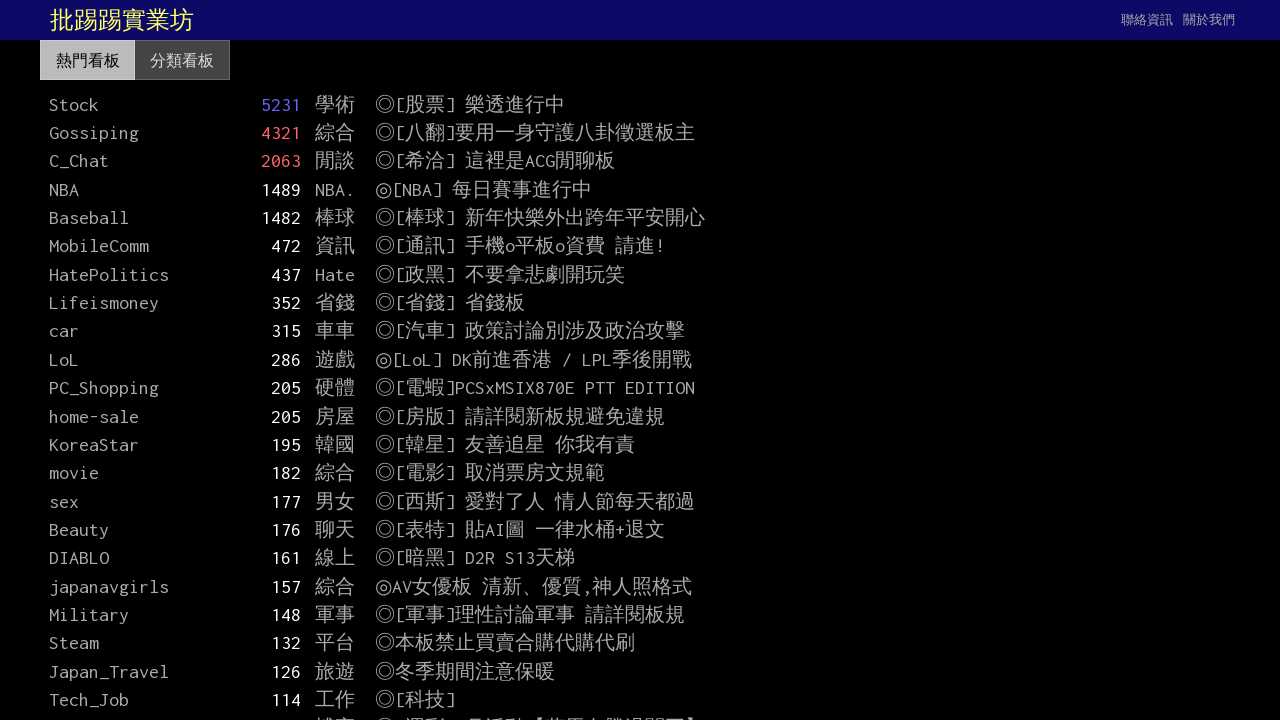

Extracted and printed text content from element in collection
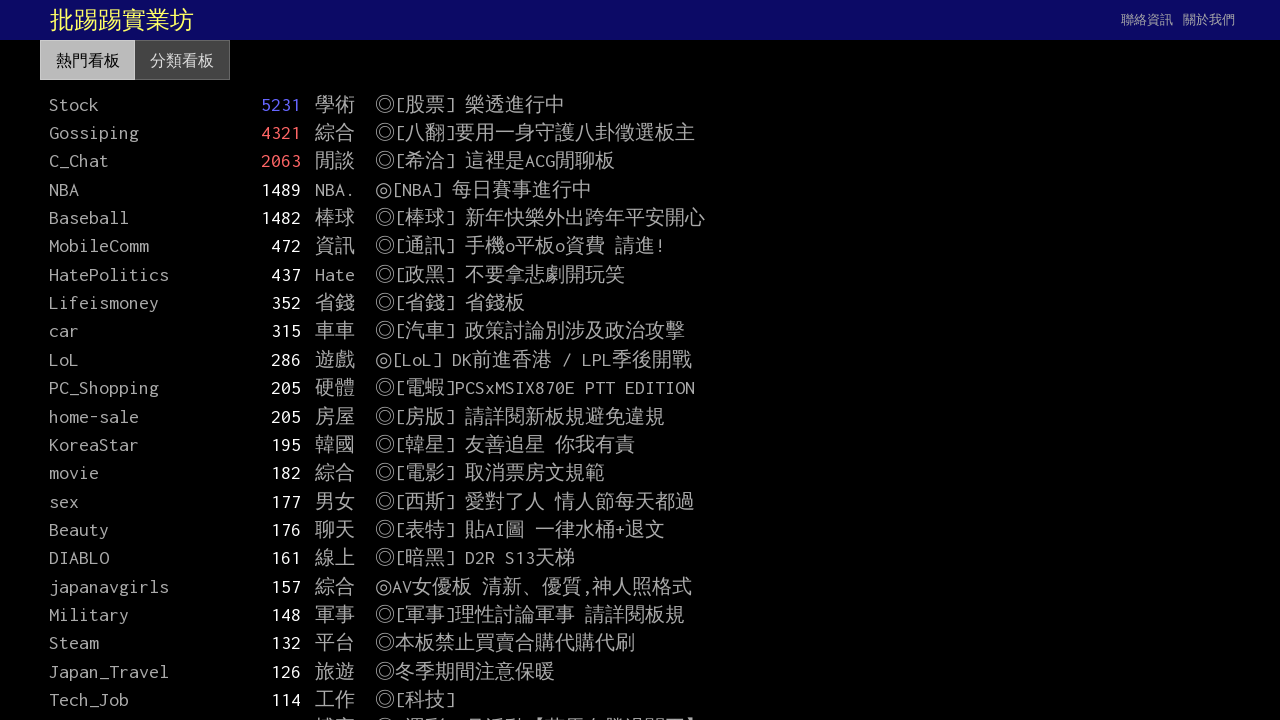

Extracted and printed text content from element in collection
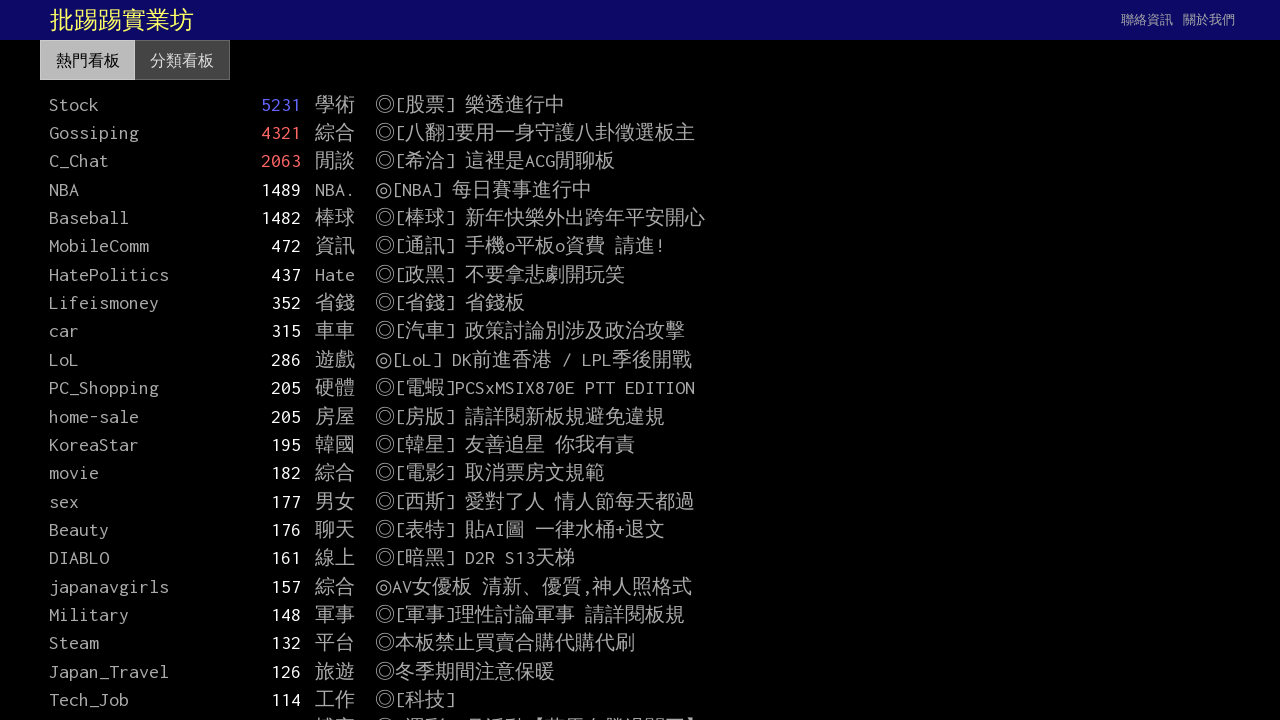

Extracted and printed text content from element in collection
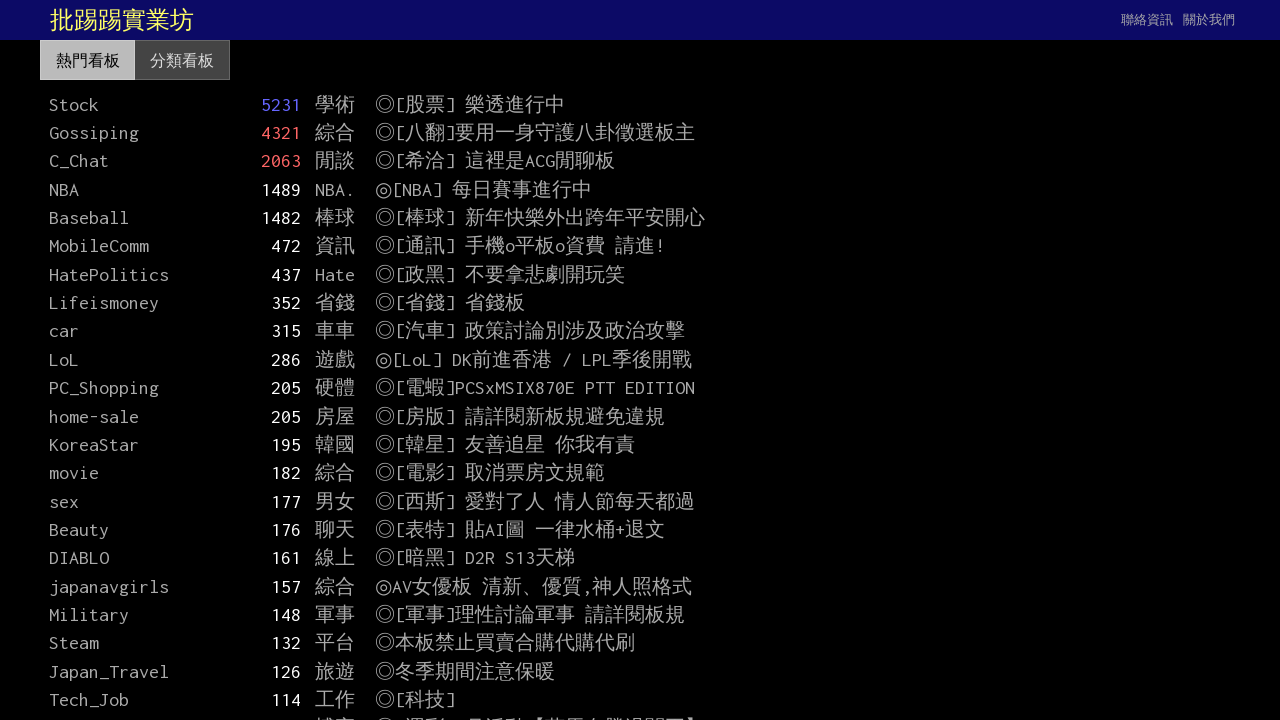

Extracted and printed text content from element in collection
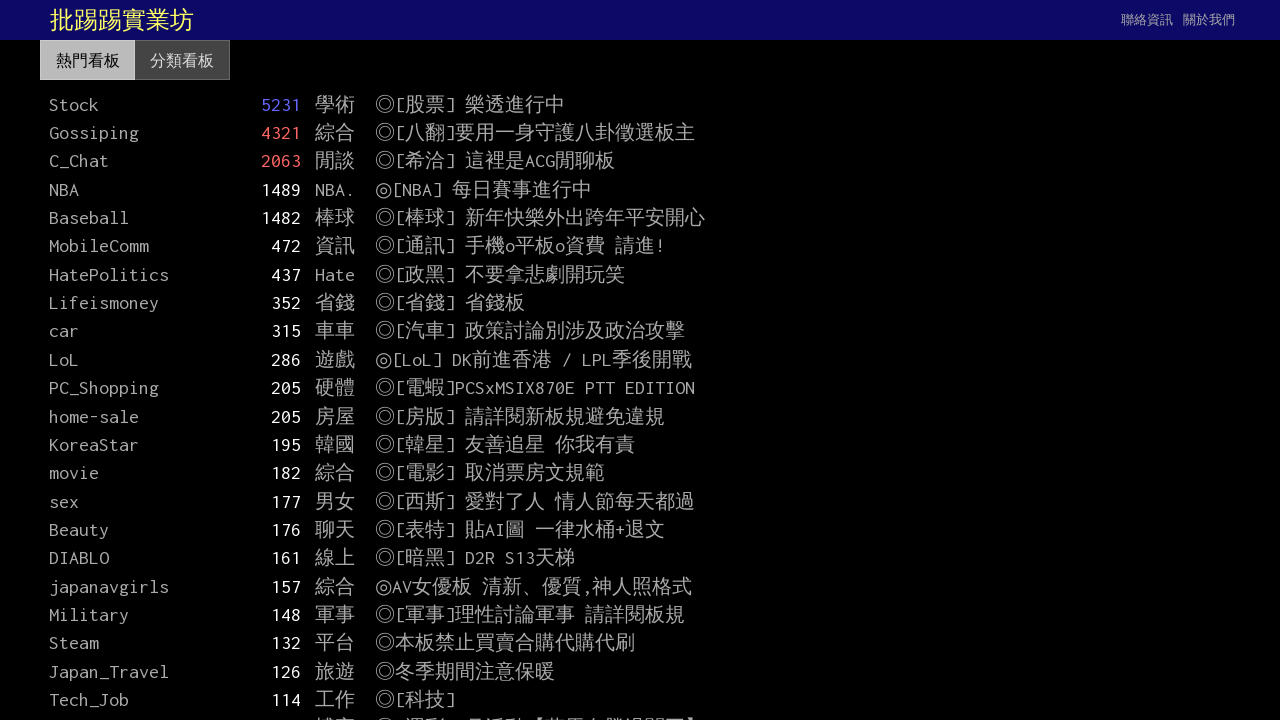

Extracted and printed text content from element in collection
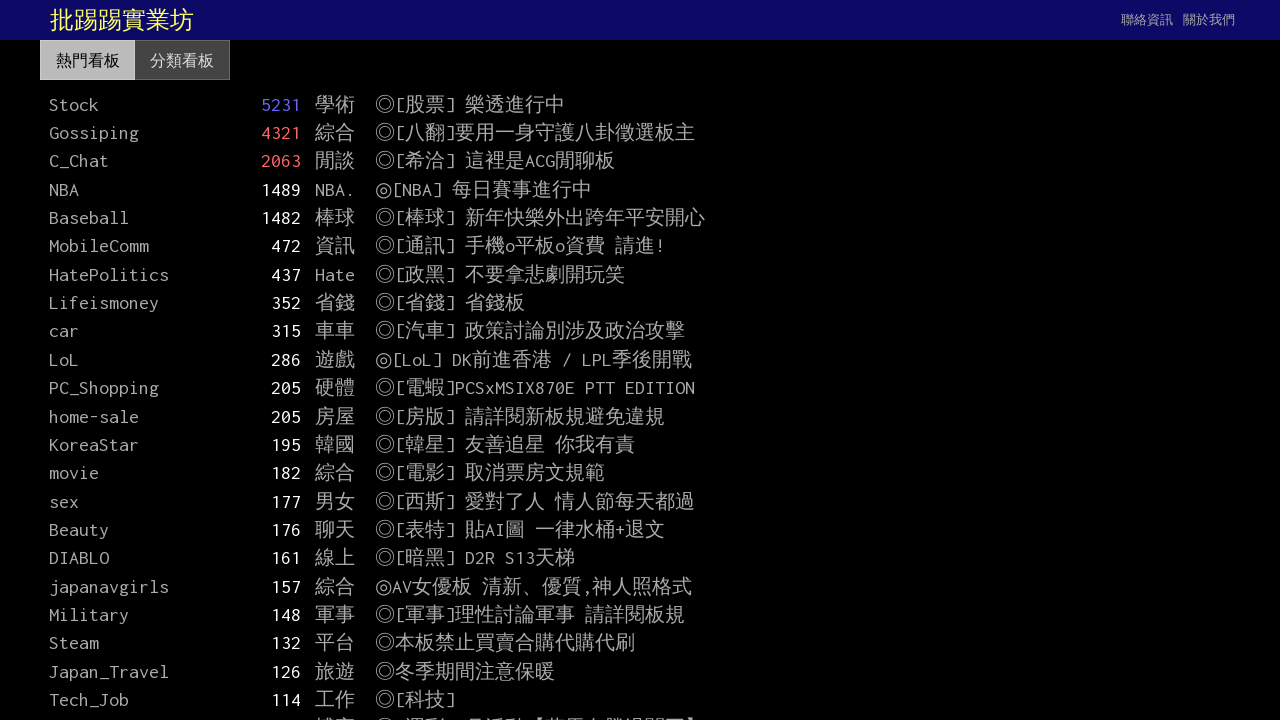

Extracted and printed text content from element in collection
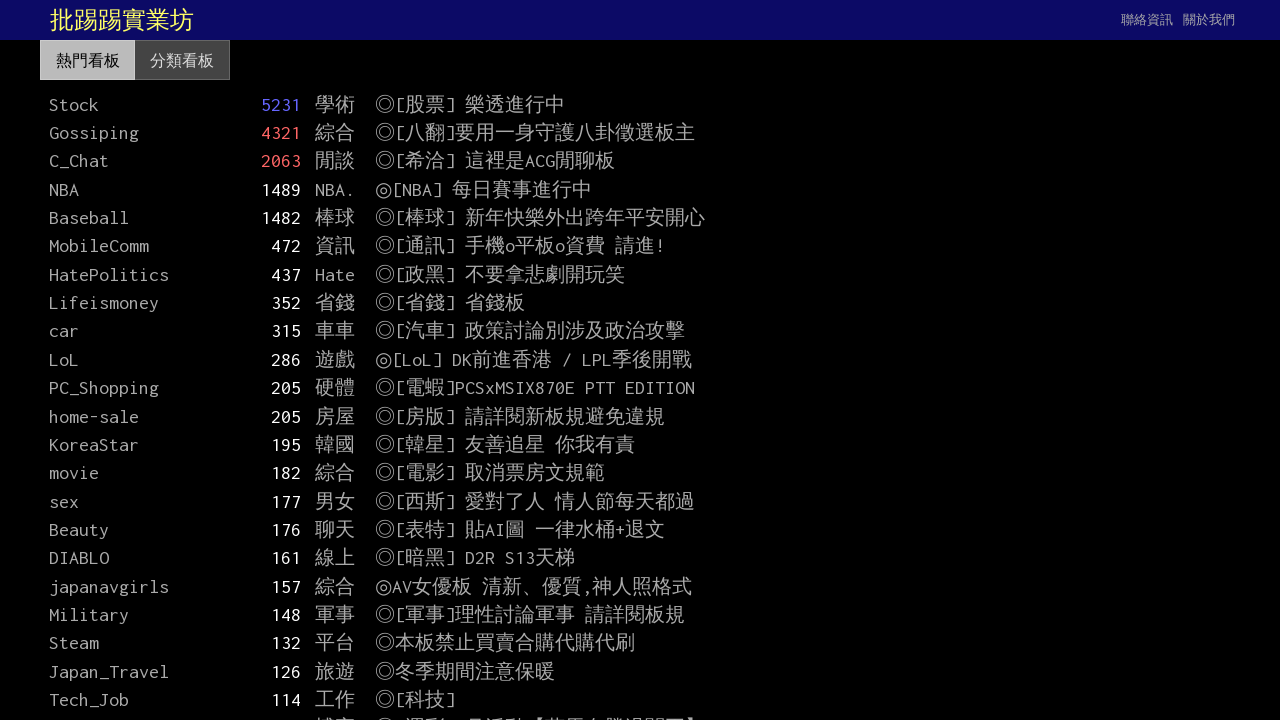

Extracted and printed text content from element in collection
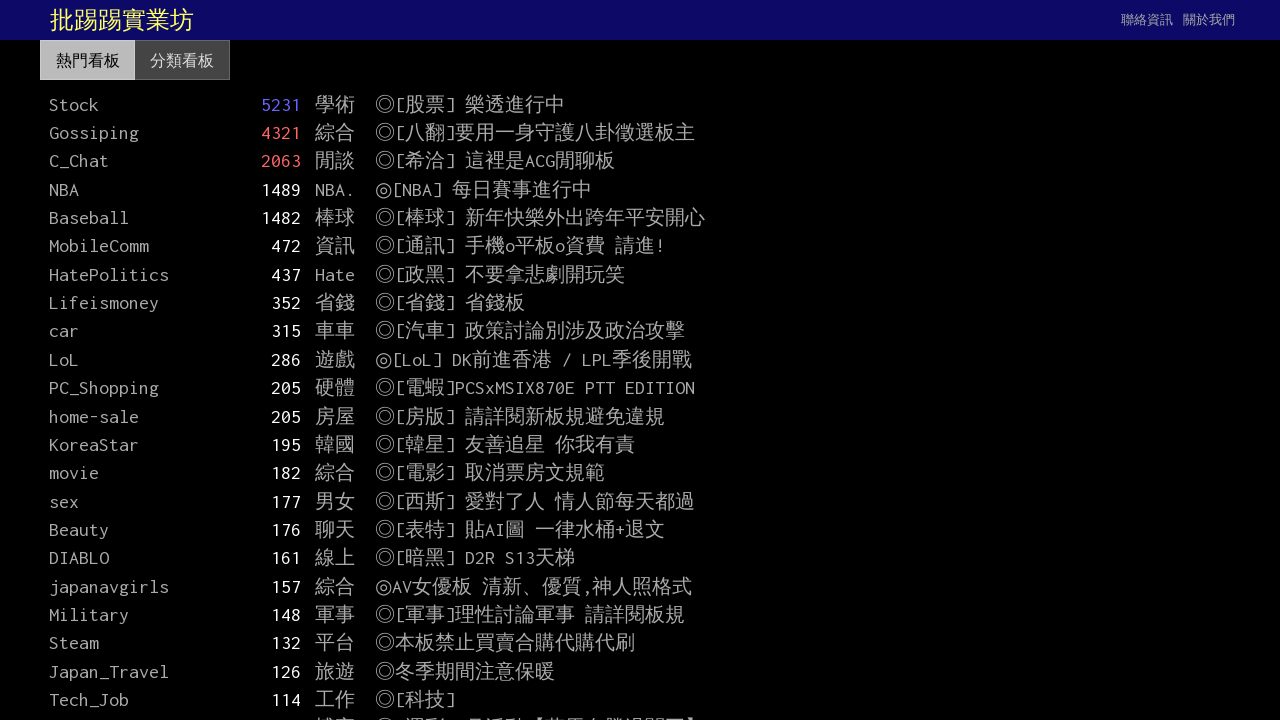

Extracted and printed text content from element in collection
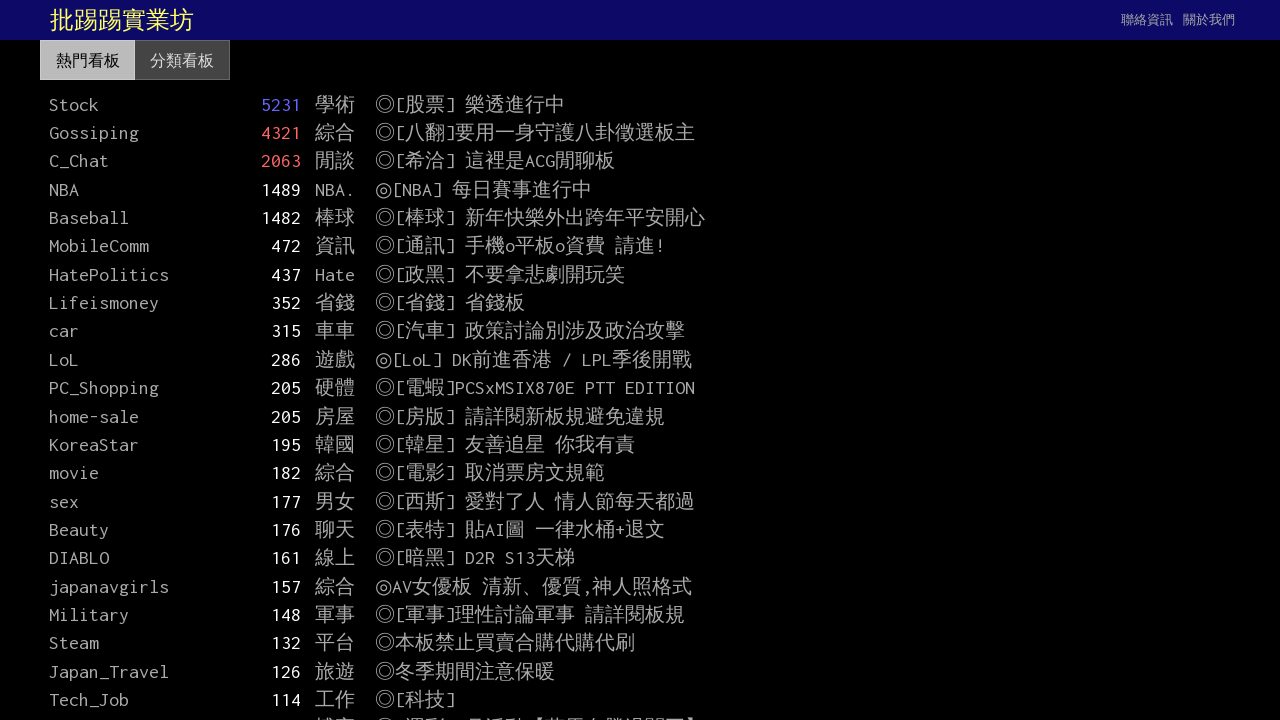

Extracted and printed text content from element in collection
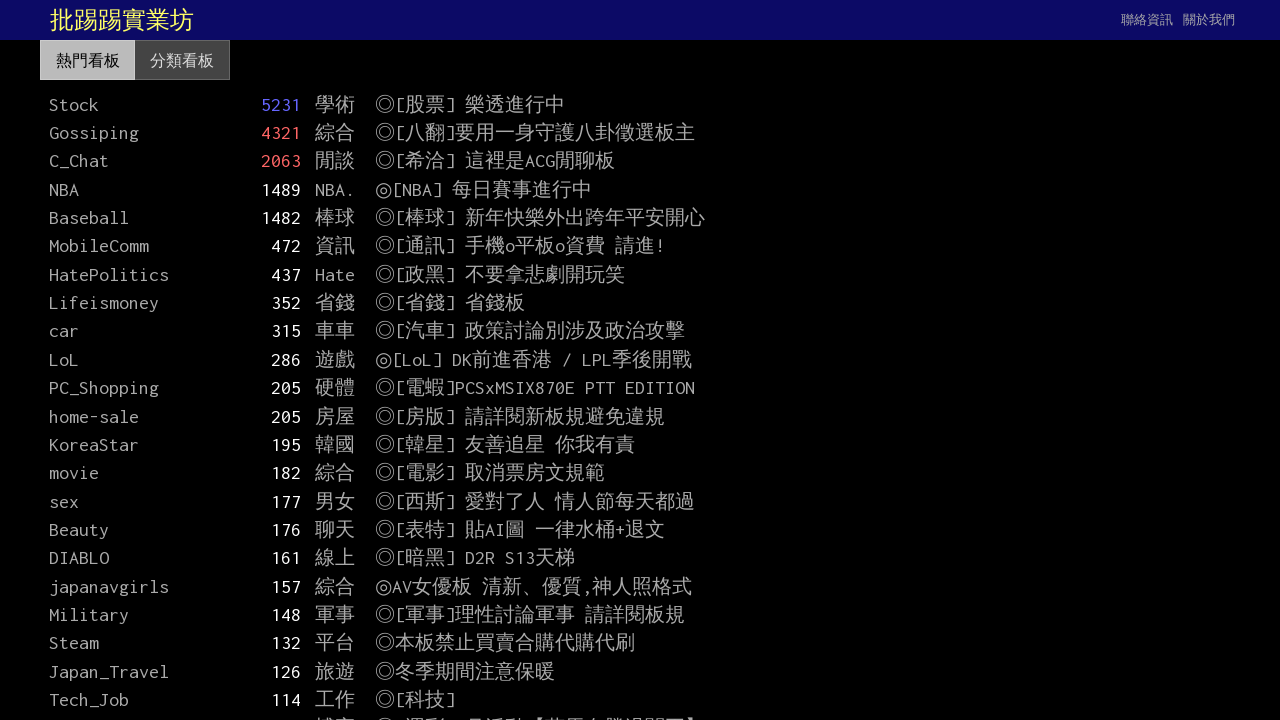

Extracted and printed text content from element in collection
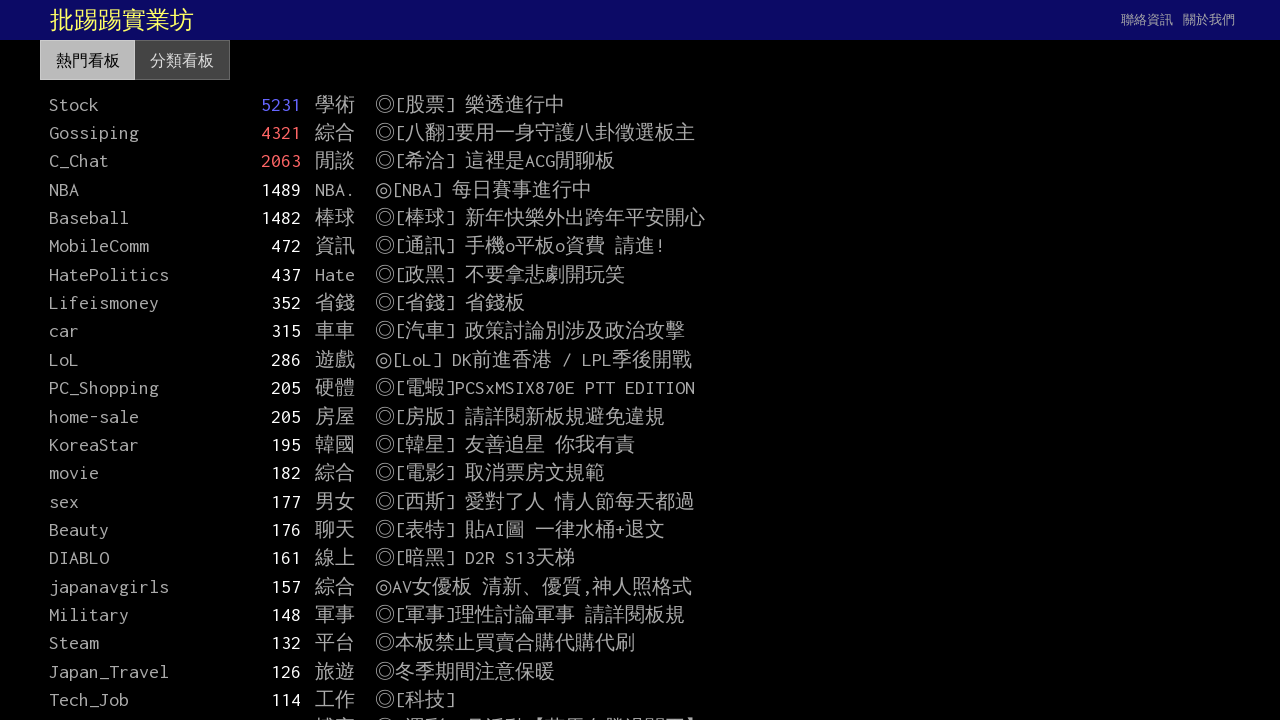

Extracted and printed text content from element in collection
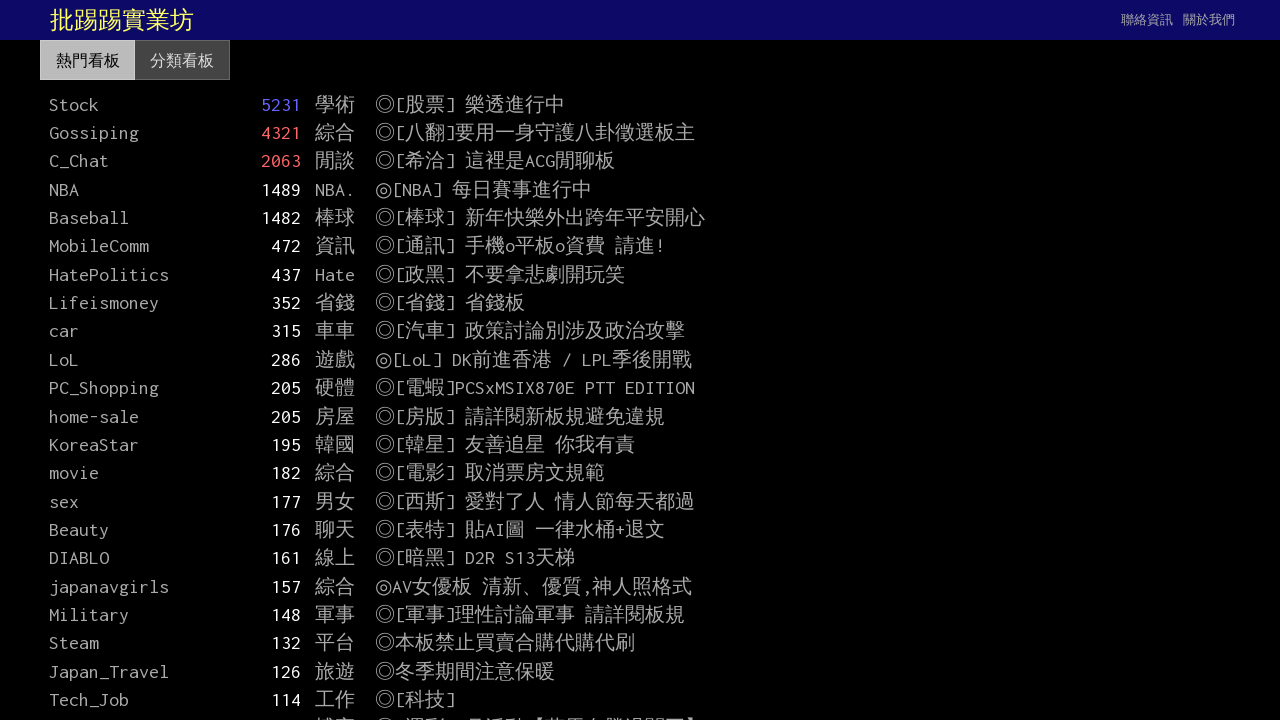

Extracted and printed text content from element in collection
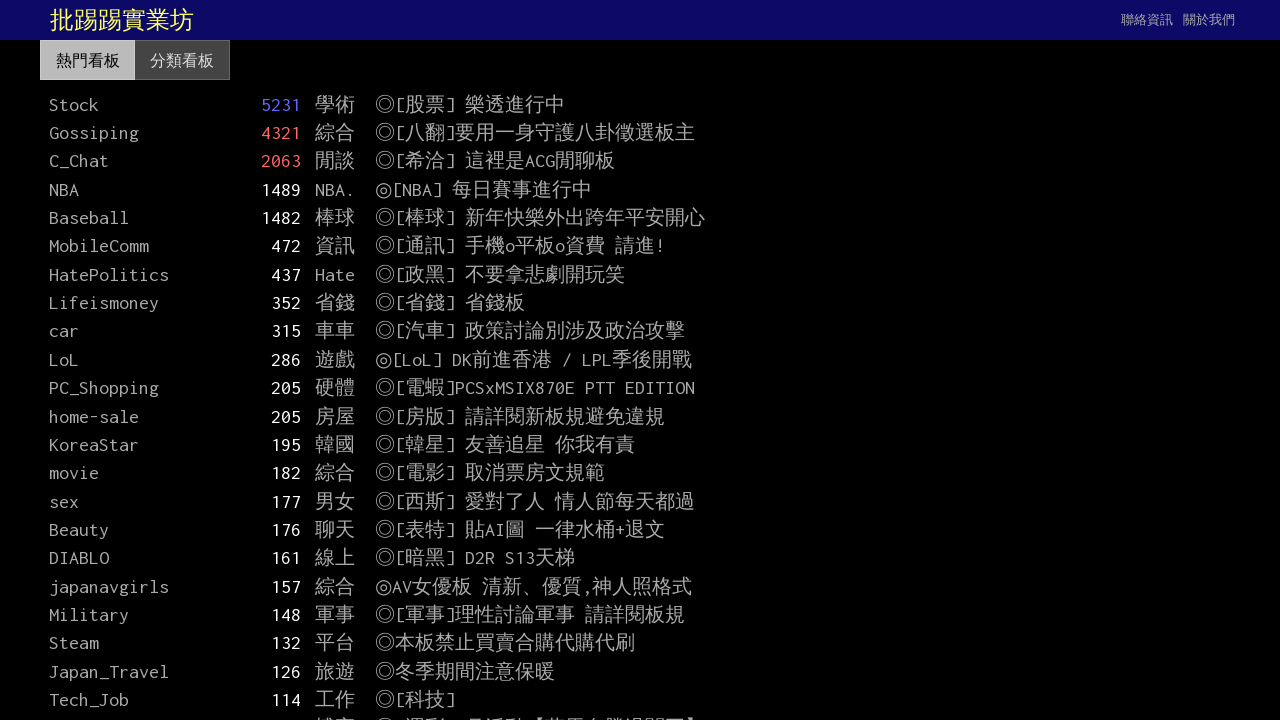

Extracted and printed text content from element in collection
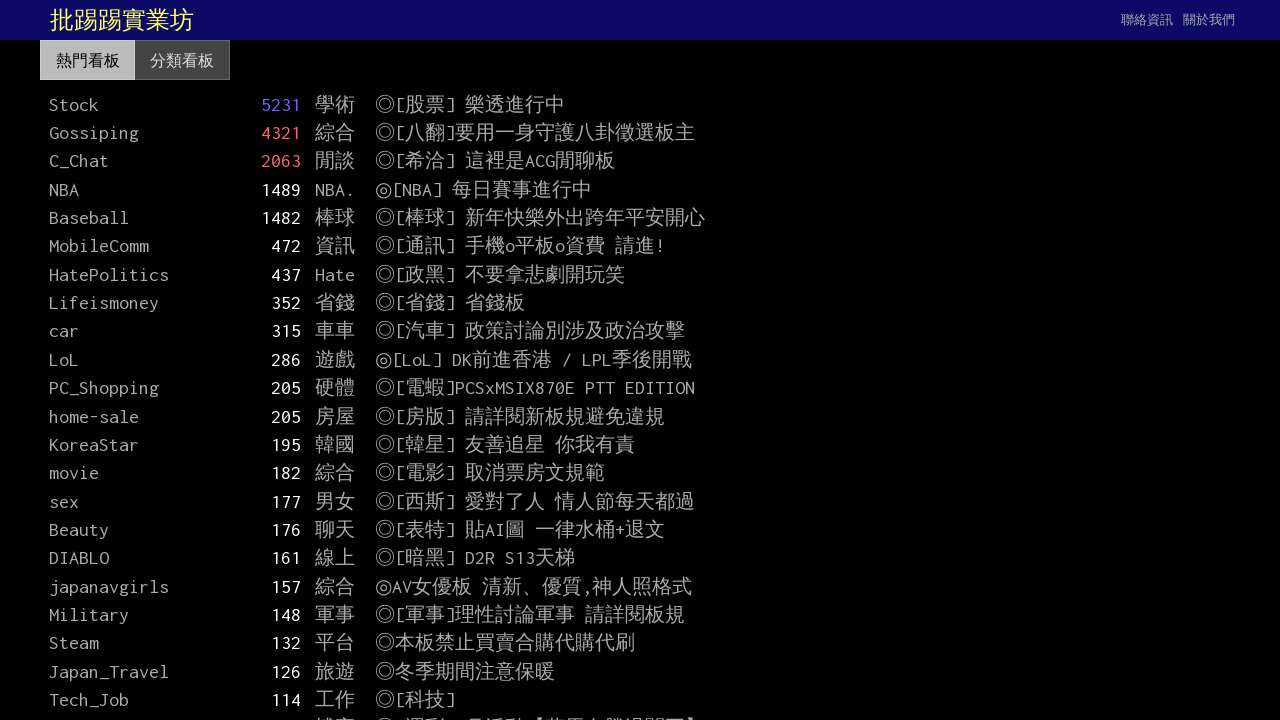

Extracted and printed text content from element in collection
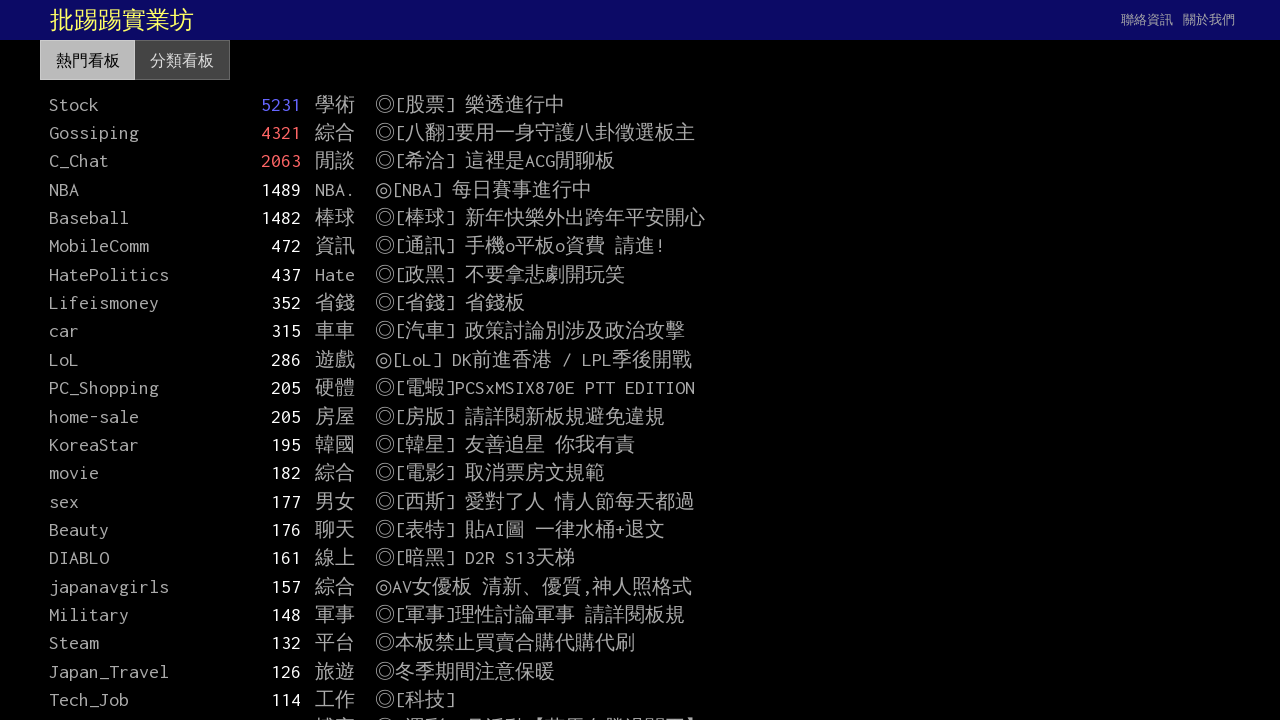

Extracted and printed text content from element in collection
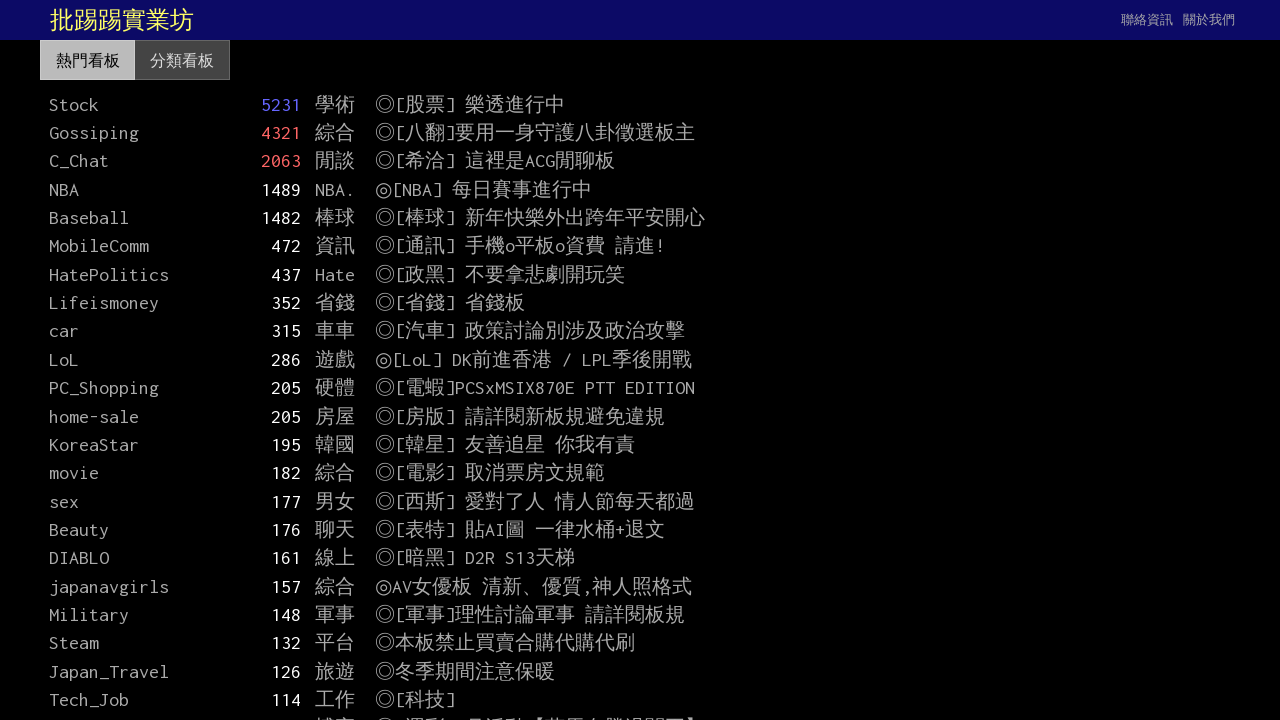

Extracted and printed text content from element in collection
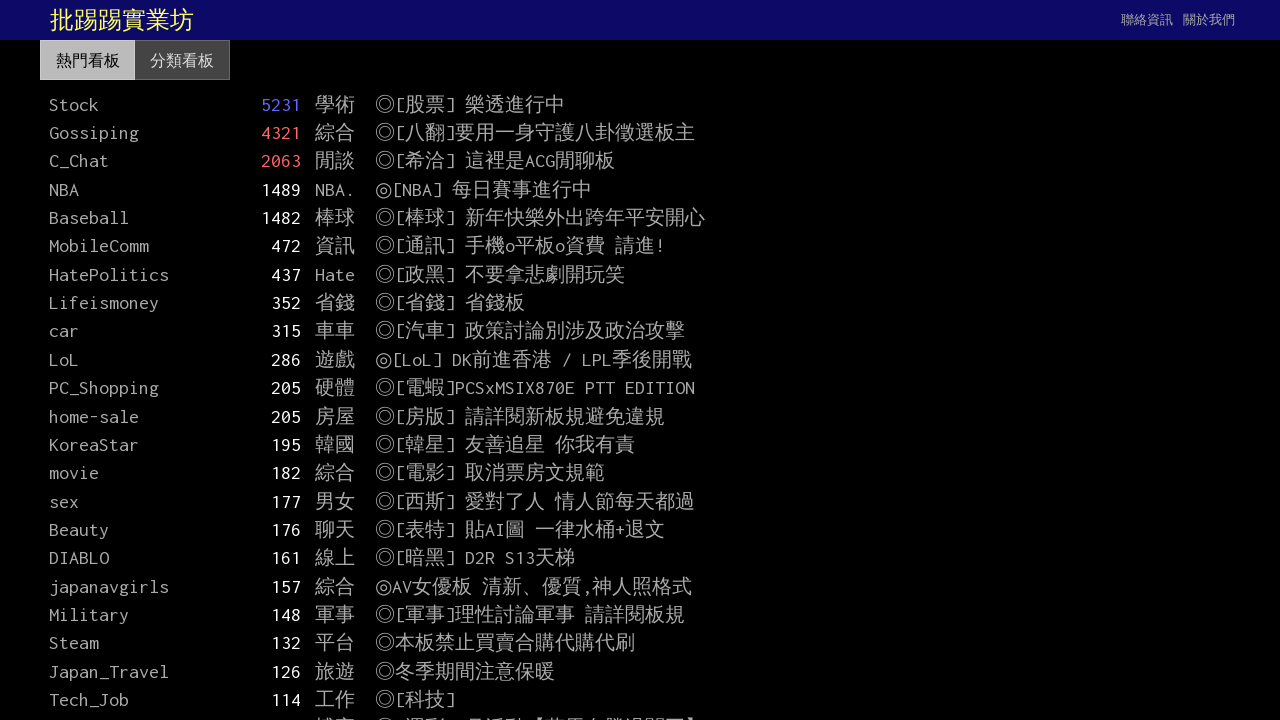

Extracted and printed text content from element in collection
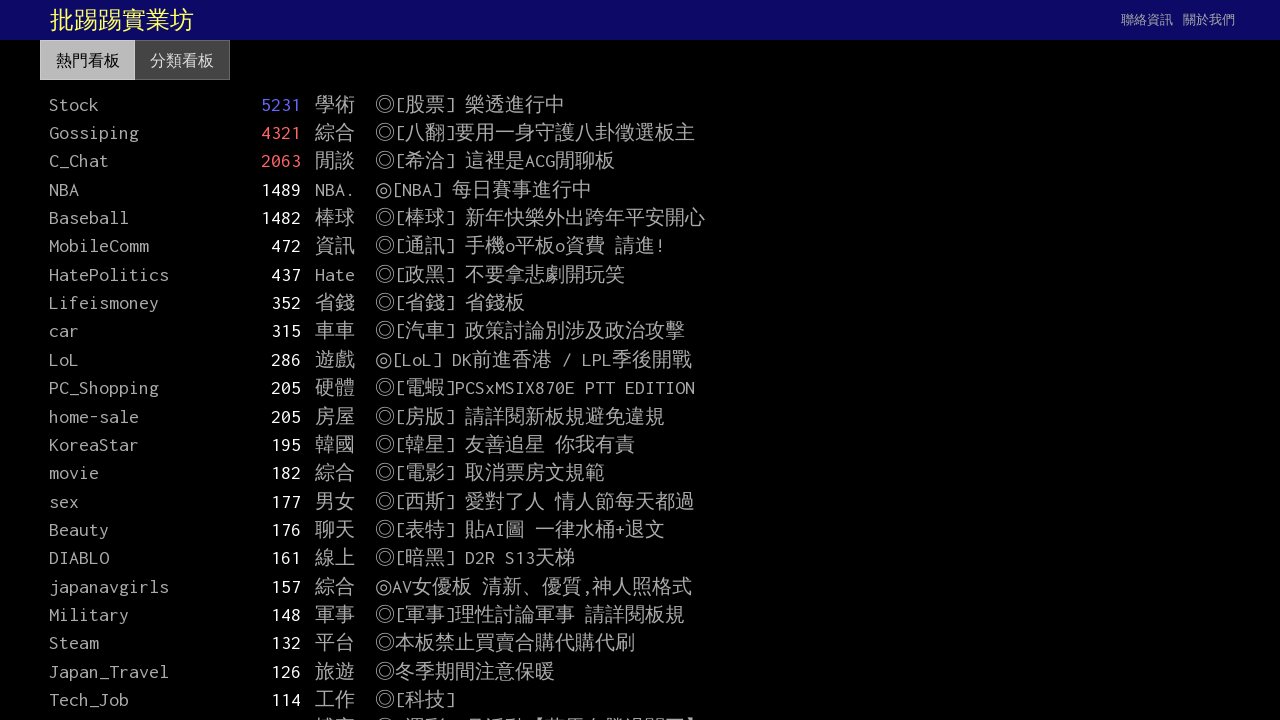

Extracted and printed text content from element in collection
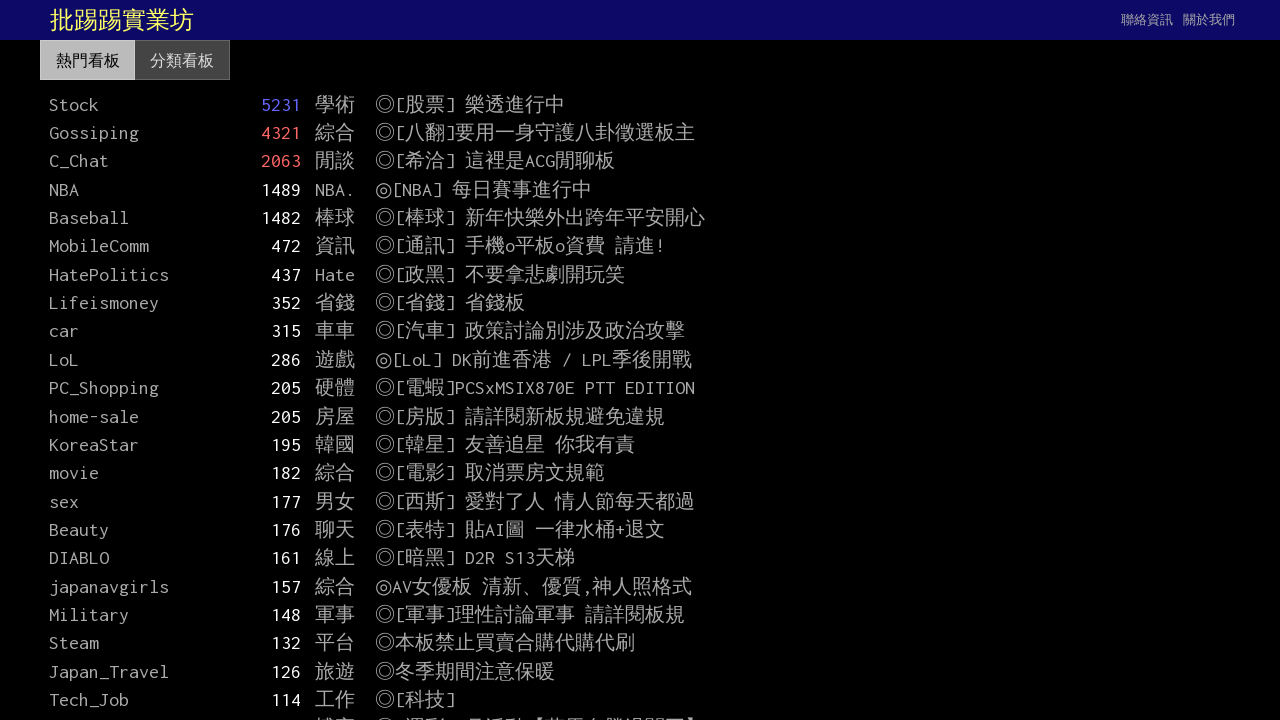

Extracted and printed text content from element in collection
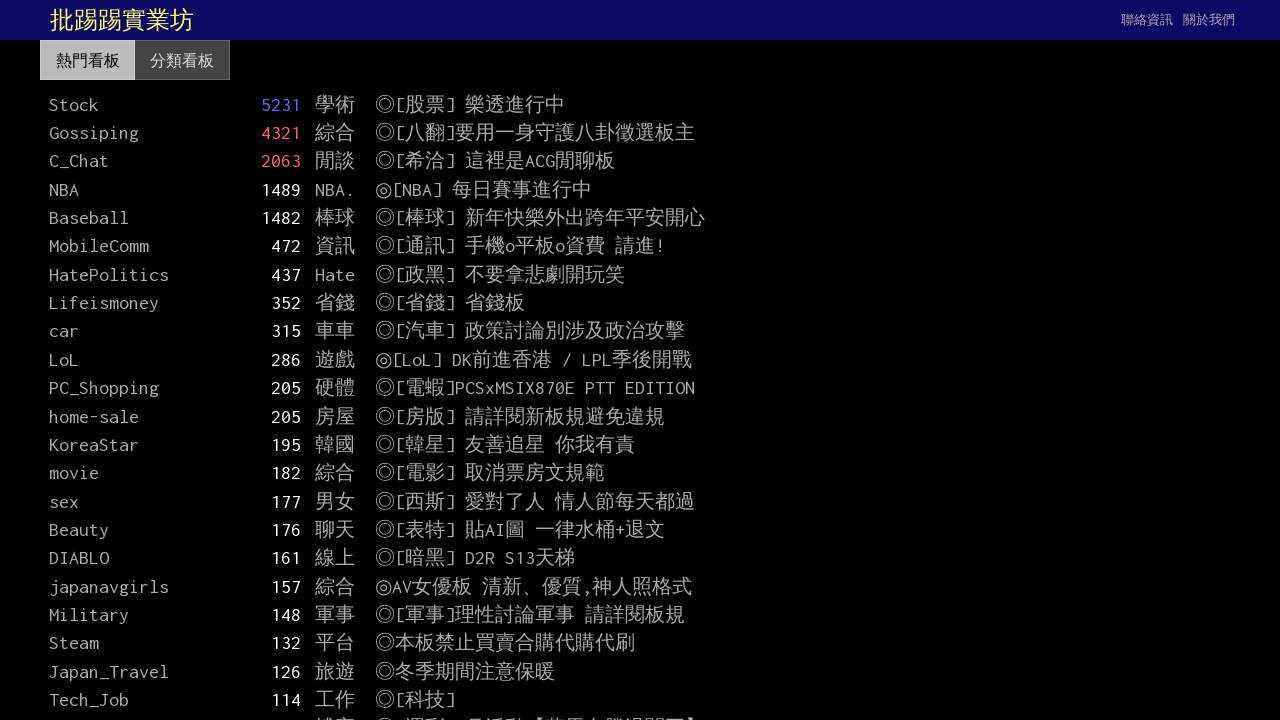

Extracted and printed text content from element in collection
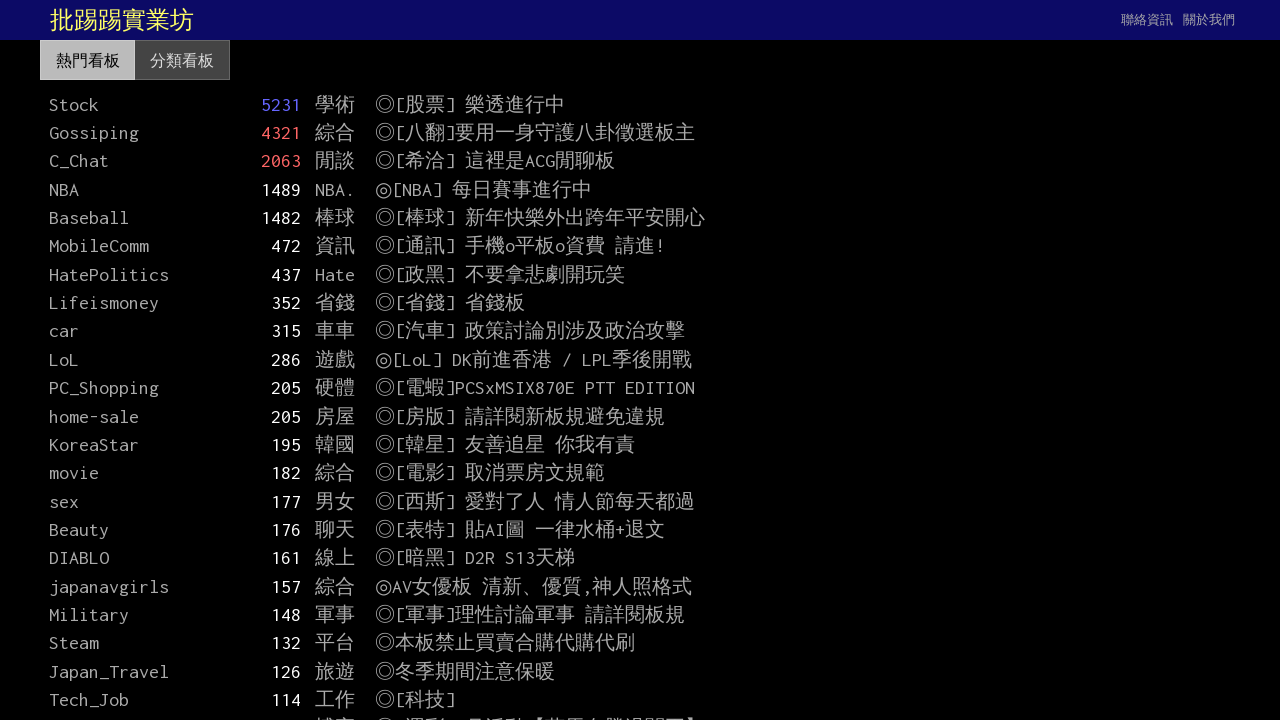

Extracted and printed text content from element in collection
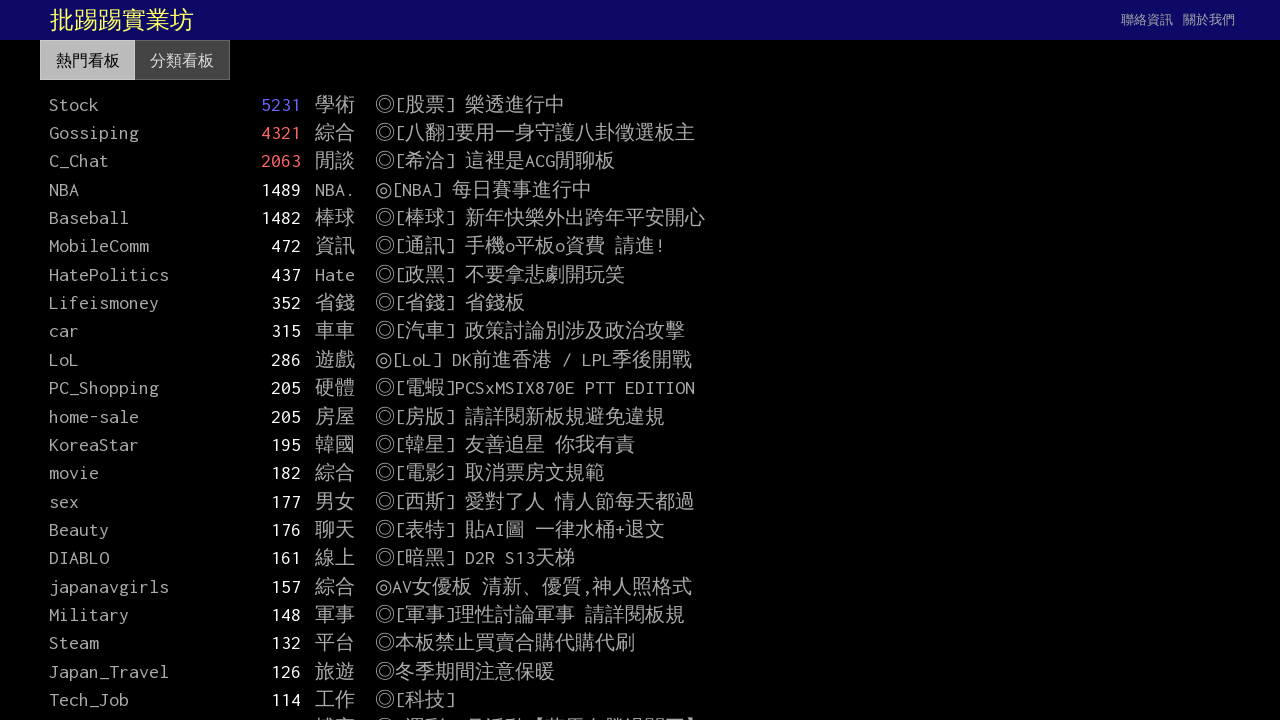

Extracted and printed text content from element in collection
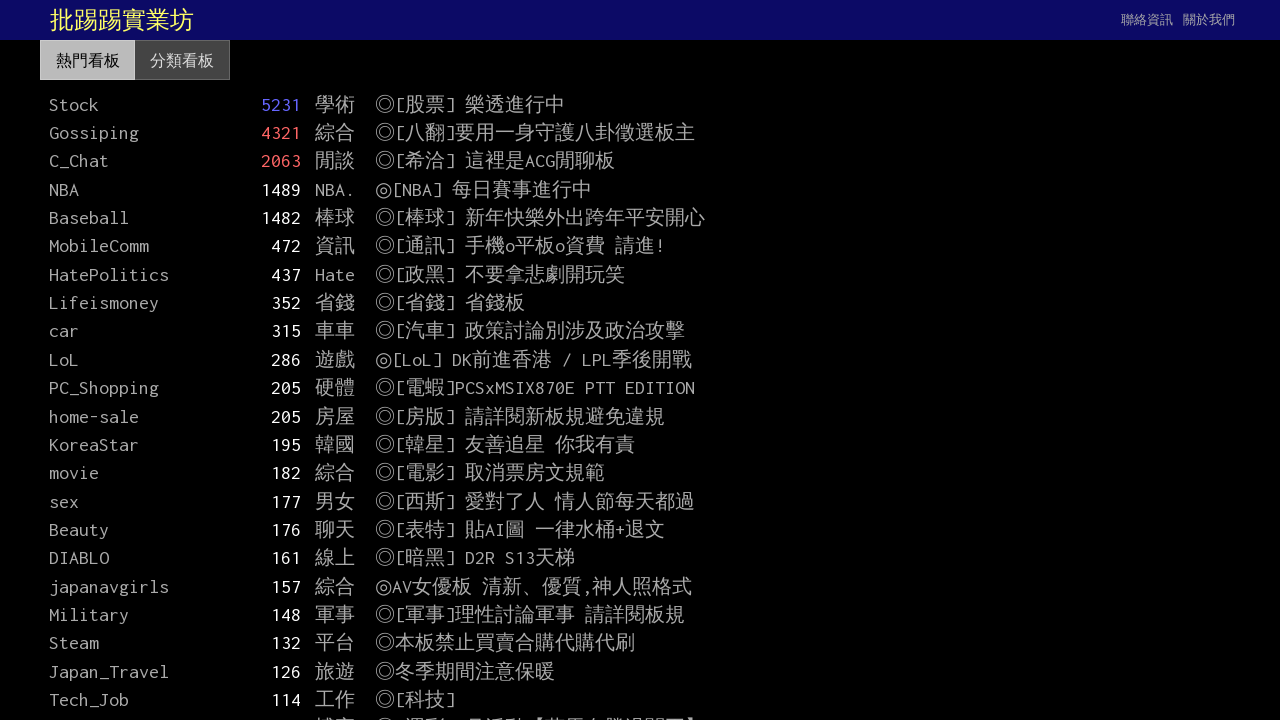

Extracted and printed text content from element in collection
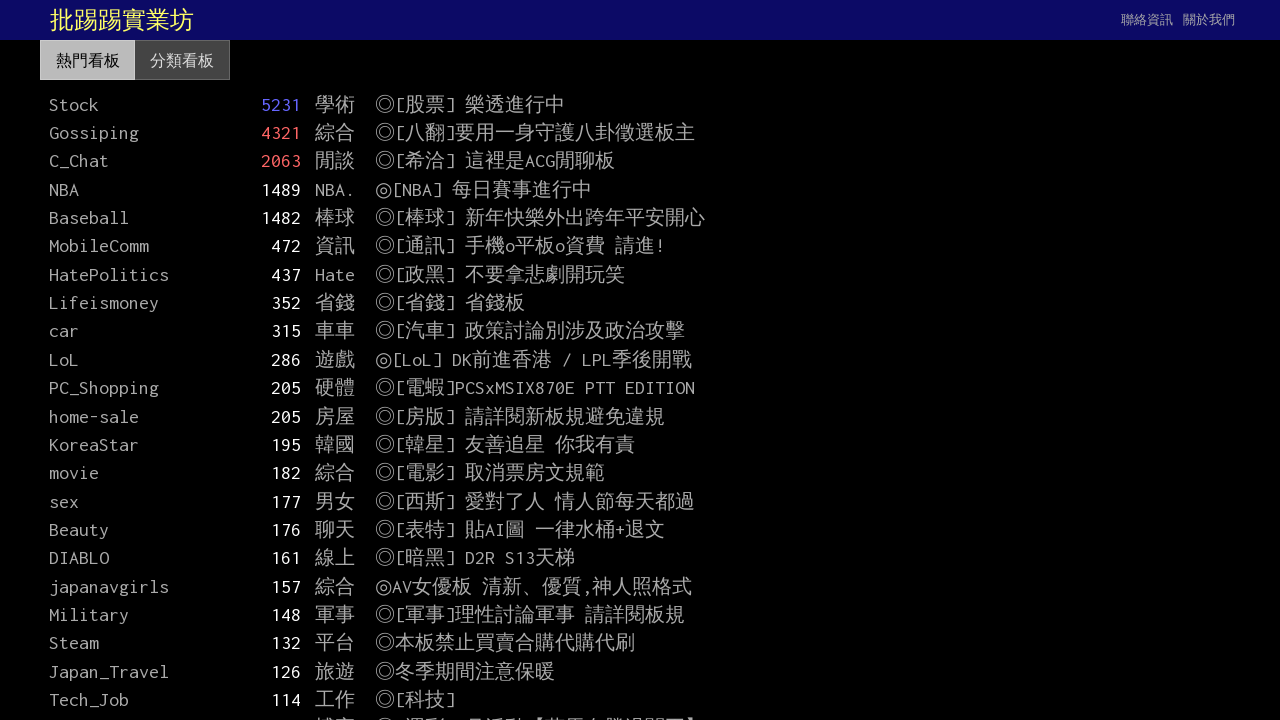

Extracted and printed text content from element in collection
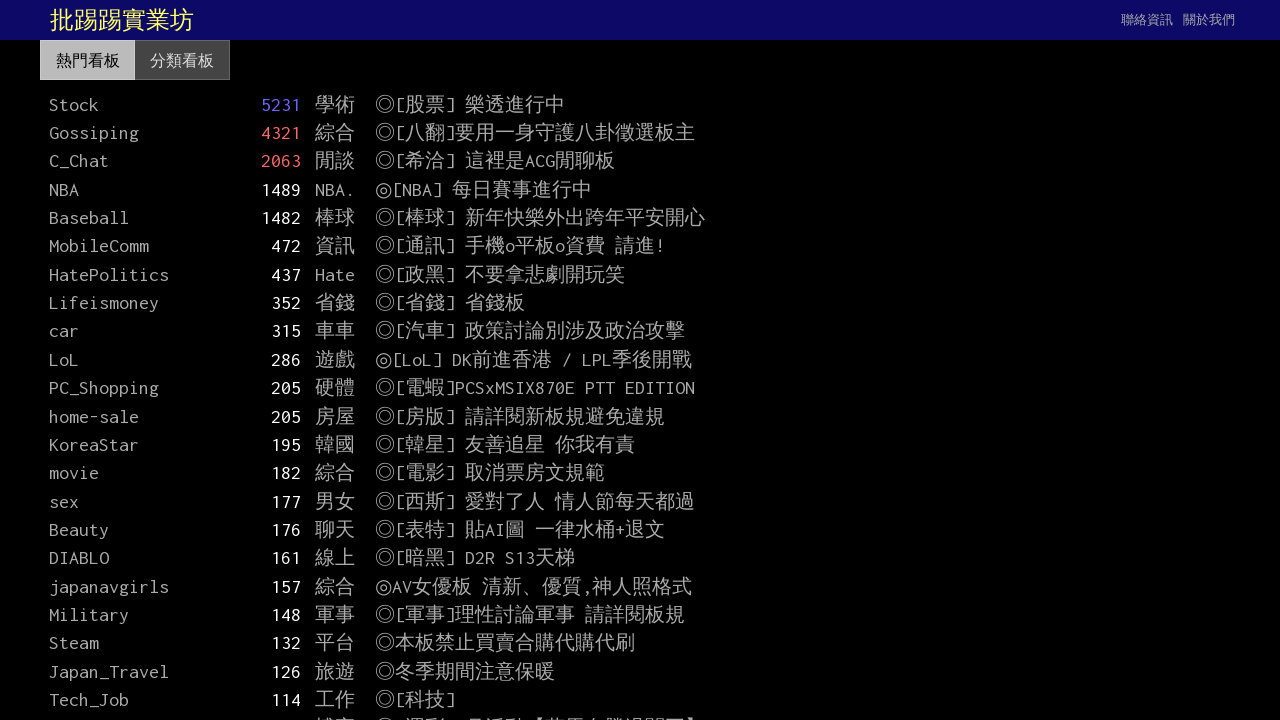

Extracted and printed text content from element in collection
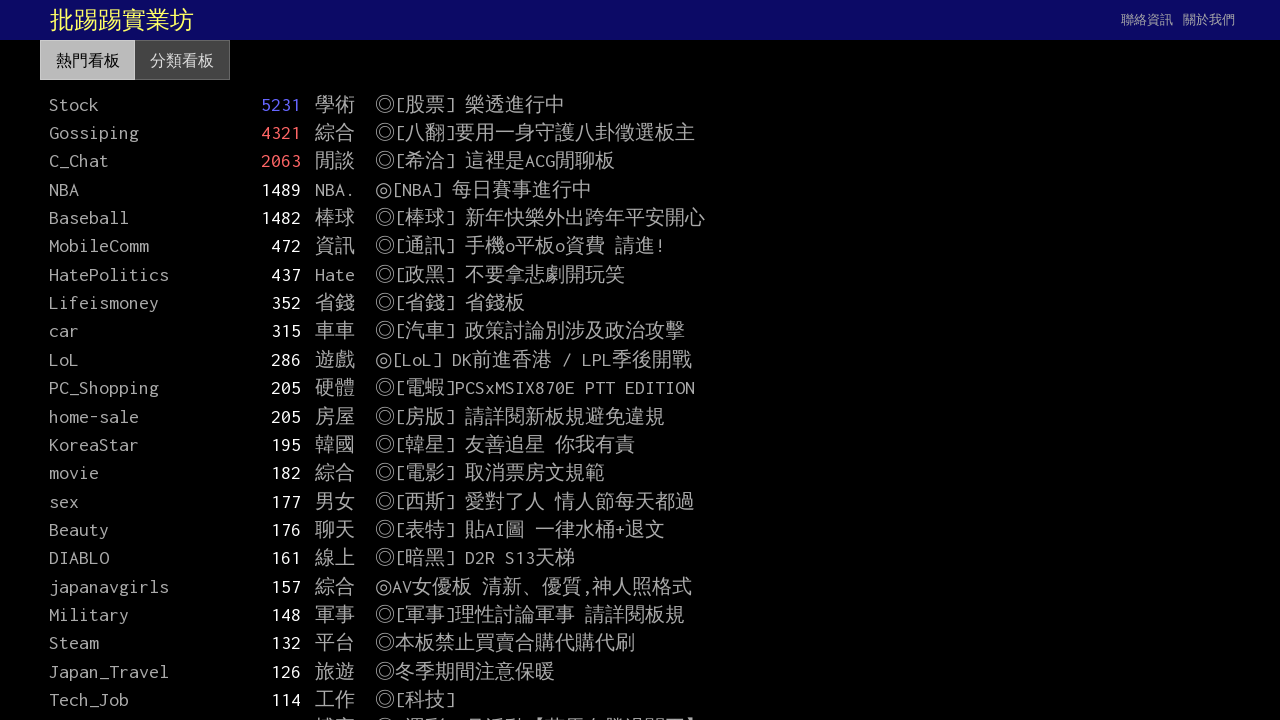

Extracted and printed text content from element in collection
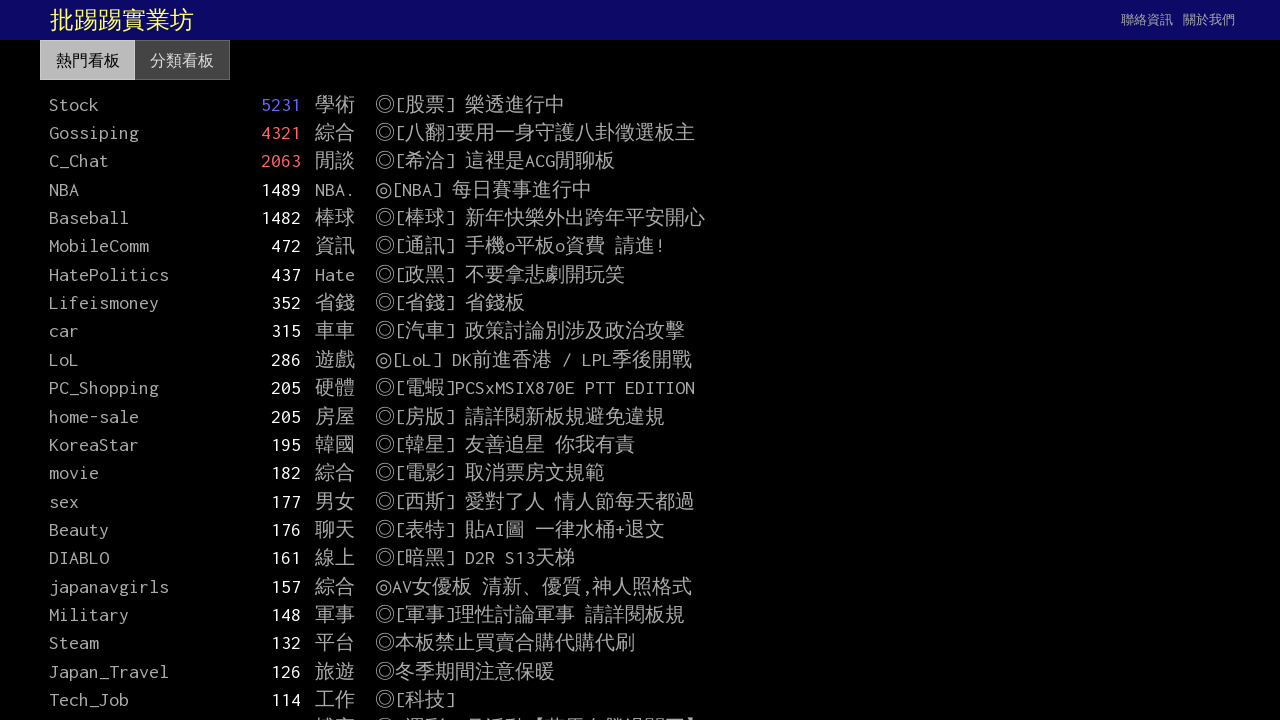

Extracted and printed text content from element in collection
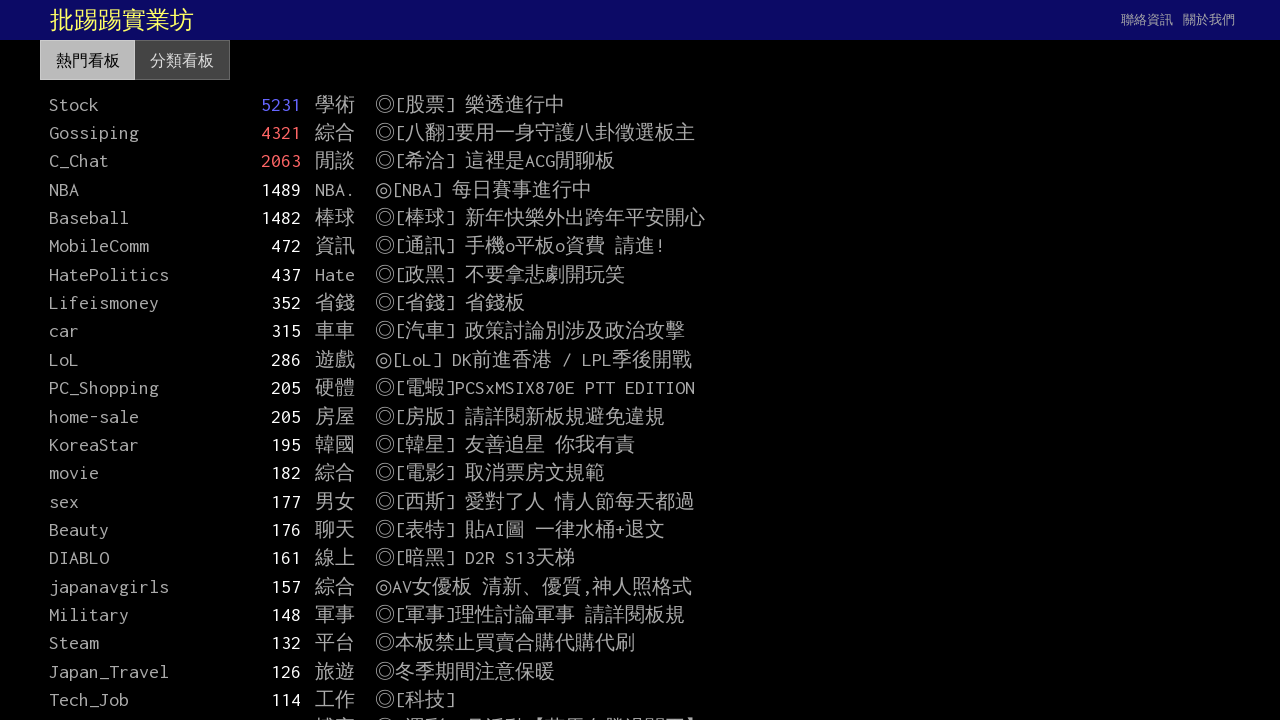

Extracted and printed text content from element in collection
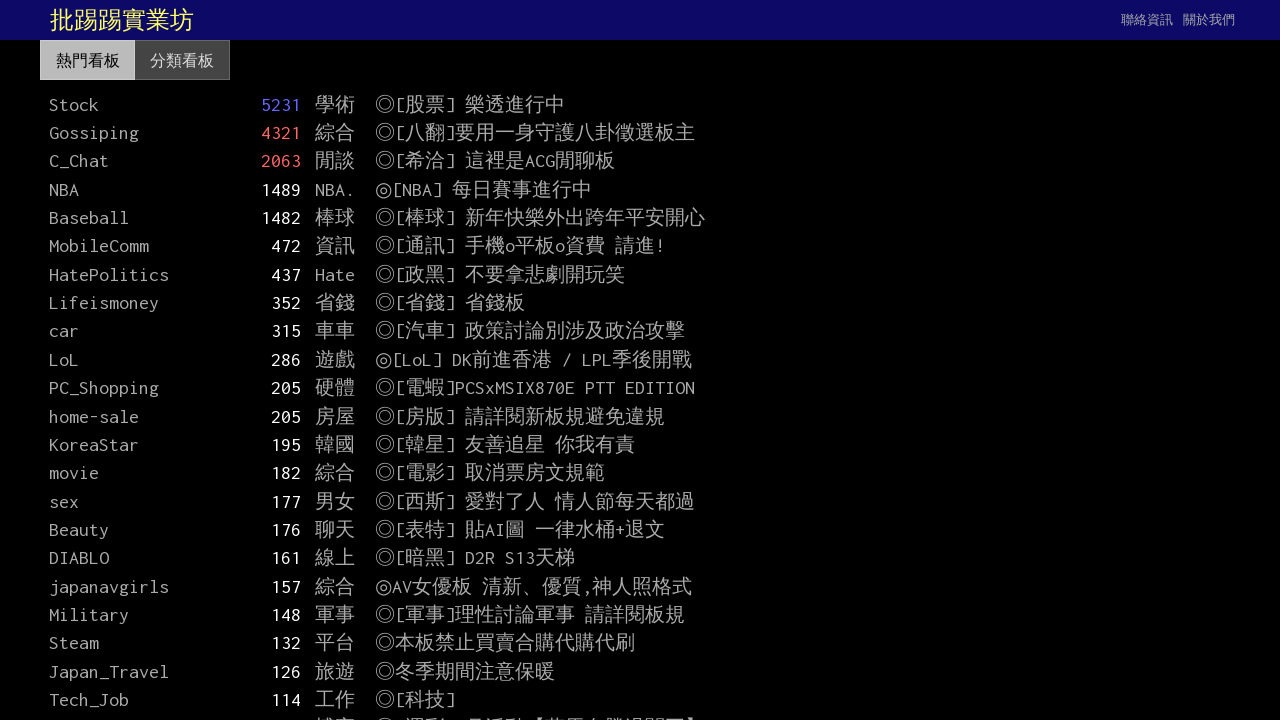

Extracted and printed text content from element in collection
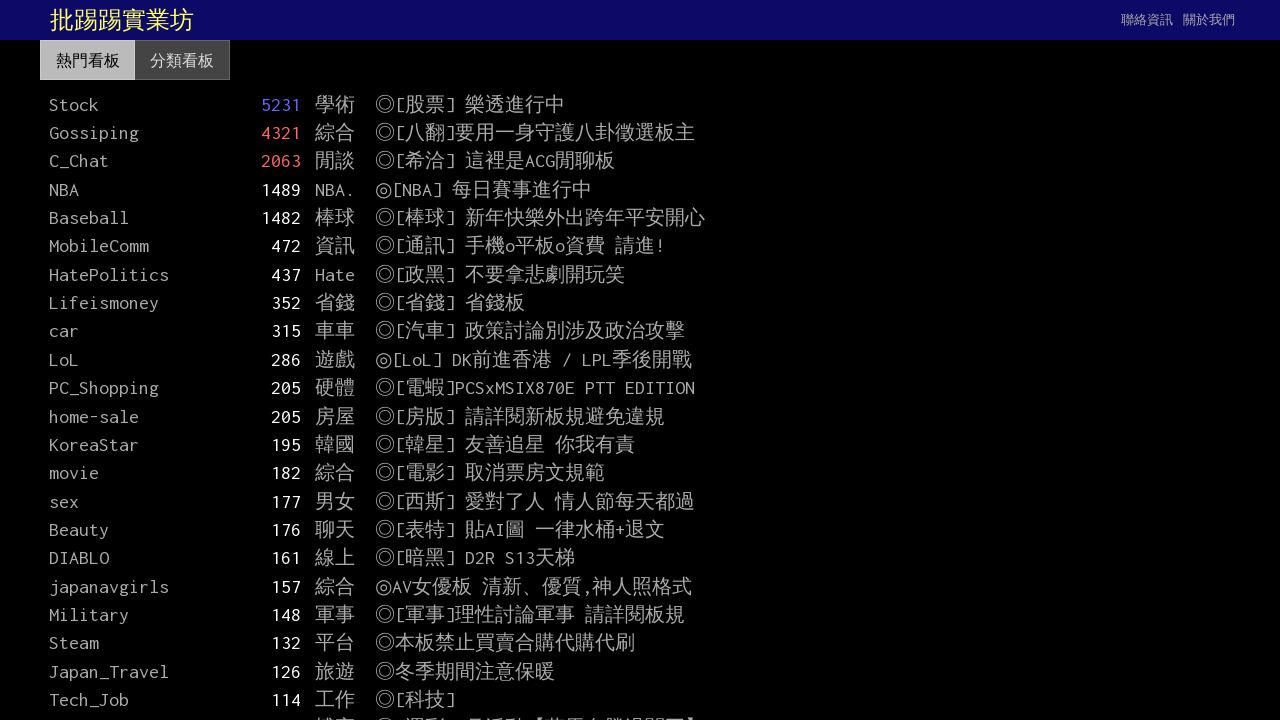

Extracted and printed text content from element in collection
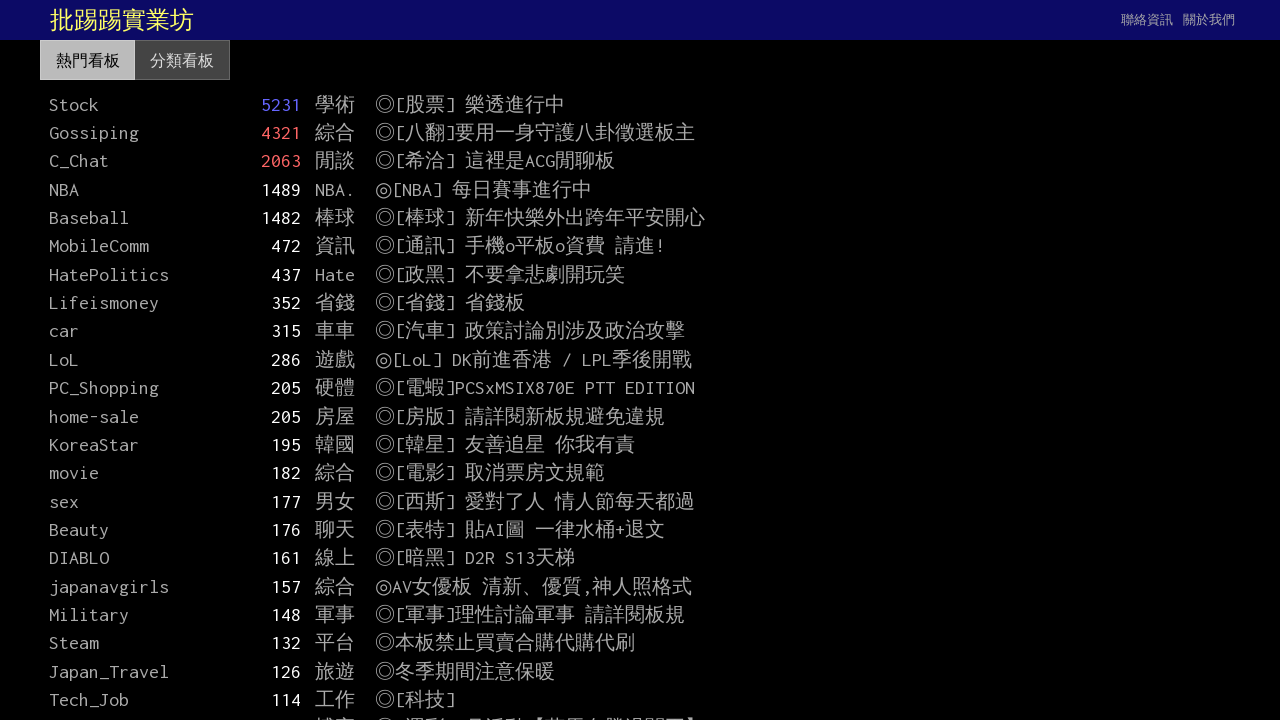

Extracted and printed text content from element in collection
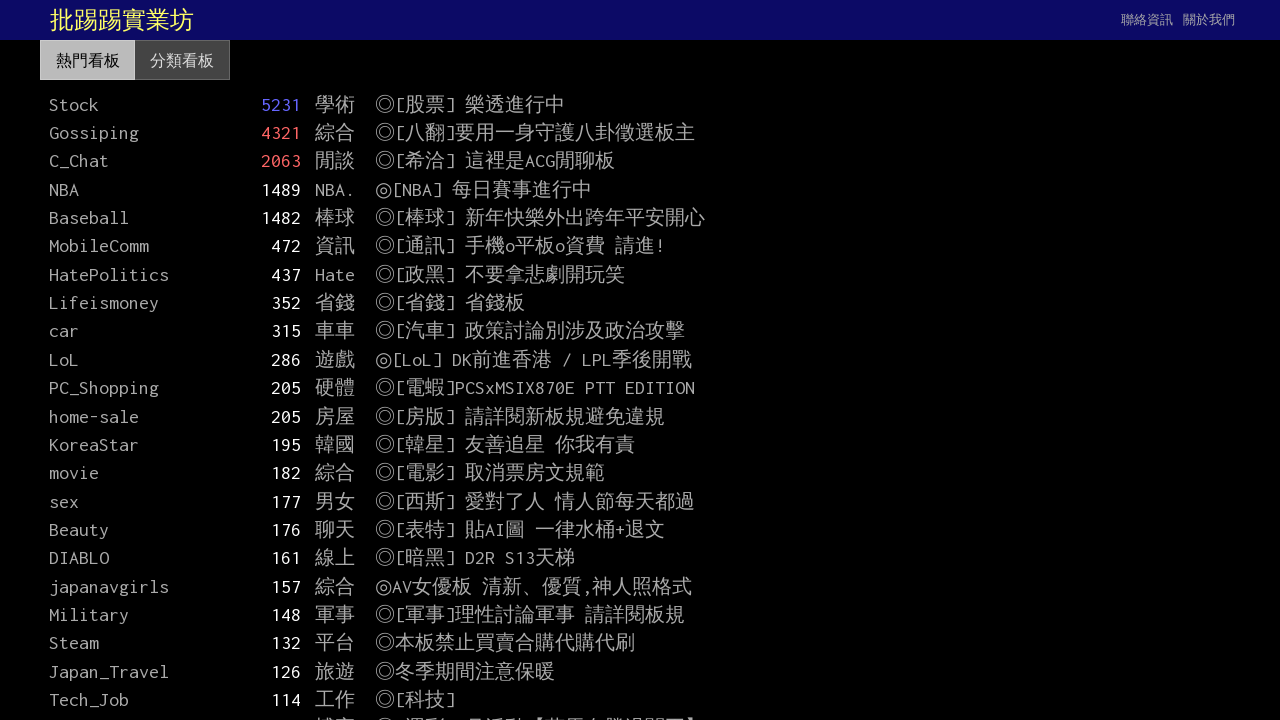

Extracted and printed text content from element in collection
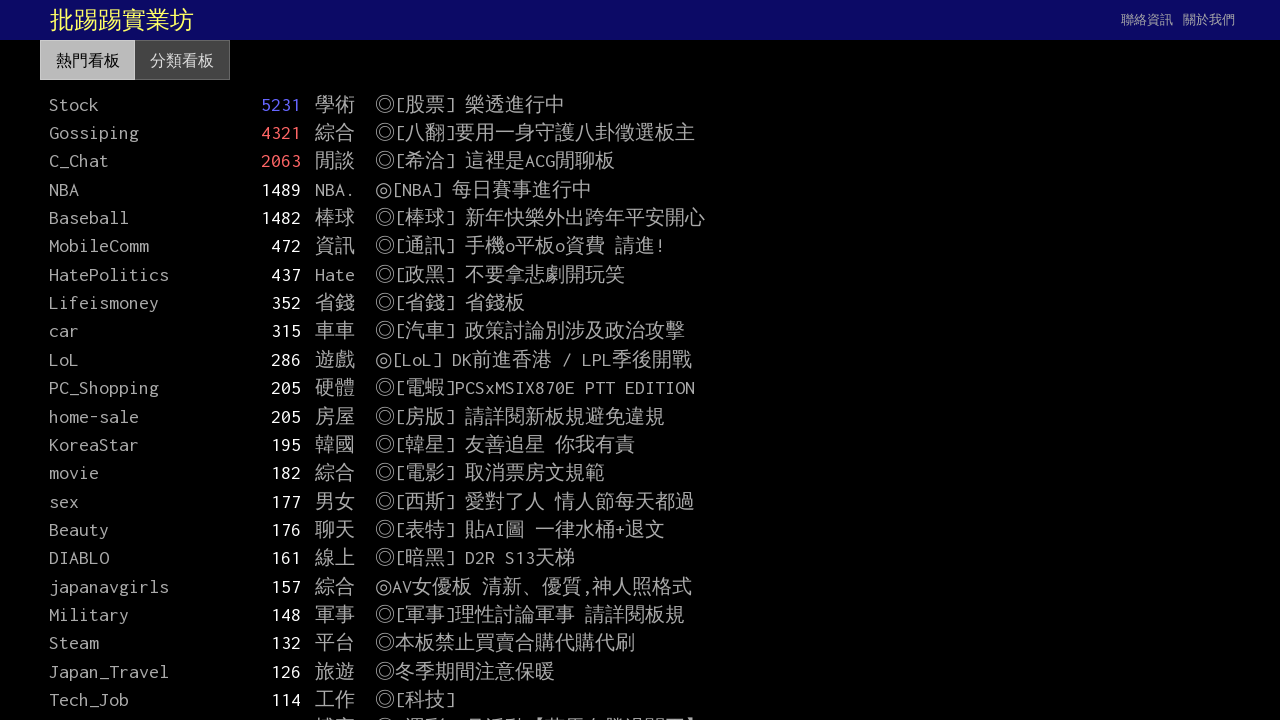

Extracted and printed text content from element in collection
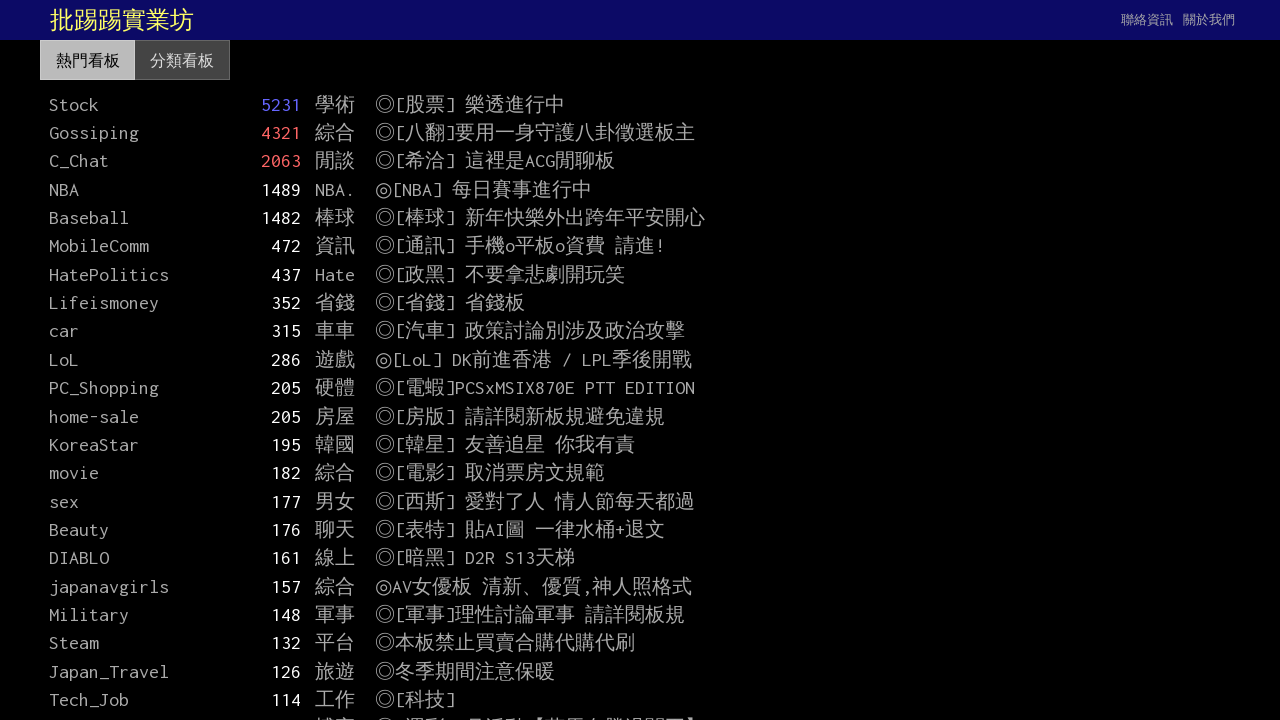

Extracted and printed text content from element in collection
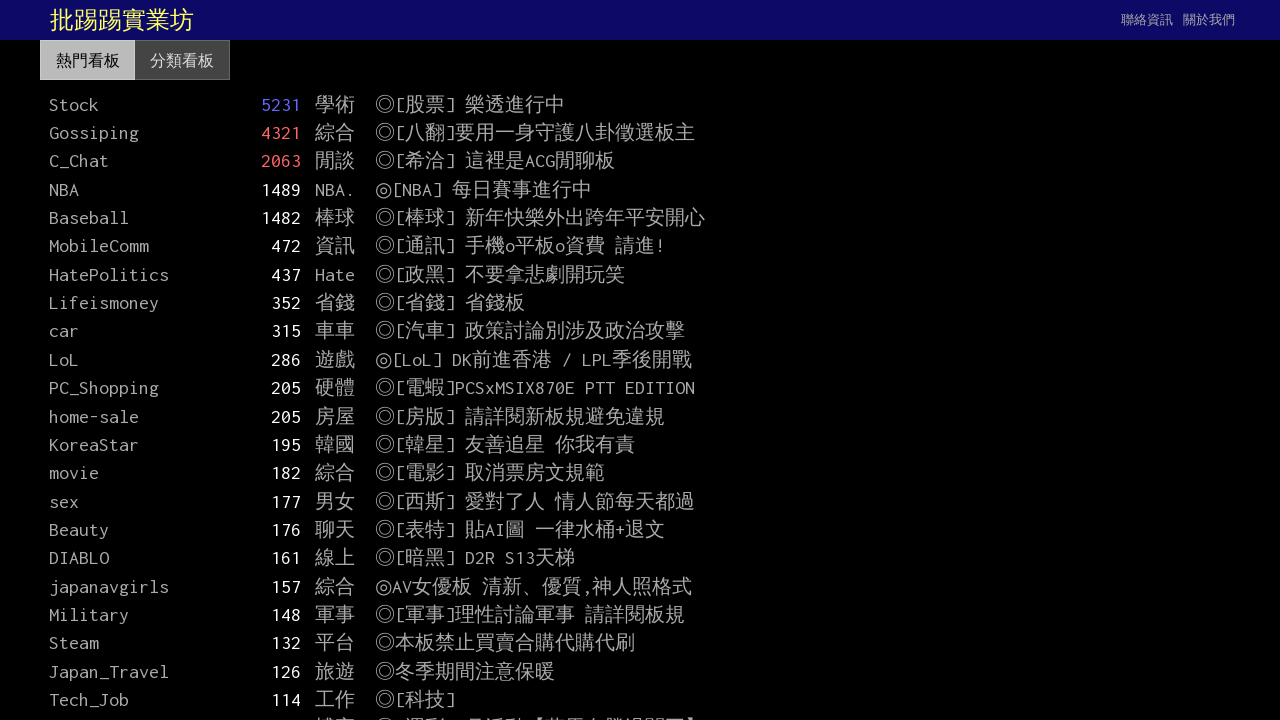

Extracted and printed text content from element in collection
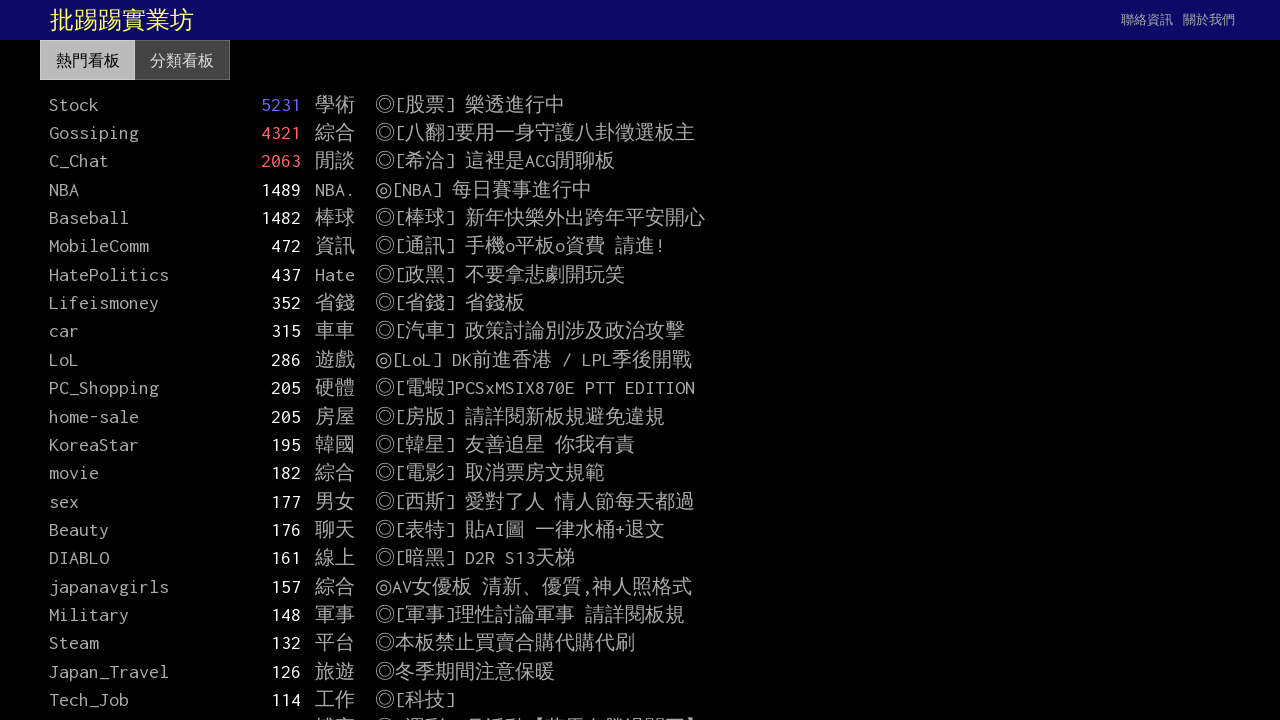

Extracted and printed text content from element in collection
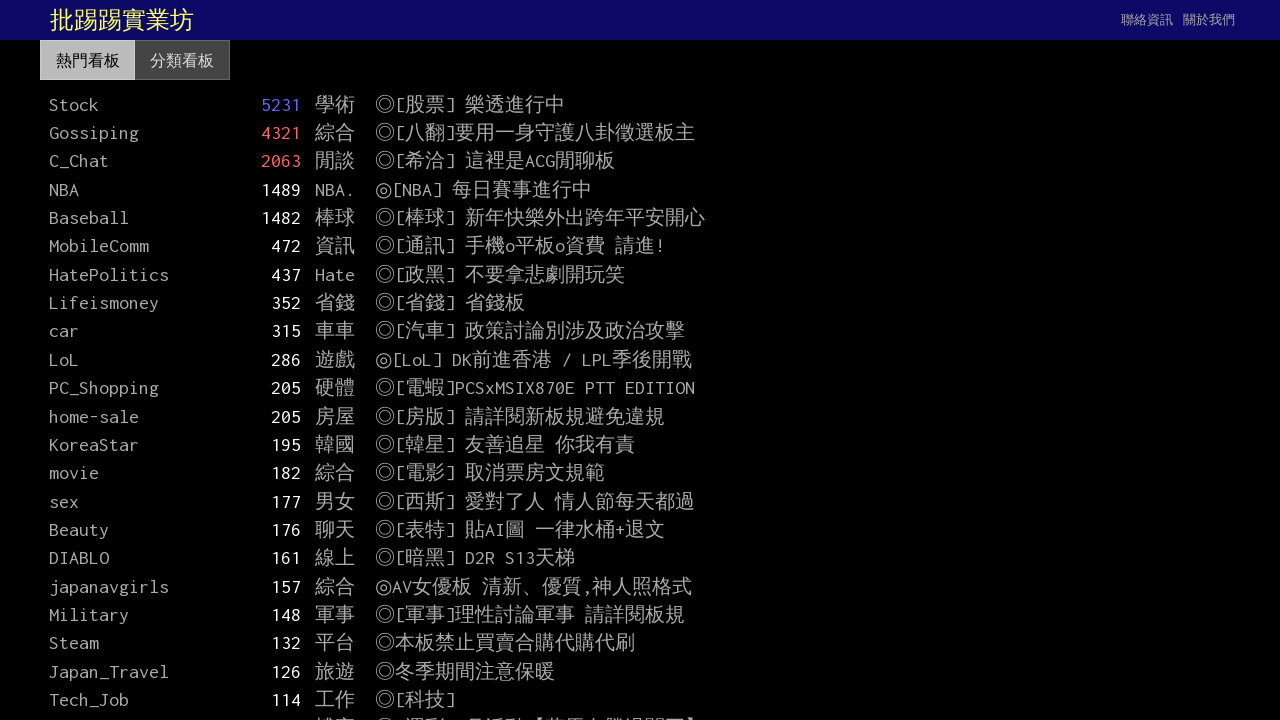

Extracted and printed text content from element in collection
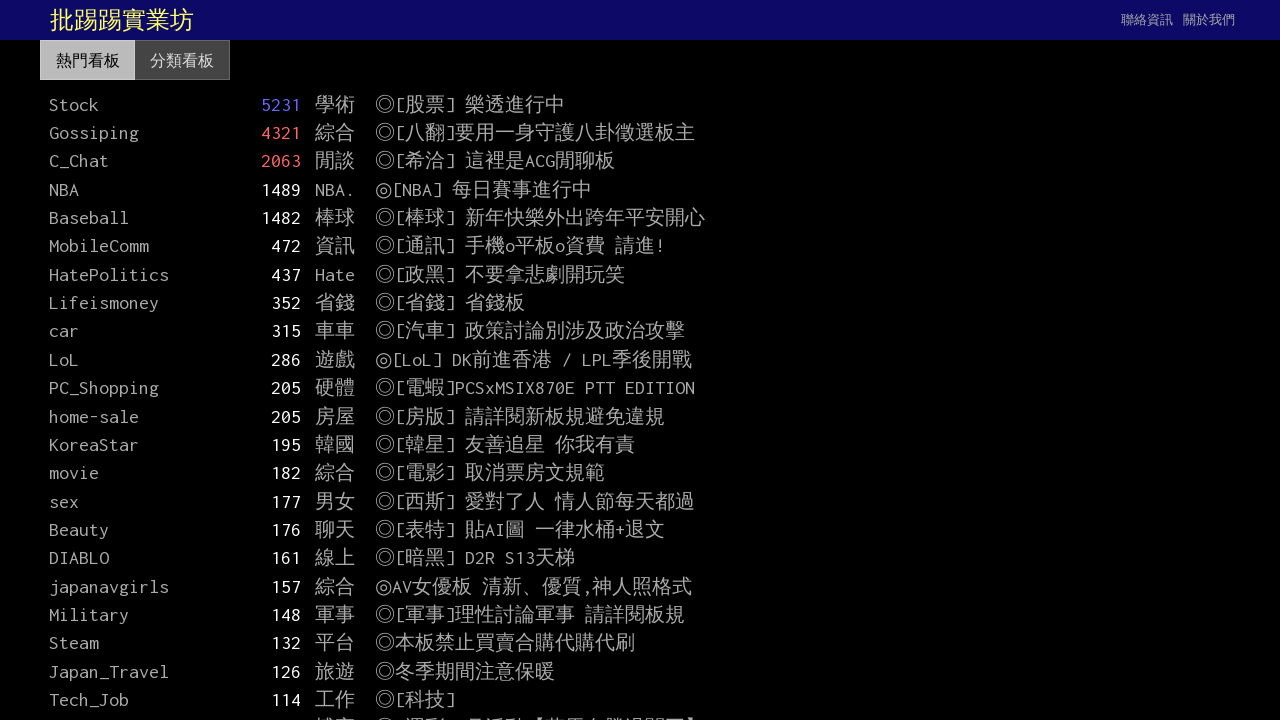

Extracted and printed text content from element in collection
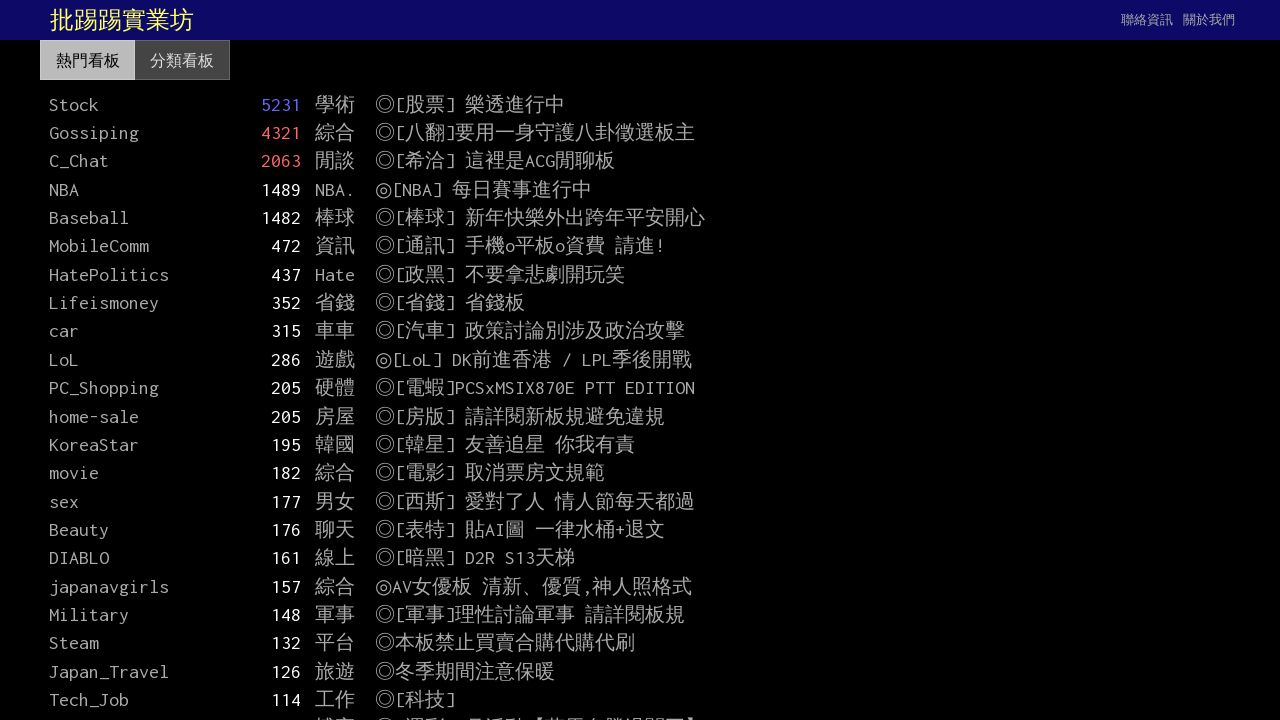

Extracted and printed text content from element in collection
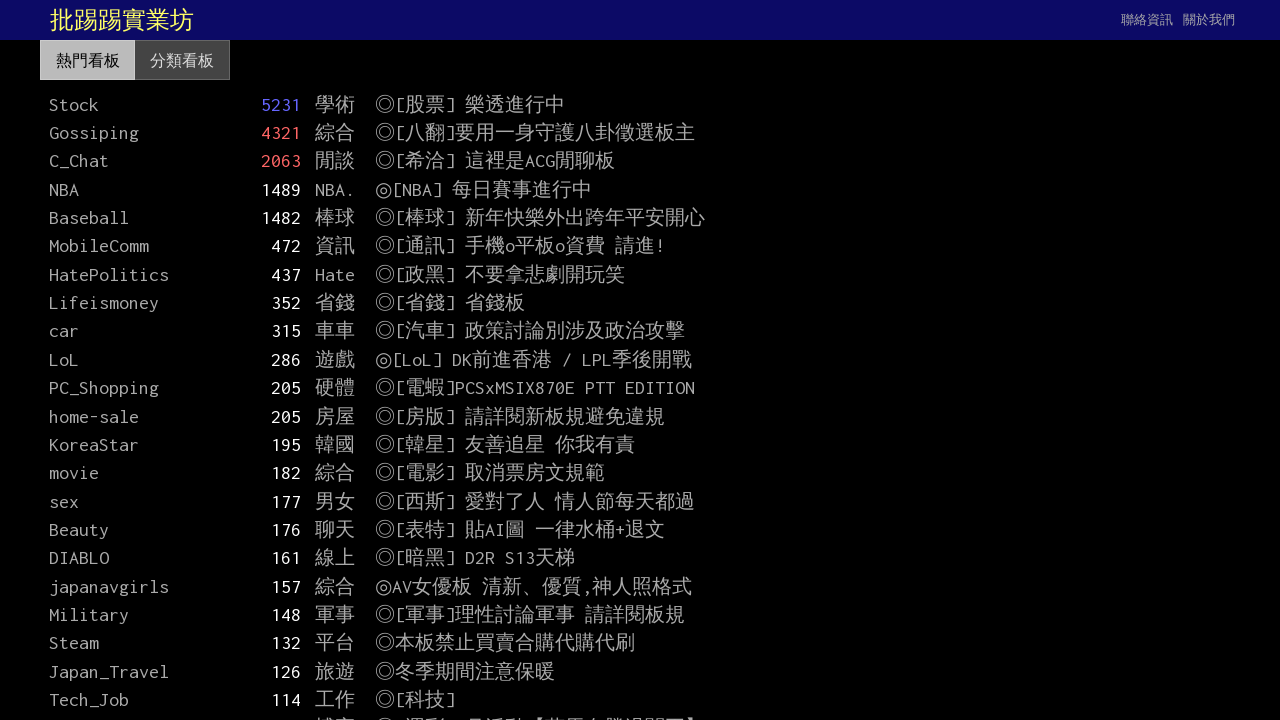

Extracted and printed text content from element in collection
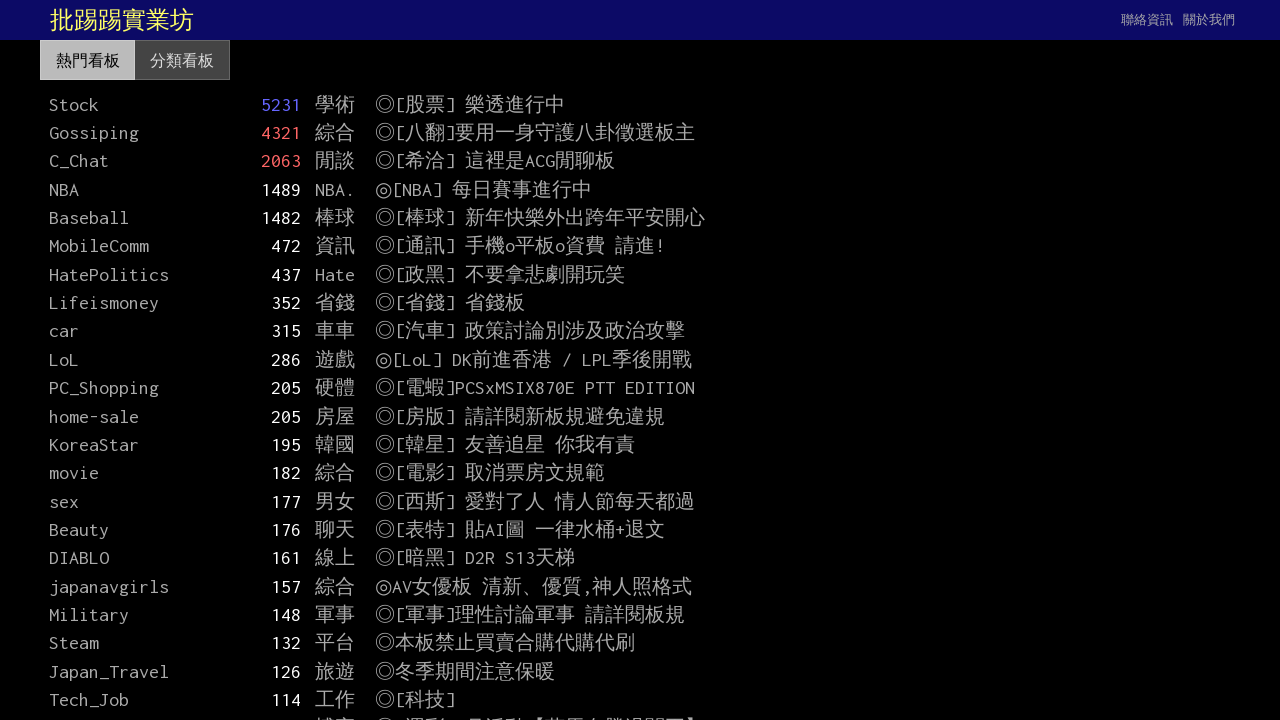

Extracted and printed text content from element in collection
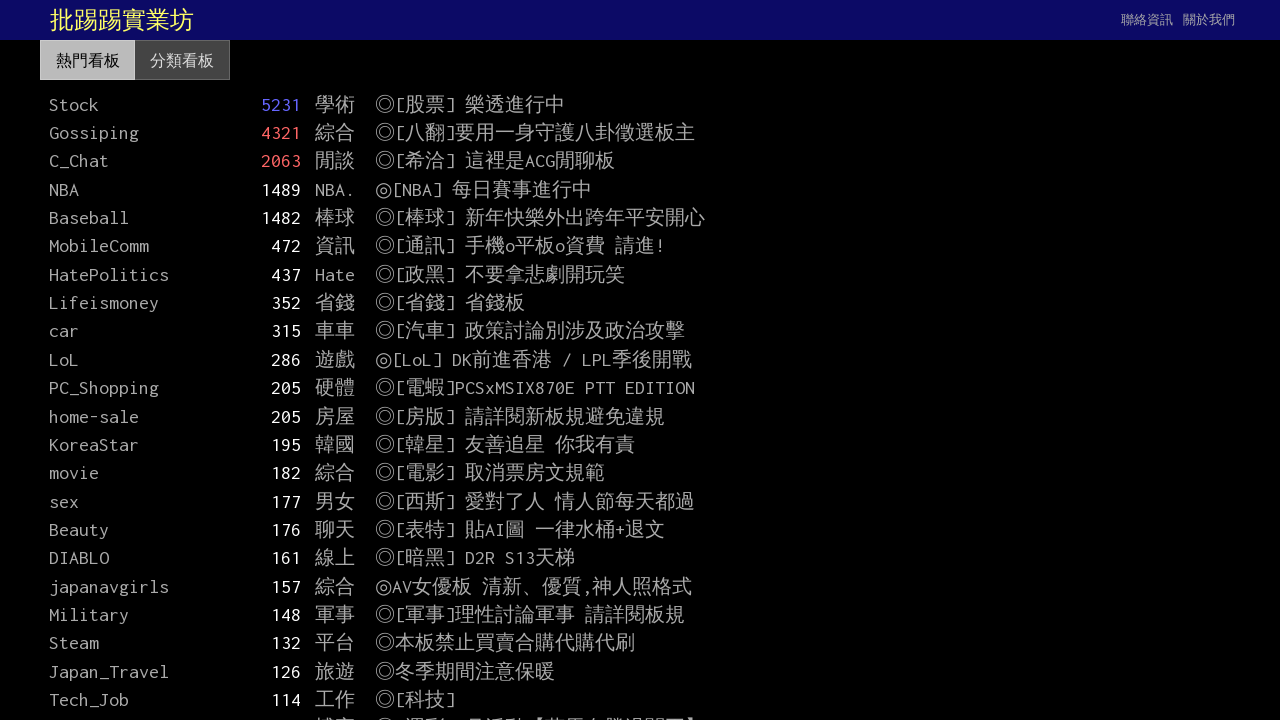

Extracted and printed text content from element in collection
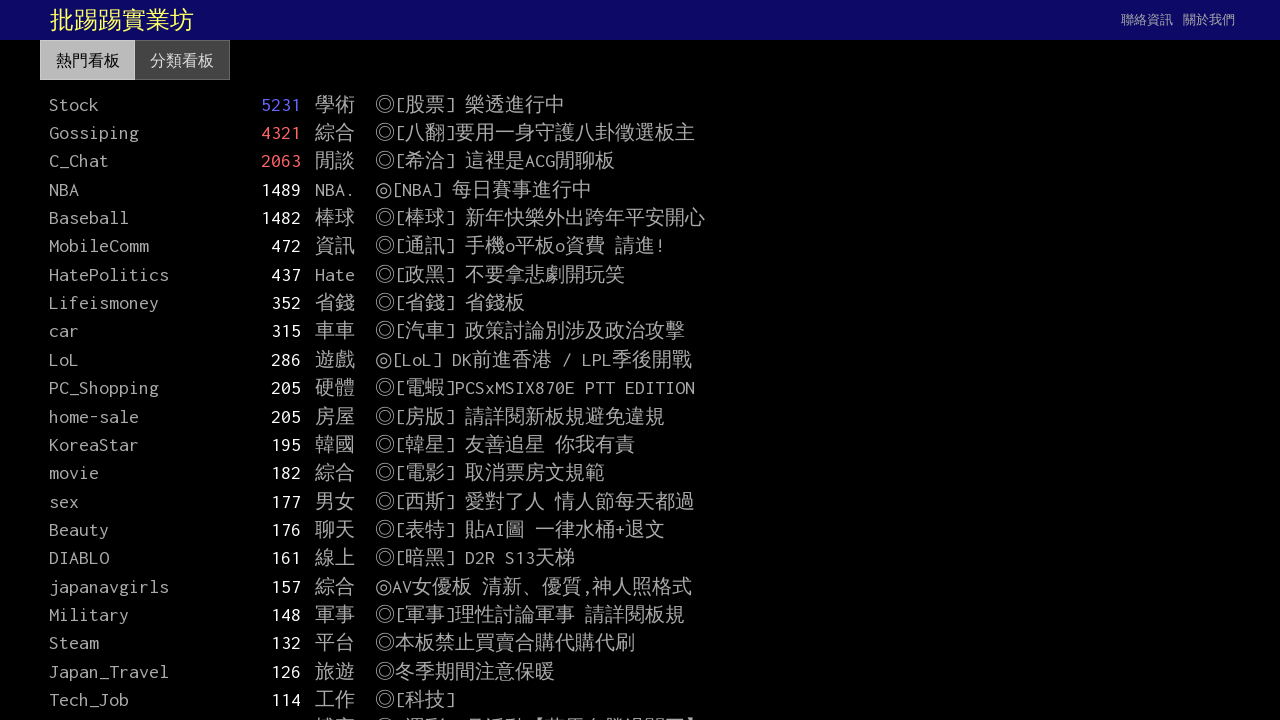

Extracted and printed text content from element in collection
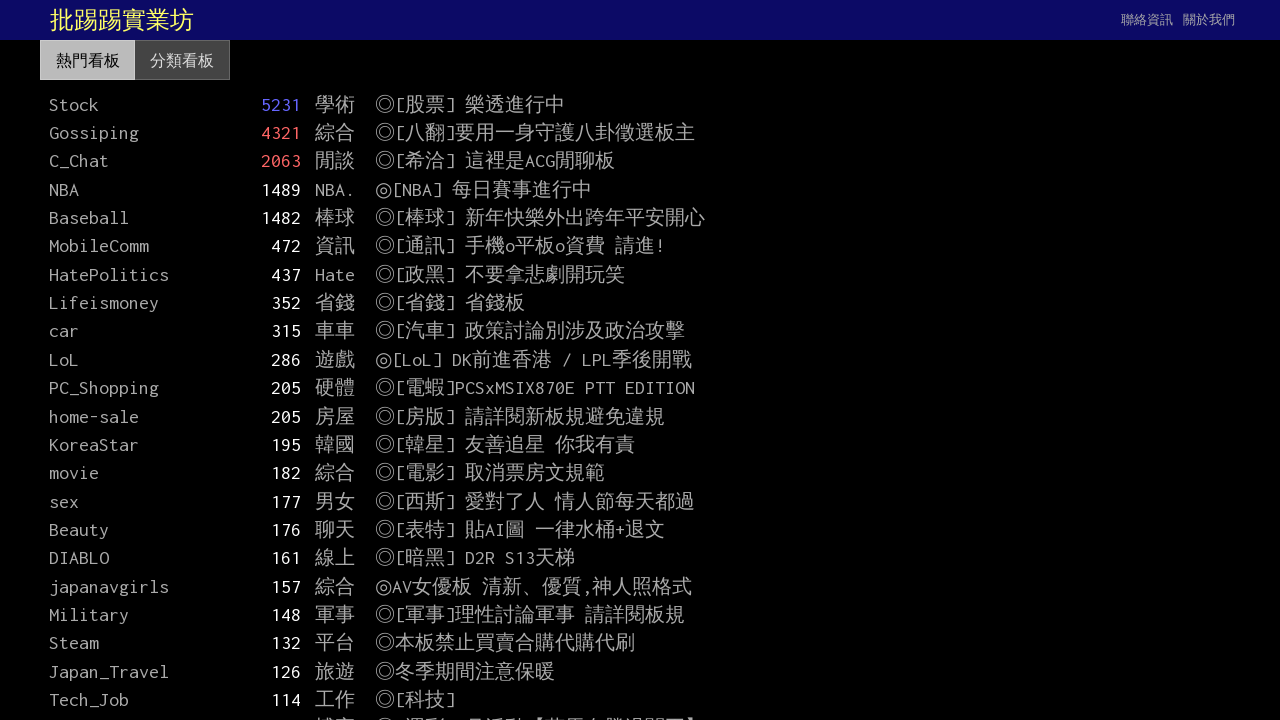

Extracted and printed text content from element in collection
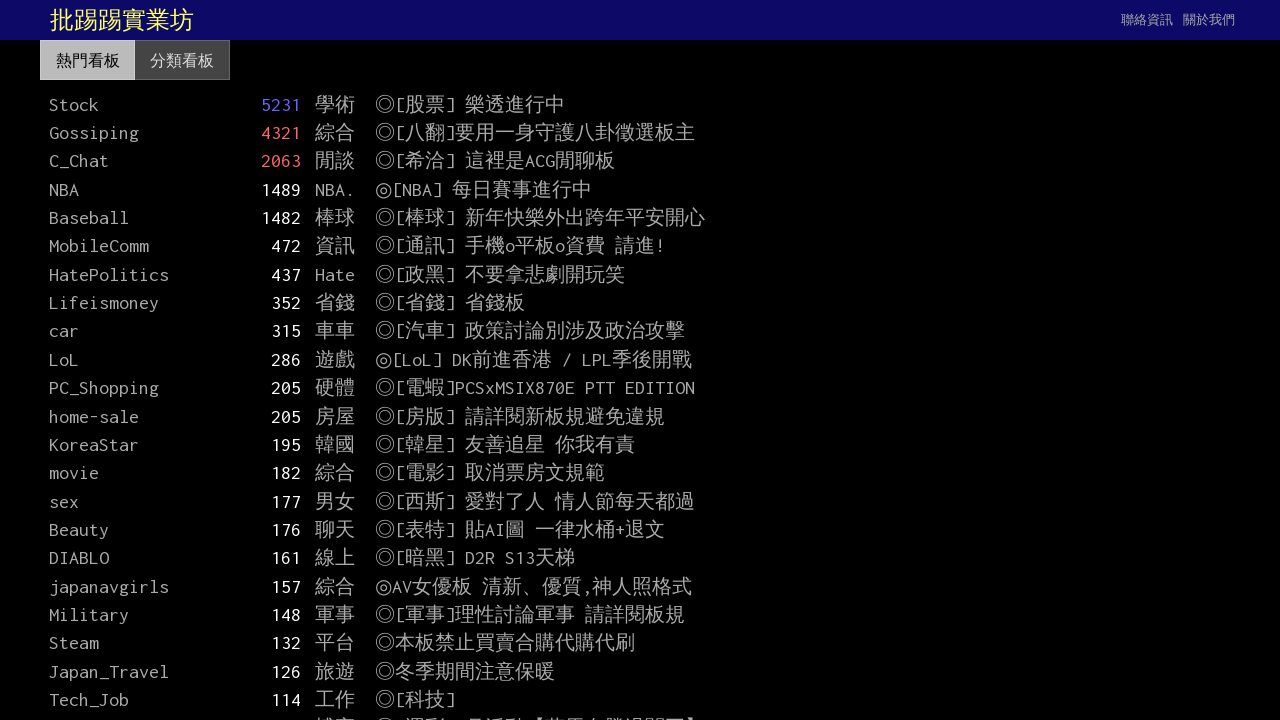

Extracted and printed text content from element in collection
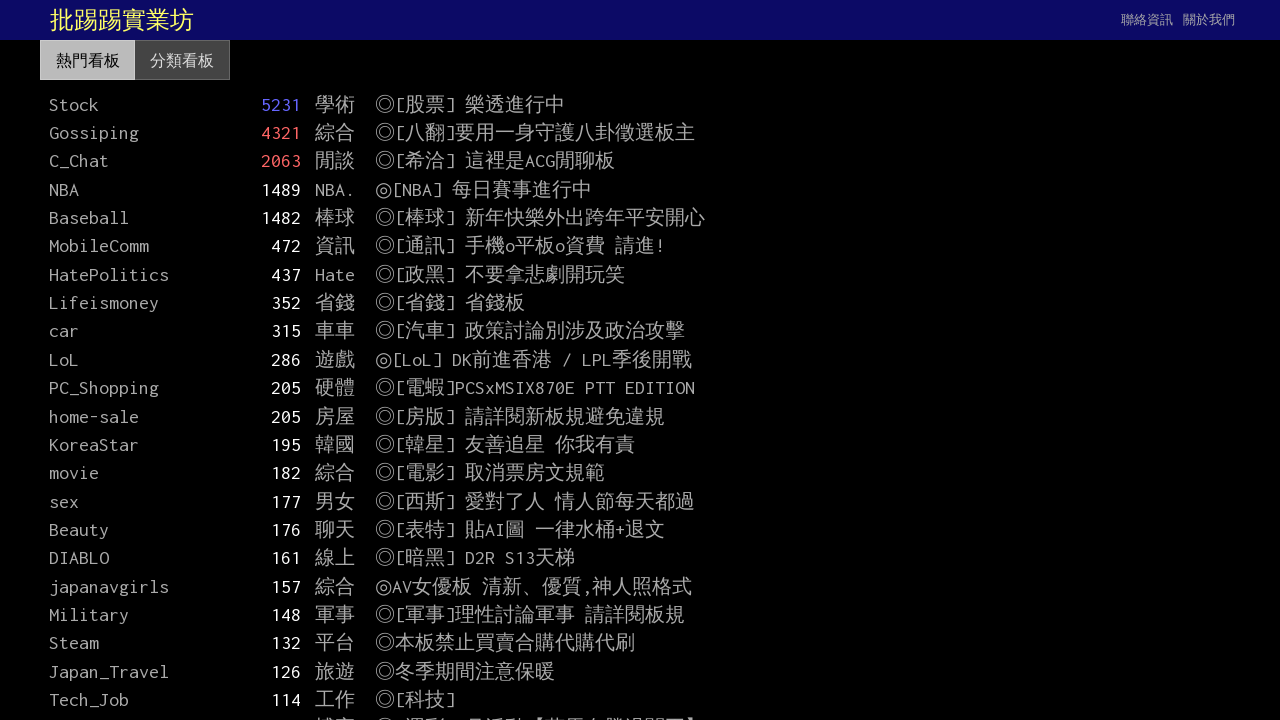

Extracted and printed text content from element in collection
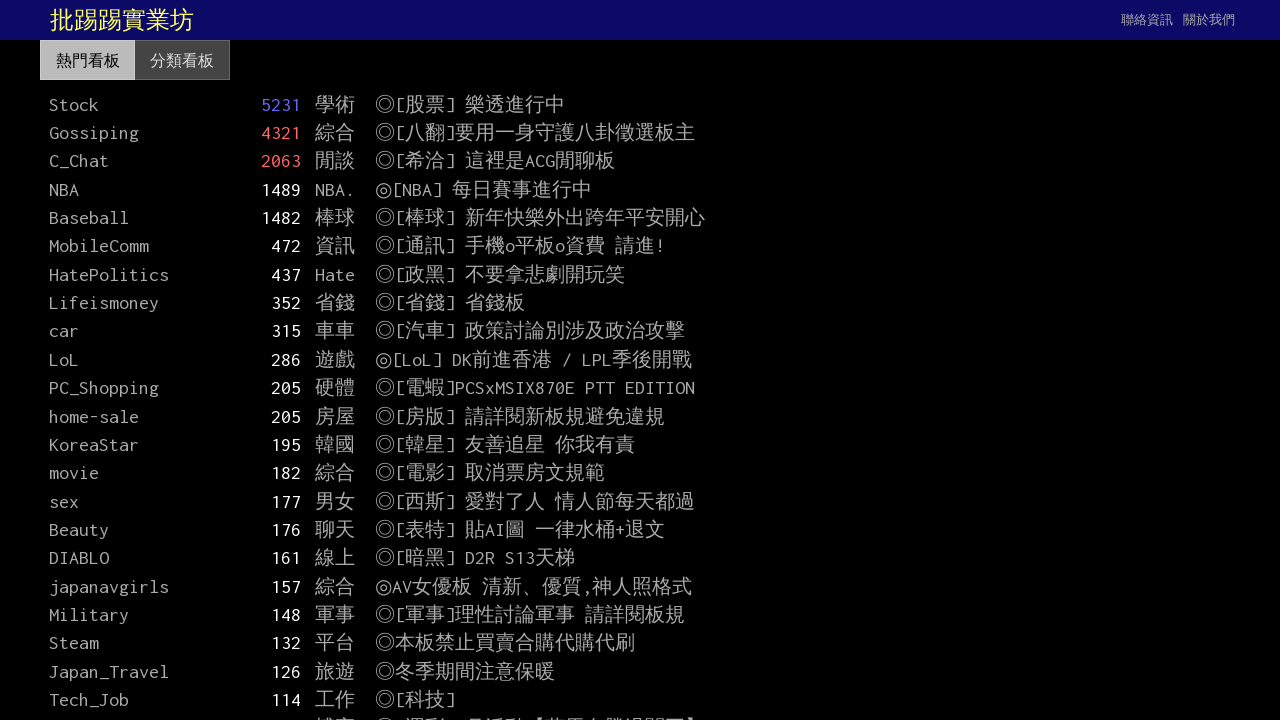

Extracted and printed text content from element in collection
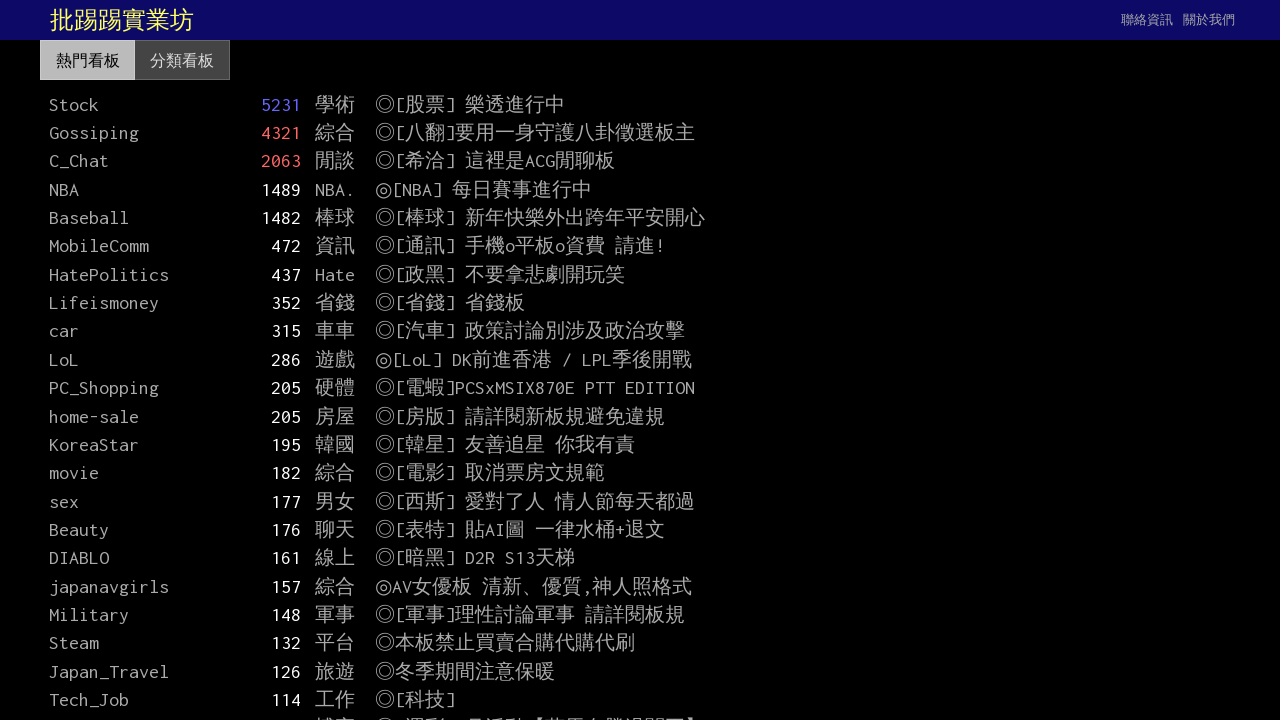

Extracted and printed text content from element in collection
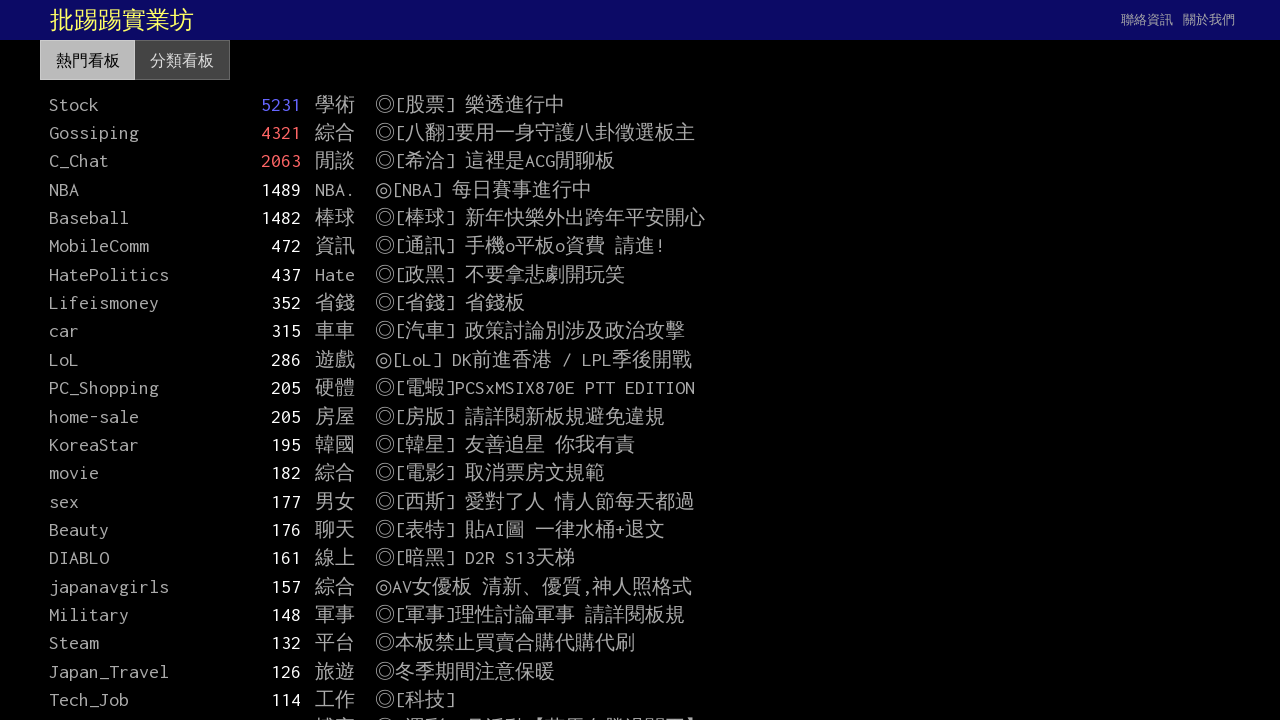

Extracted and printed text content from element in collection
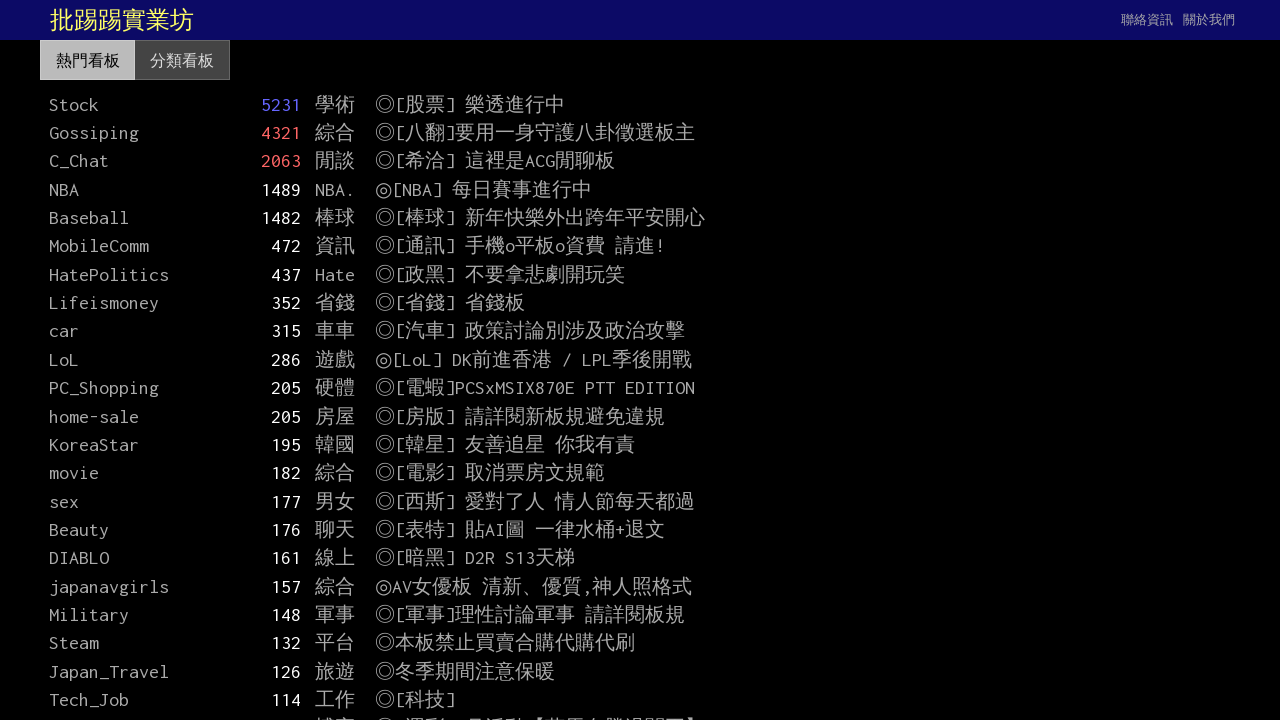

Extracted and printed text content from element in collection
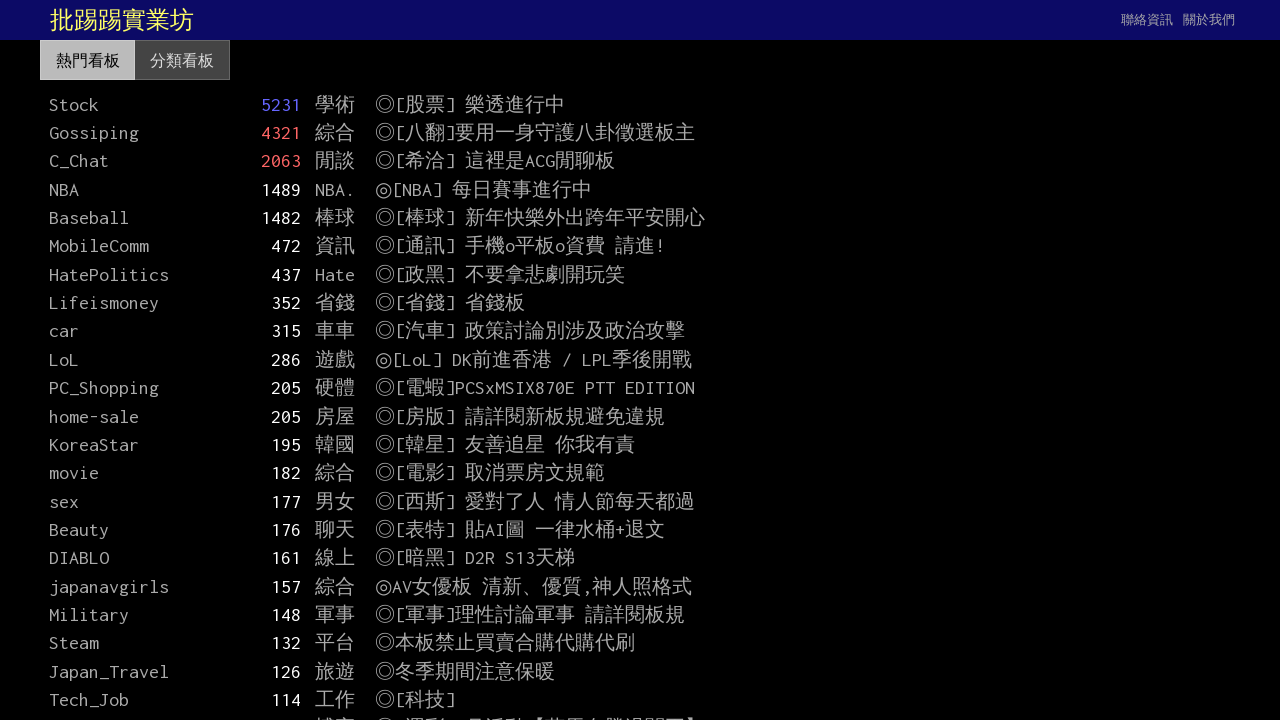

Extracted and printed text content from element in collection
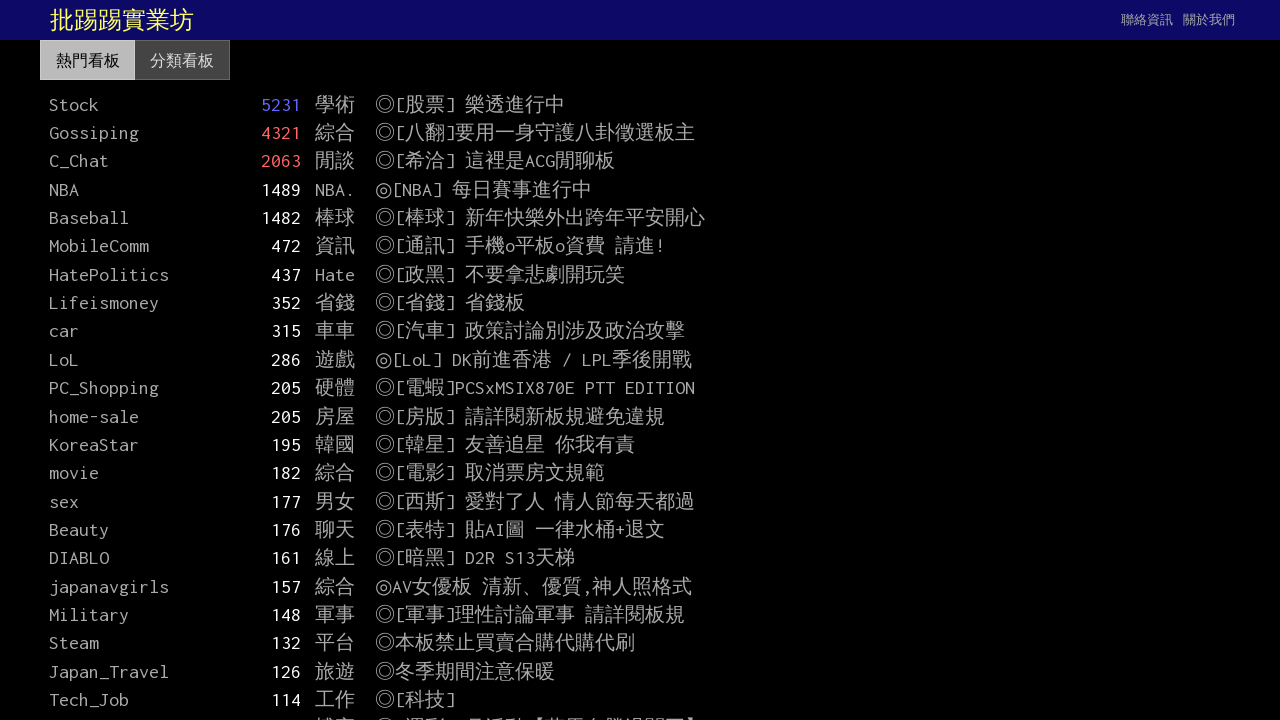

Extracted and printed text content from element in collection
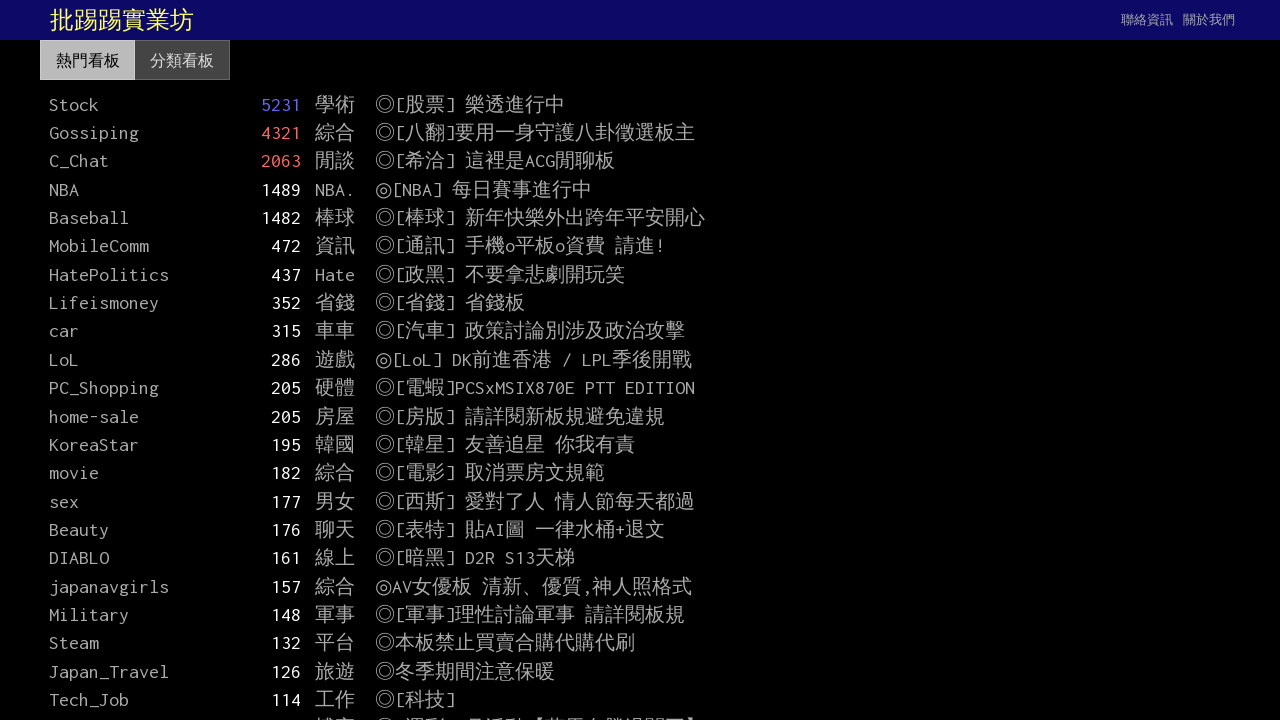

Extracted and printed text content from element in collection
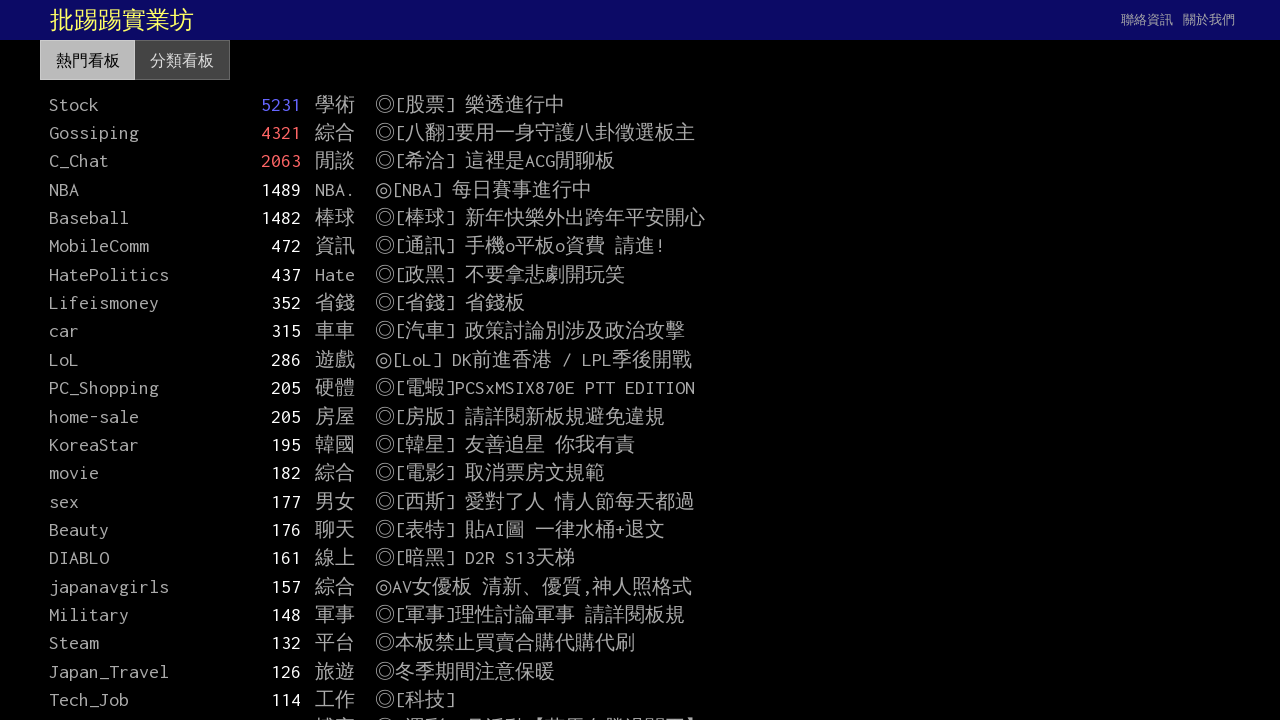

Extracted and printed text content from element in collection
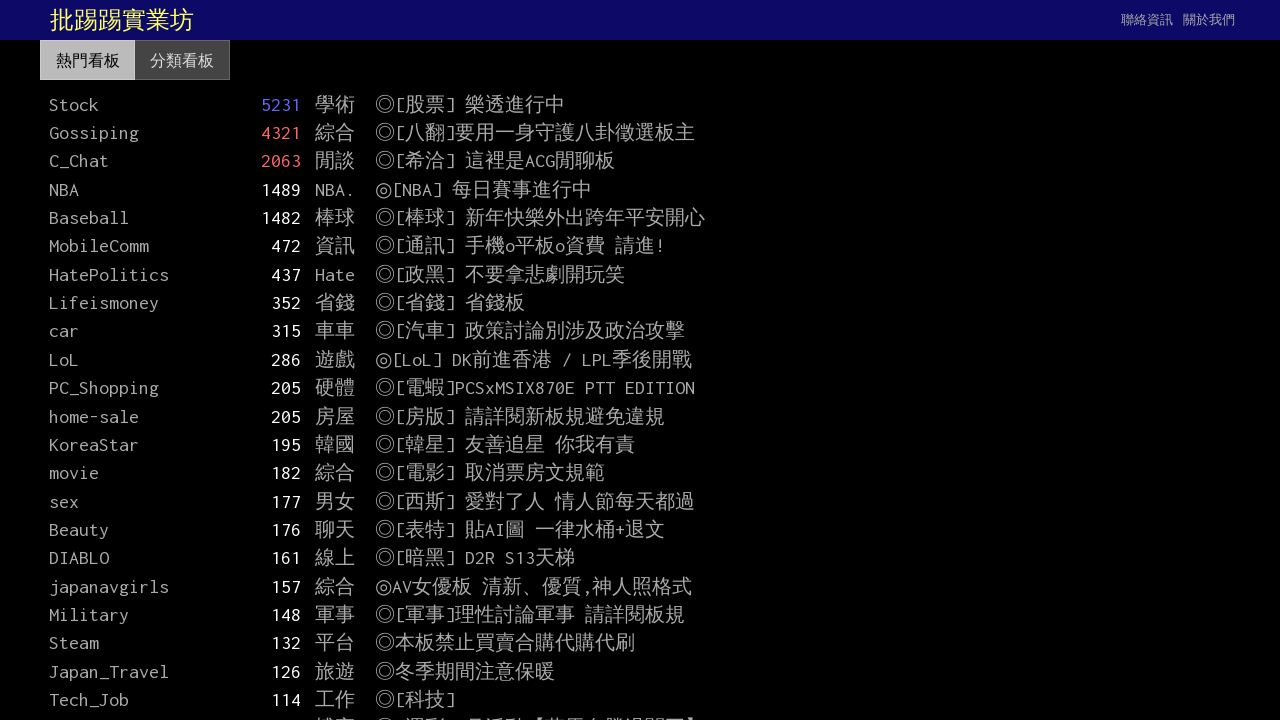

Extracted and printed text content from element in collection
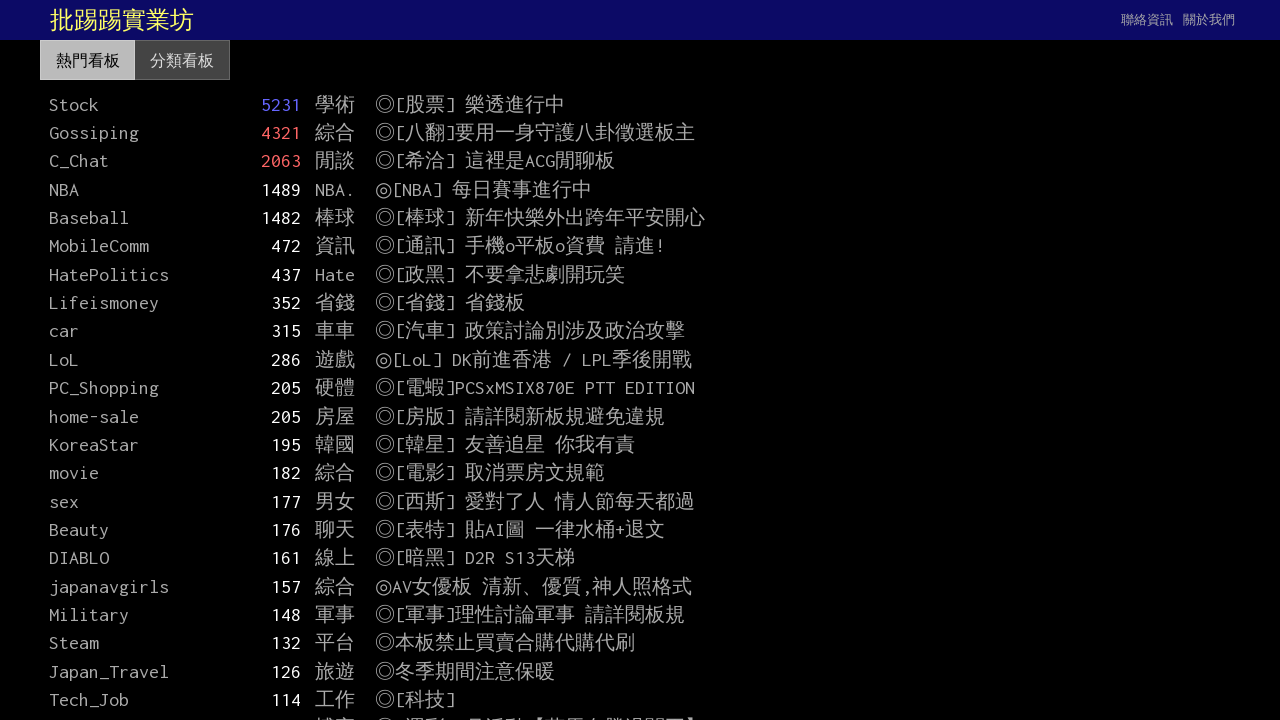

Extracted and printed text content from element in collection
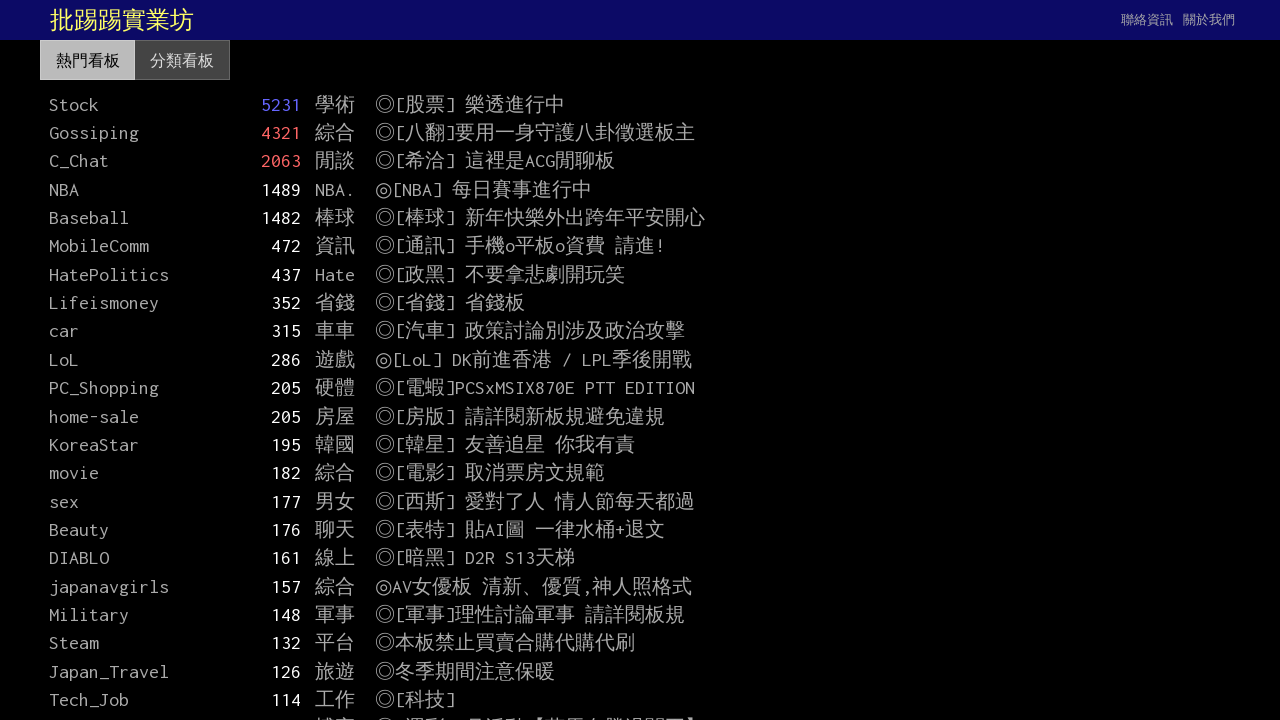

Extracted and printed text content from element in collection
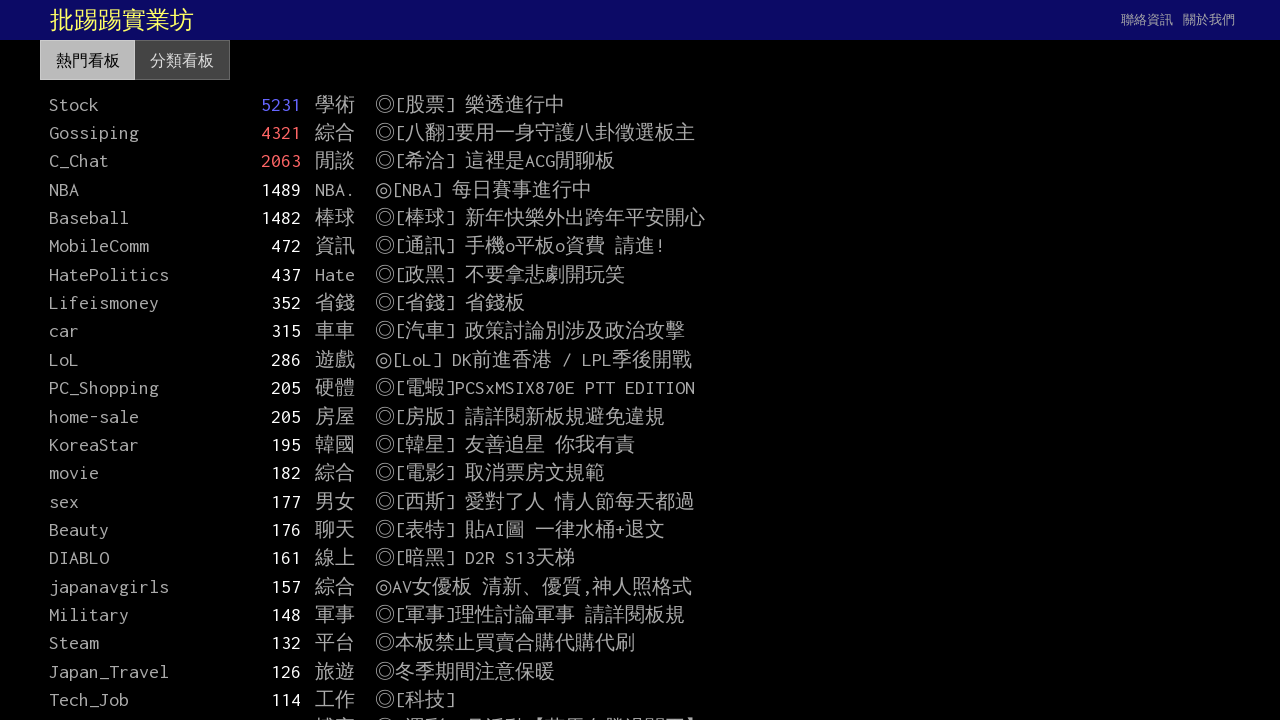

Extracted and printed text content from element in collection
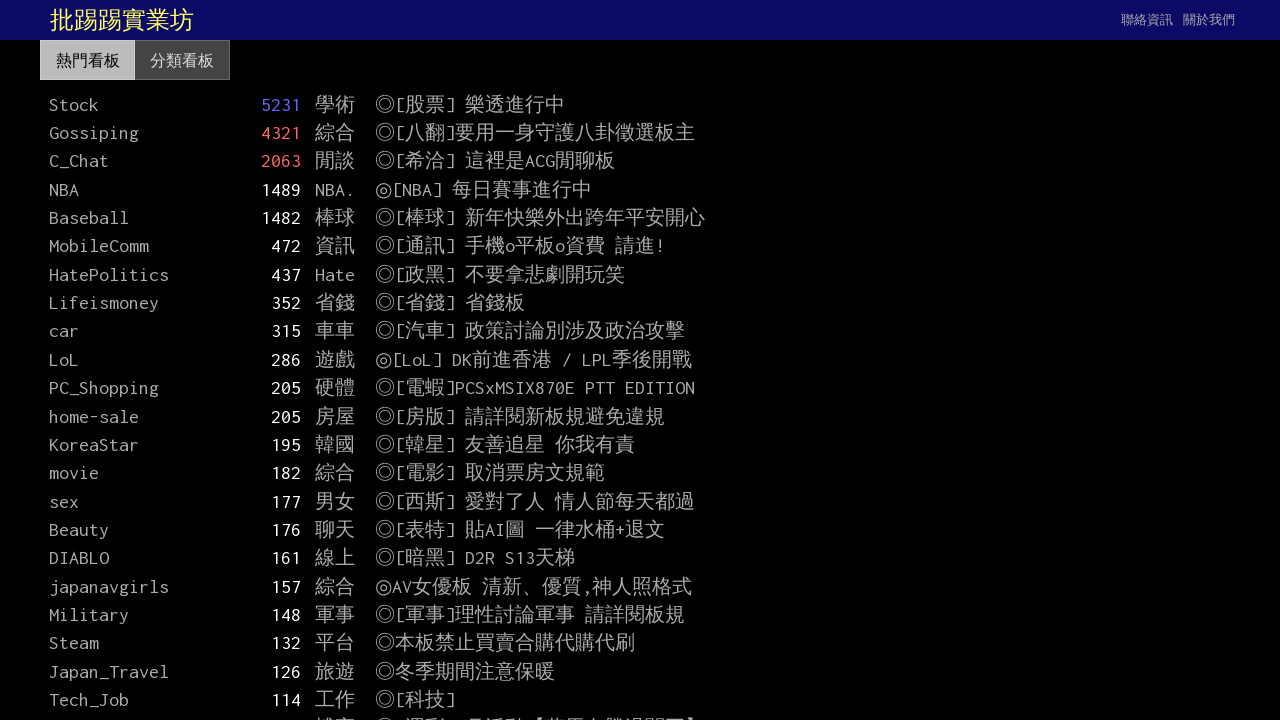

Extracted and printed text content from element in collection
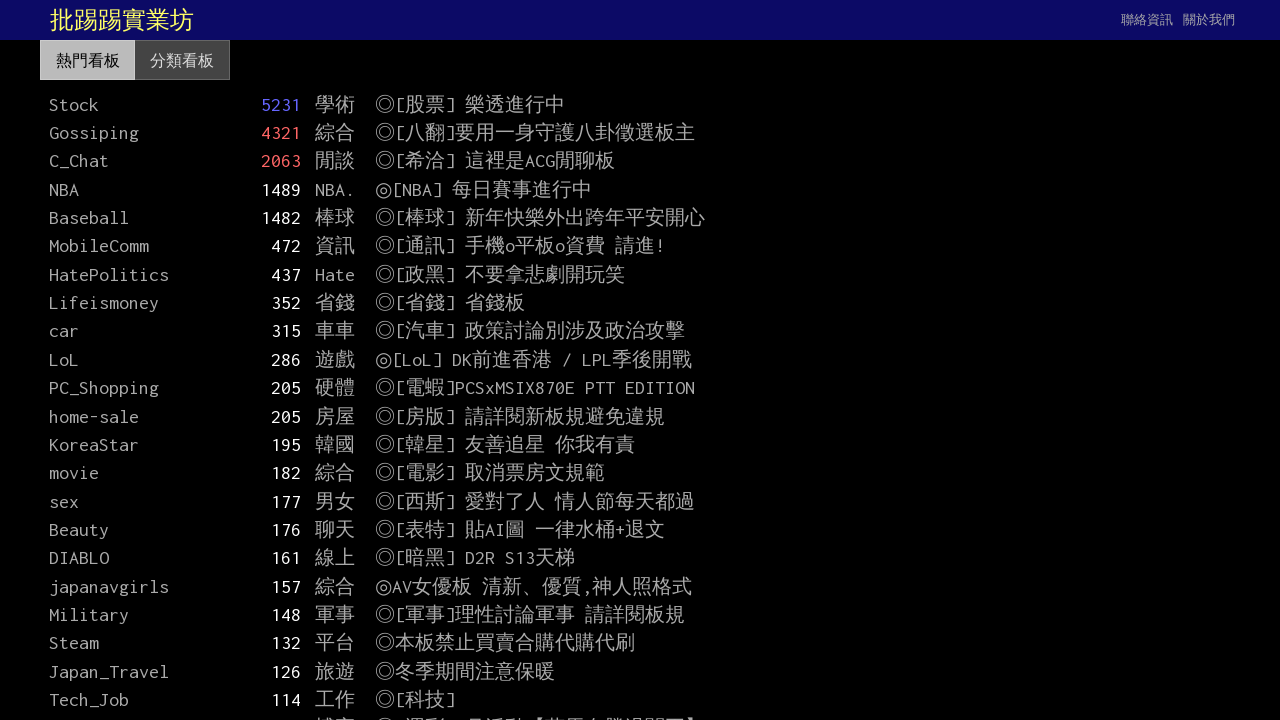

Extracted and printed text content from element in collection
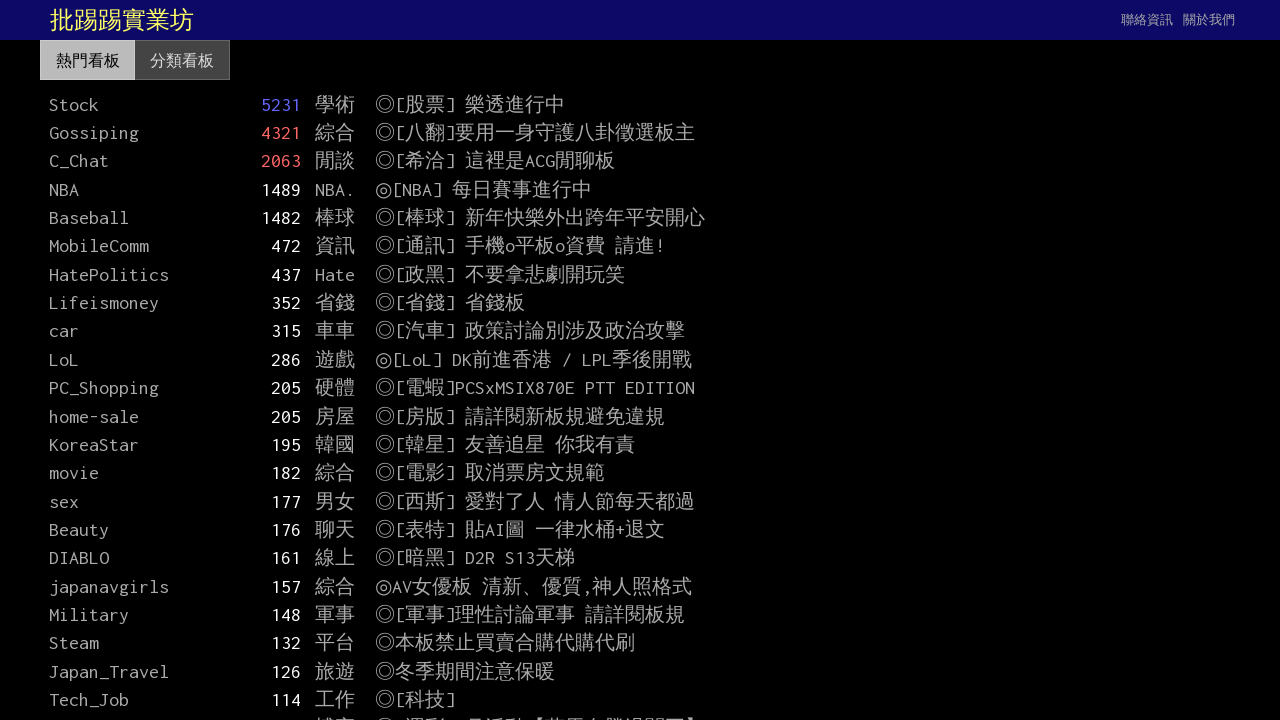

Extracted and printed text content from element in collection
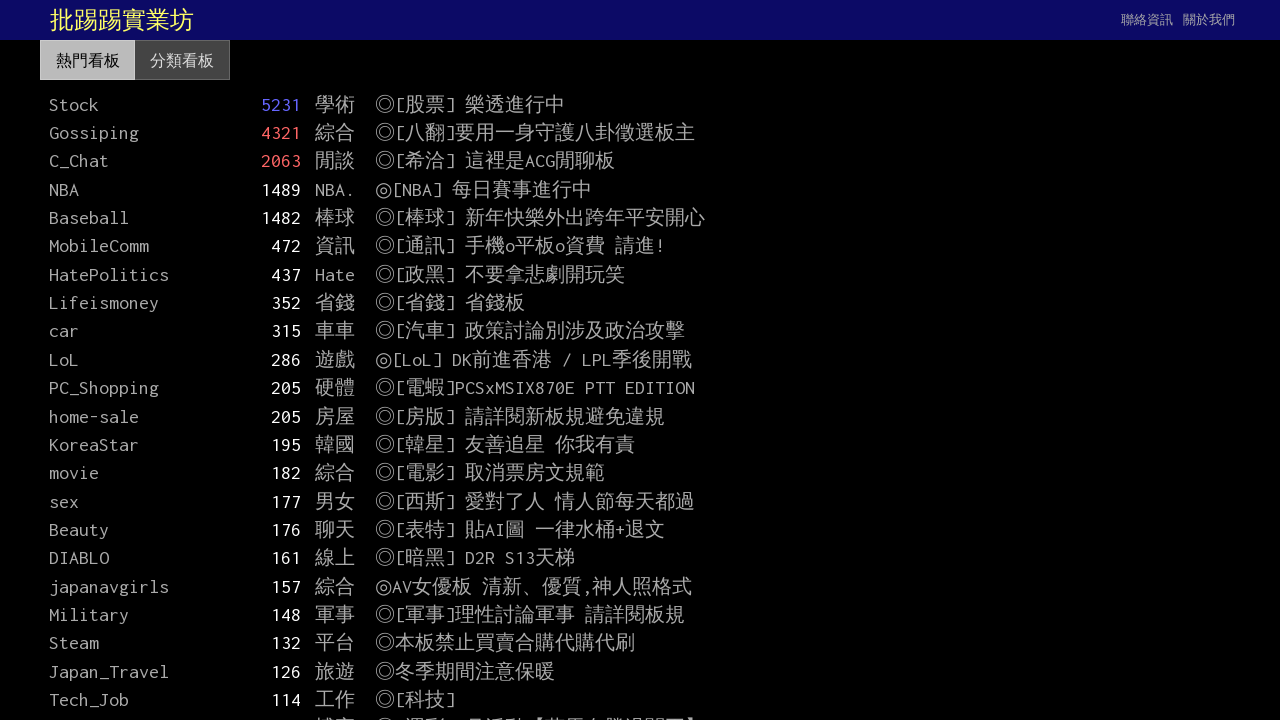

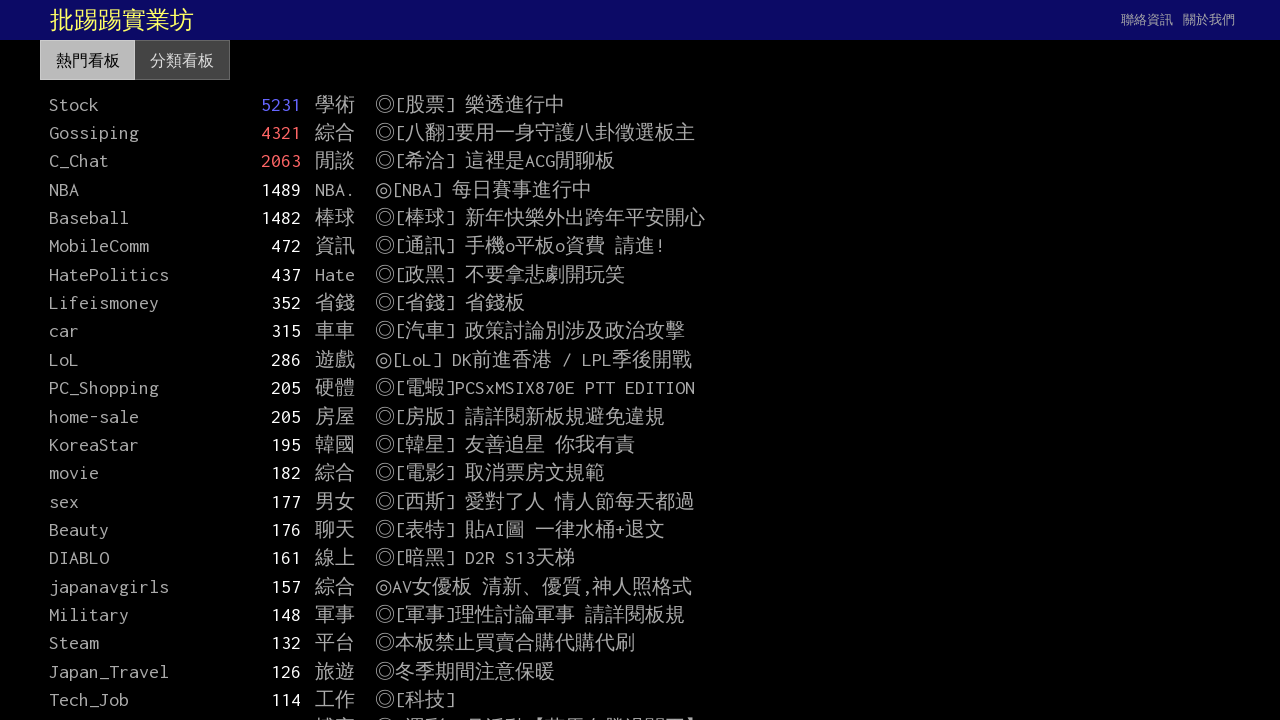